Tests filling a large form by entering the same value into all input fields and submitting the form by clicking the submit button.

Starting URL: http://suninjuly.github.io/huge_form.html

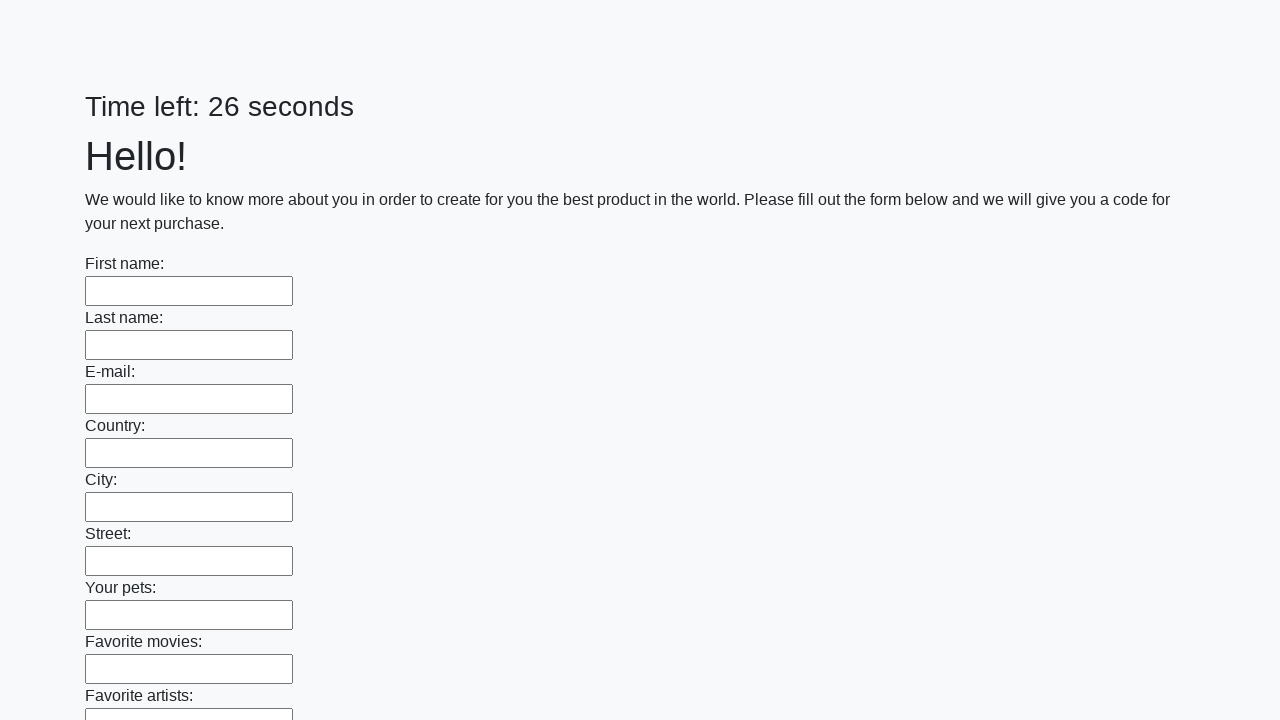

Located all input elements on the form
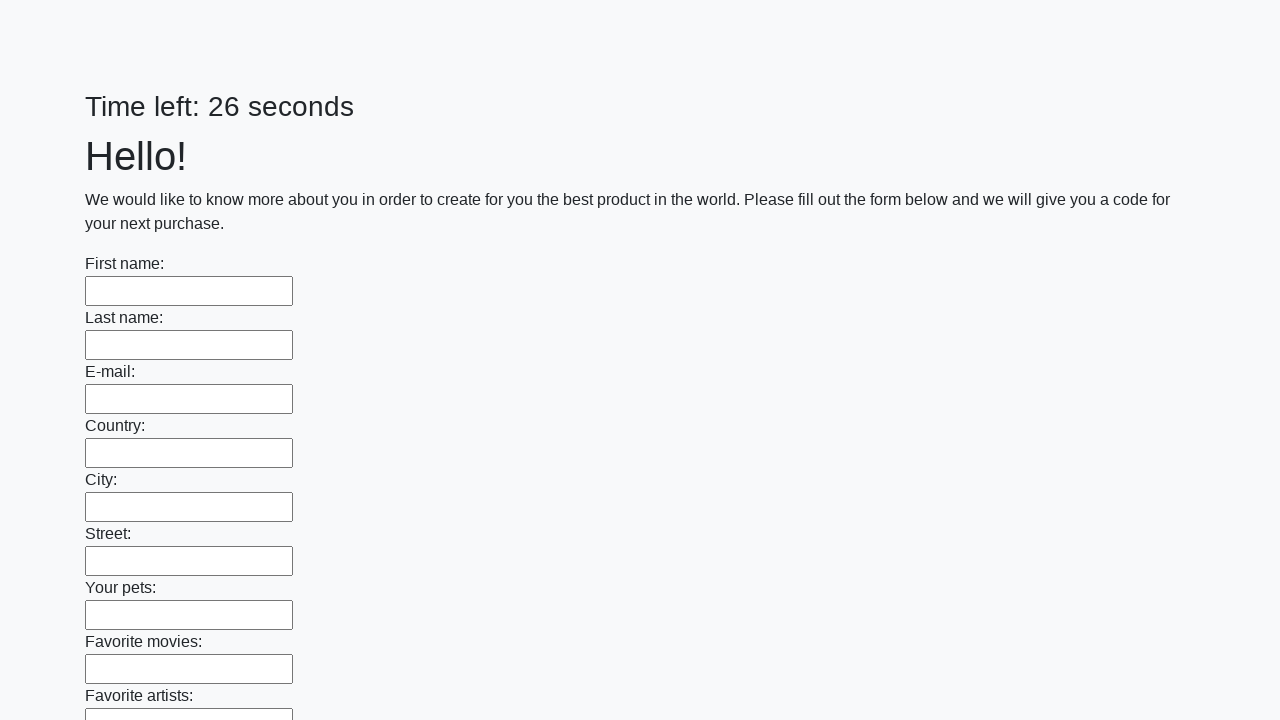

Filled input field with 'Test Response 123' on input >> nth=0
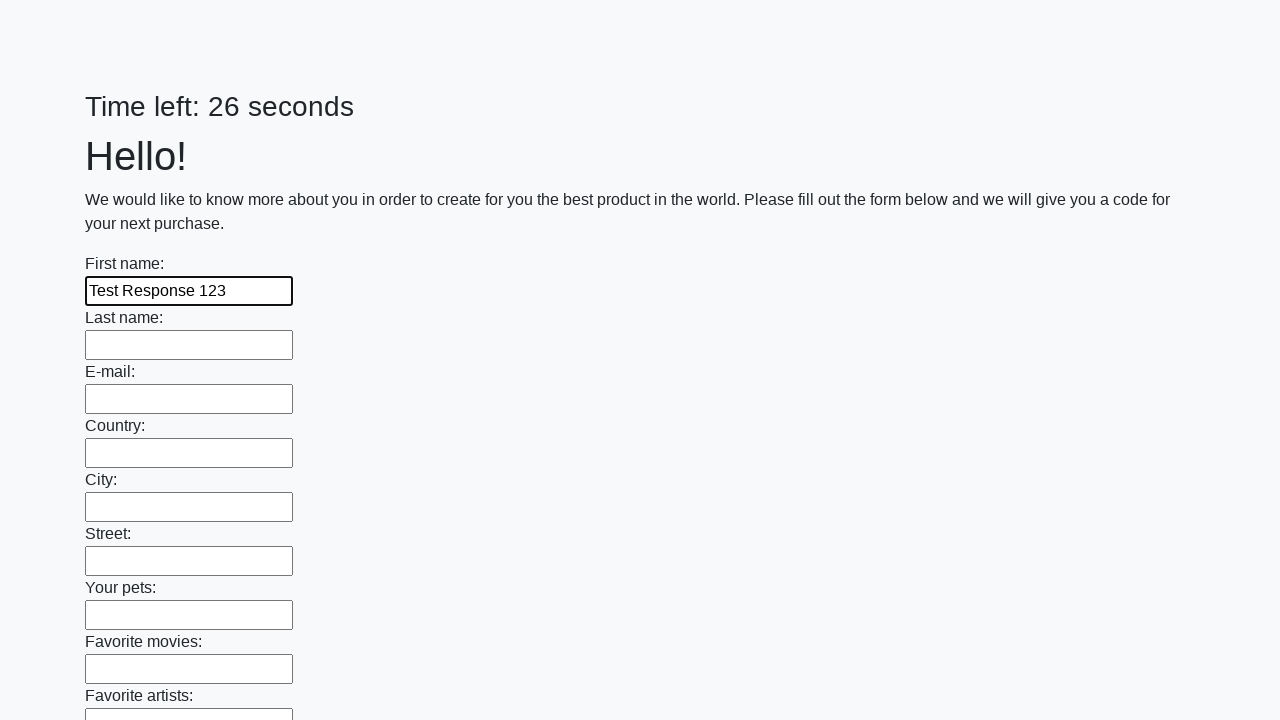

Filled input field with 'Test Response 123' on input >> nth=1
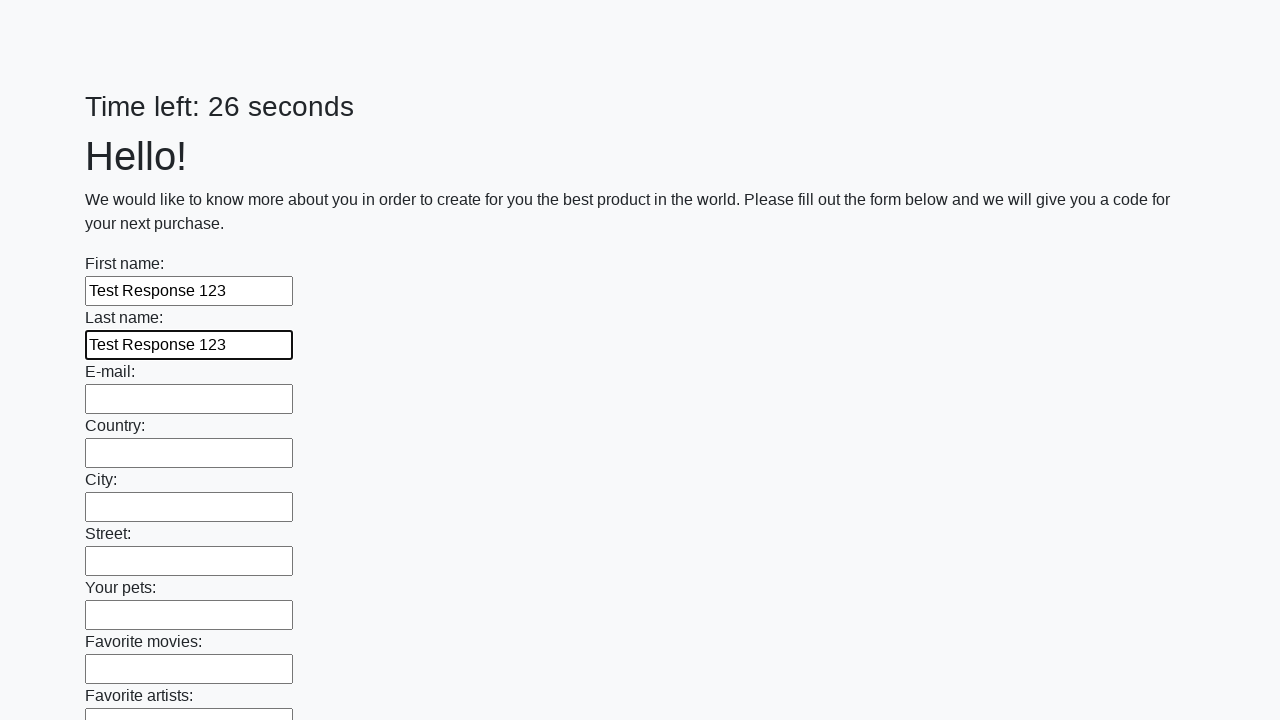

Filled input field with 'Test Response 123' on input >> nth=2
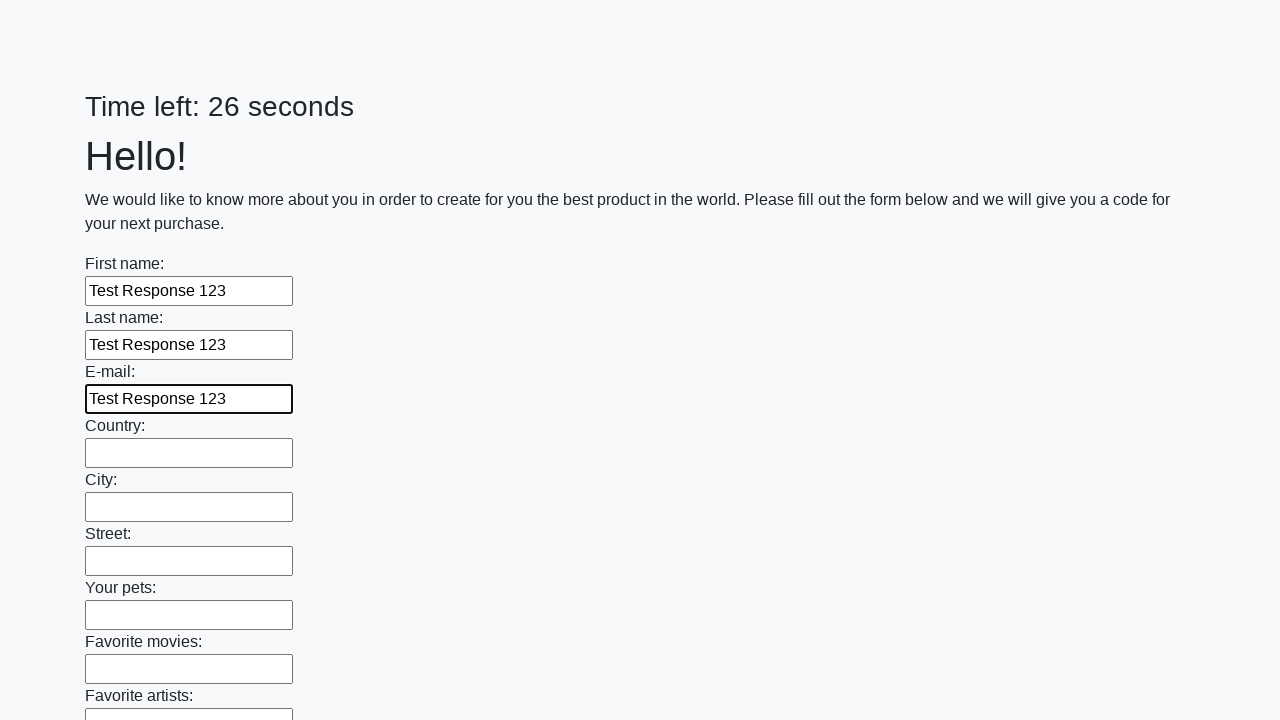

Filled input field with 'Test Response 123' on input >> nth=3
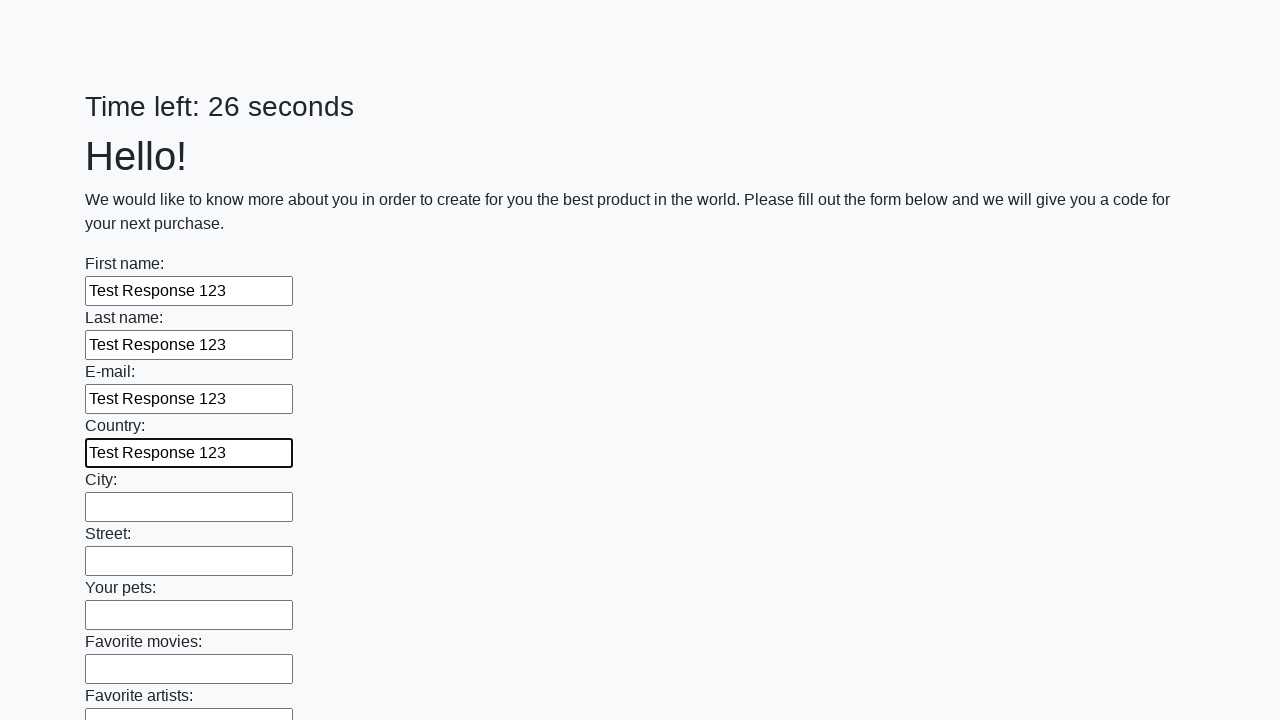

Filled input field with 'Test Response 123' on input >> nth=4
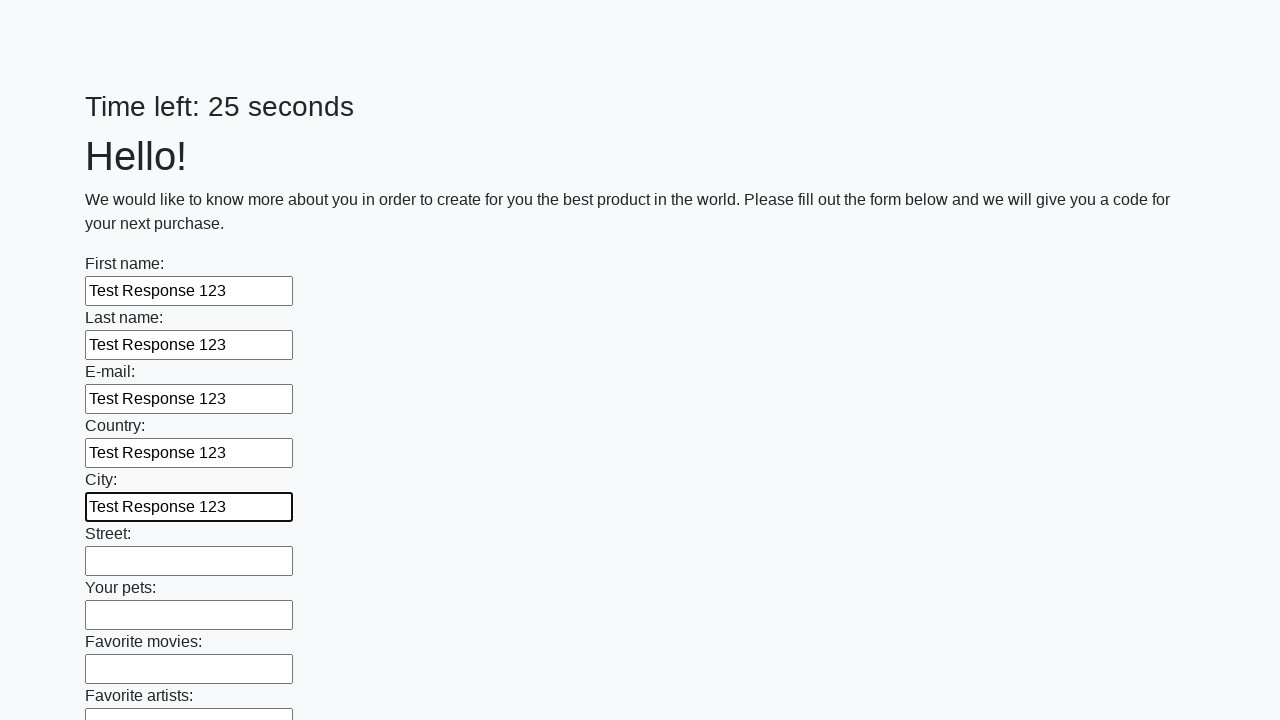

Filled input field with 'Test Response 123' on input >> nth=5
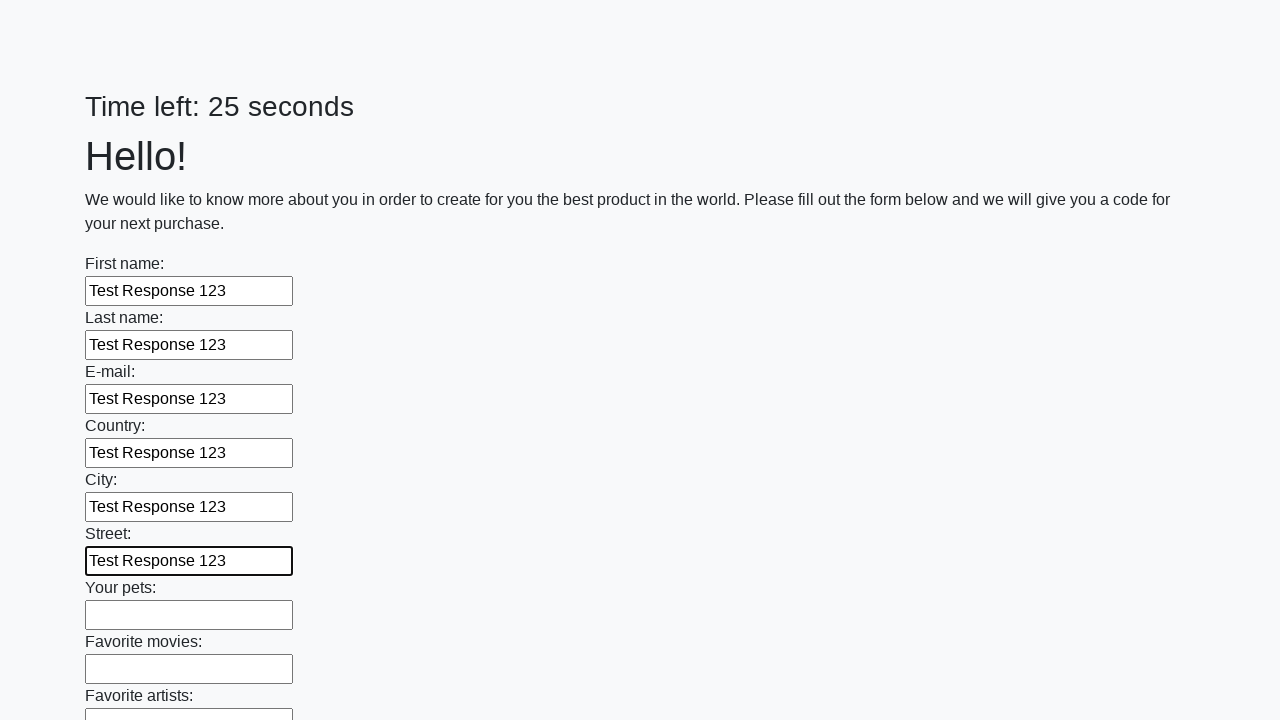

Filled input field with 'Test Response 123' on input >> nth=6
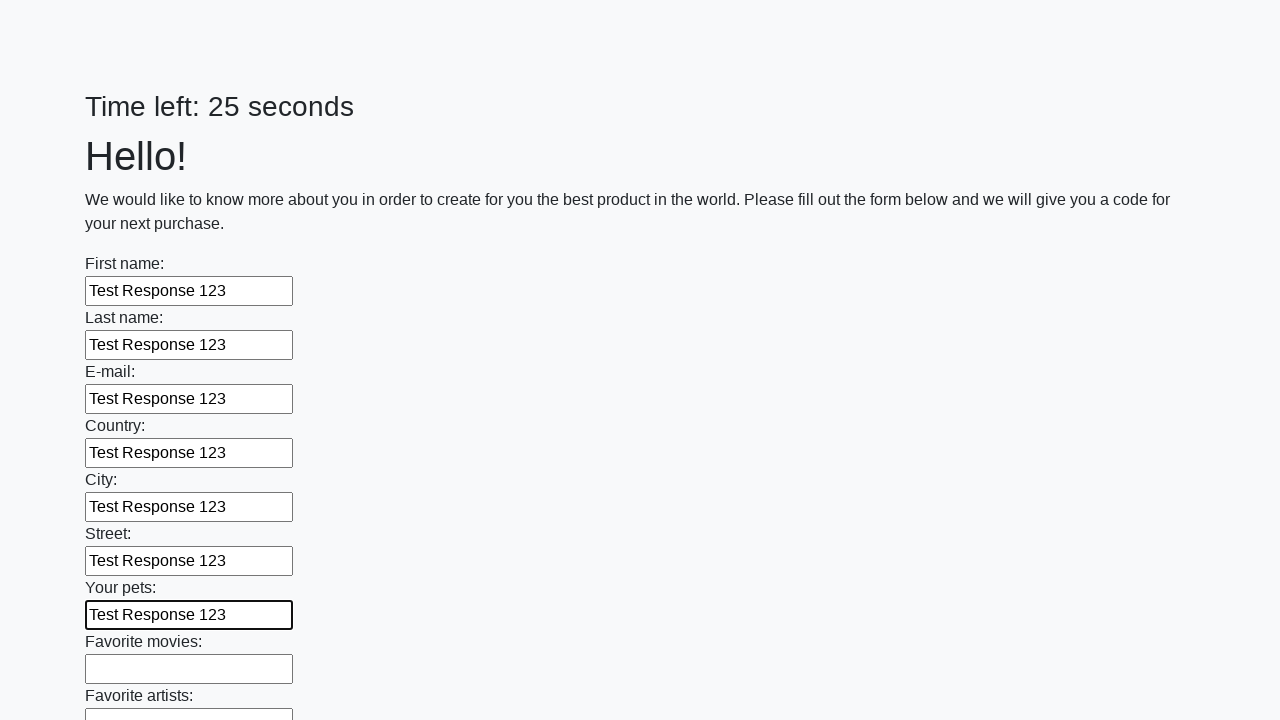

Filled input field with 'Test Response 123' on input >> nth=7
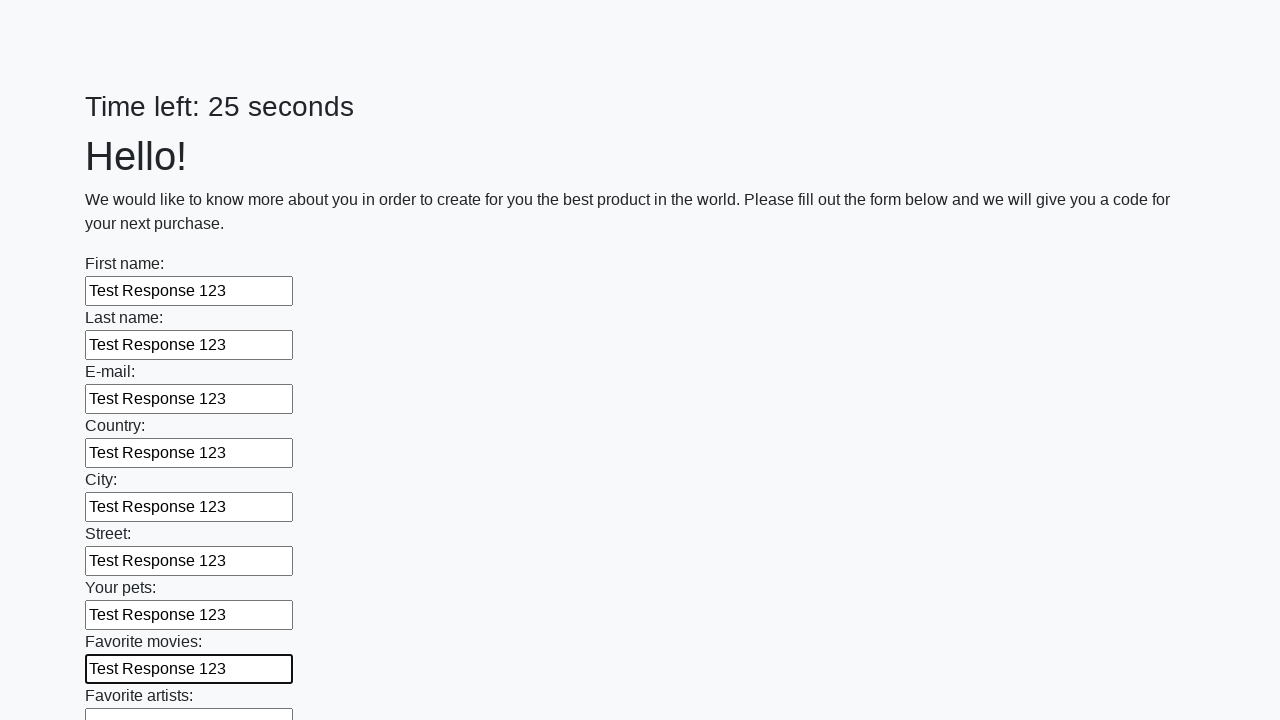

Filled input field with 'Test Response 123' on input >> nth=8
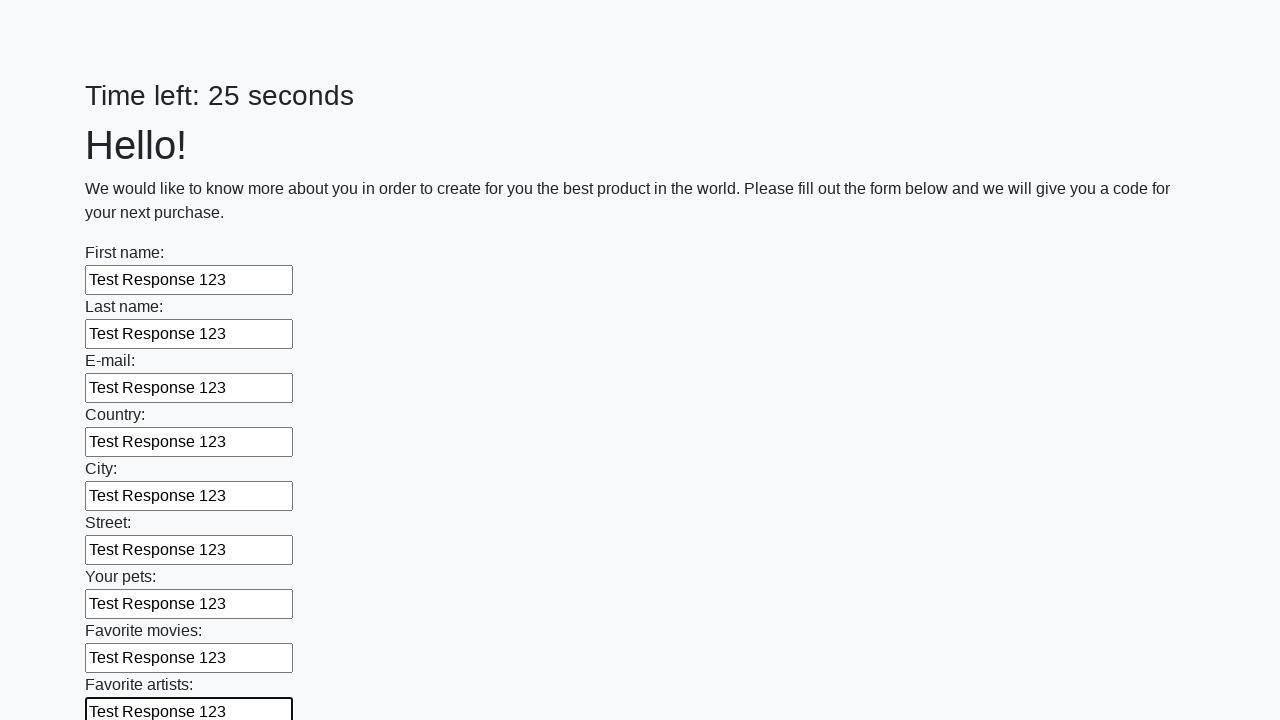

Filled input field with 'Test Response 123' on input >> nth=9
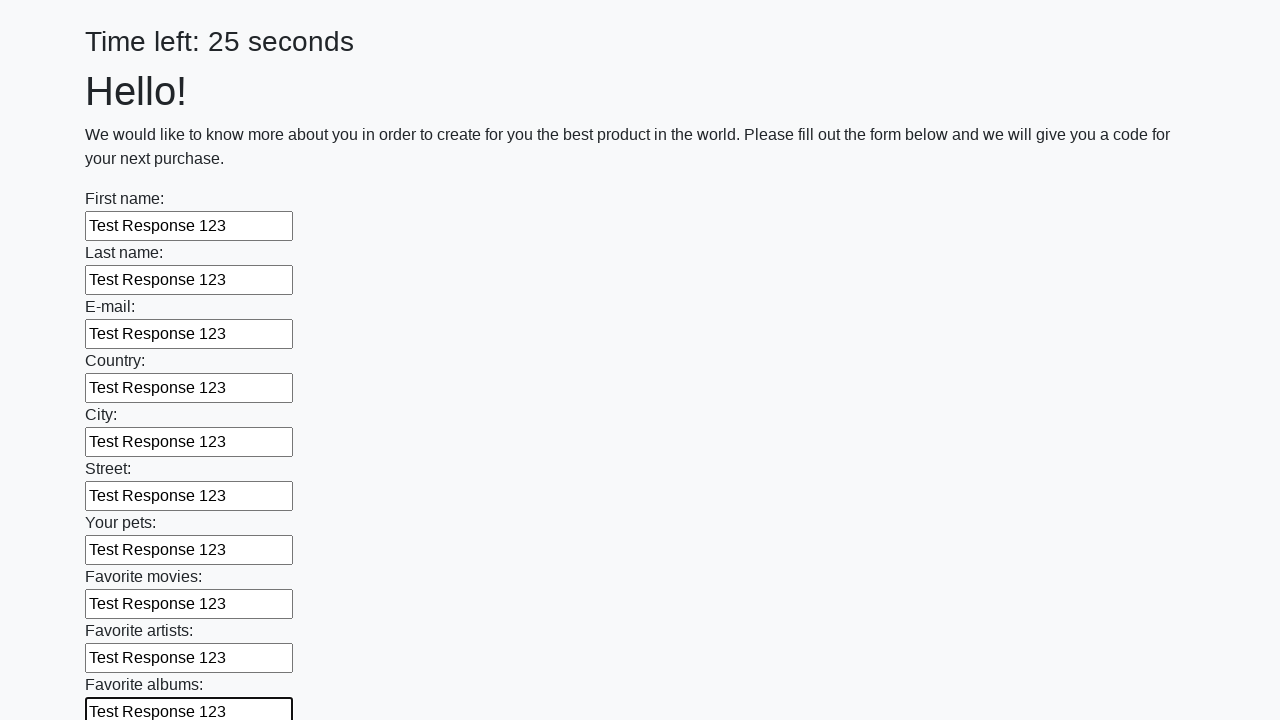

Filled input field with 'Test Response 123' on input >> nth=10
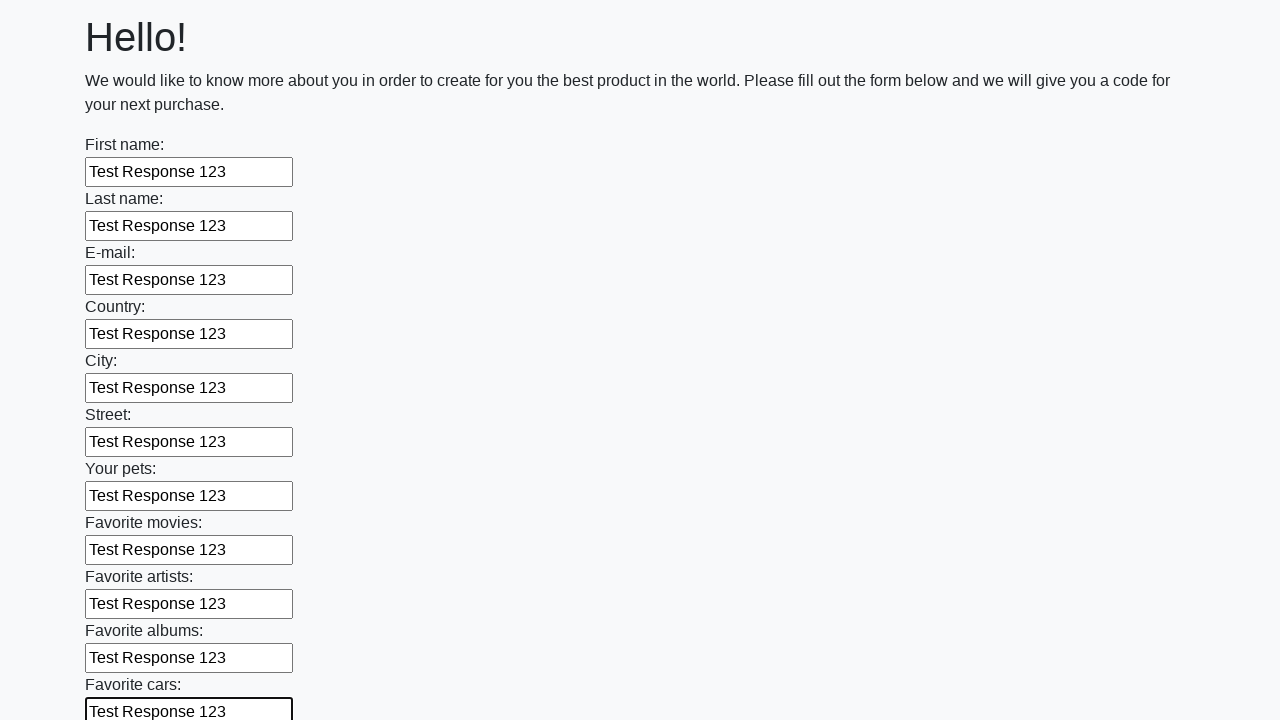

Filled input field with 'Test Response 123' on input >> nth=11
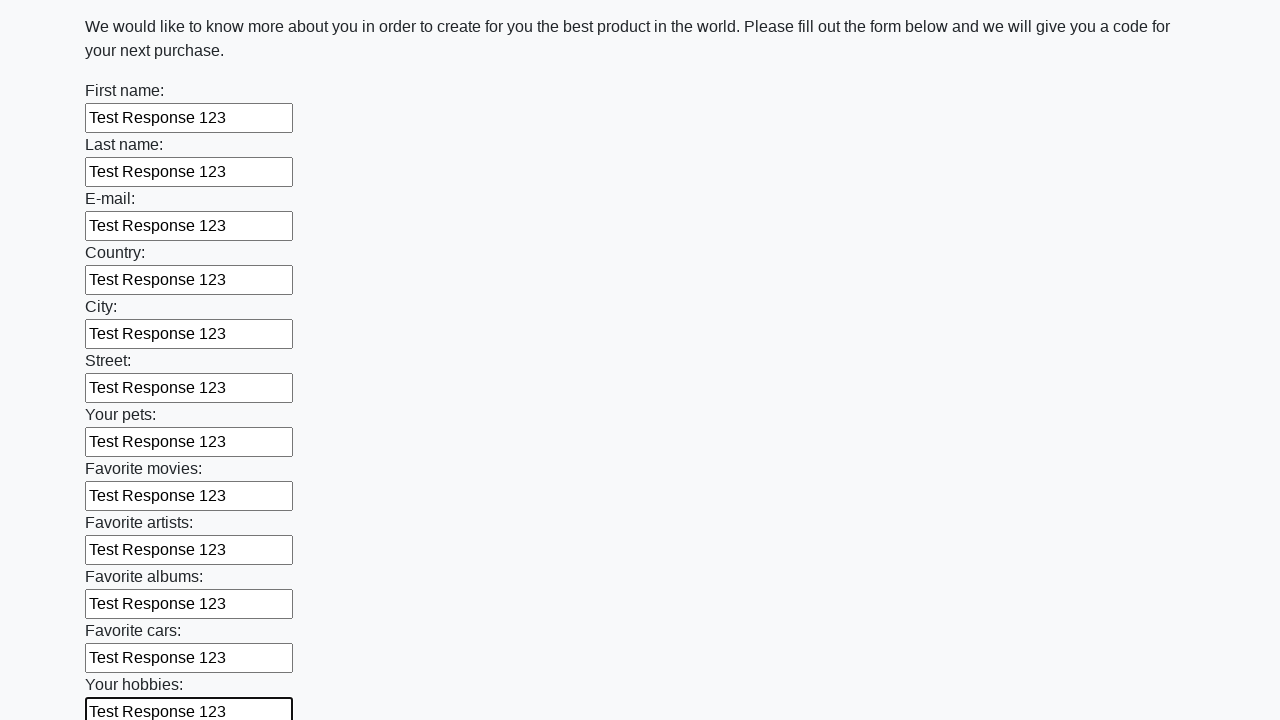

Filled input field with 'Test Response 123' on input >> nth=12
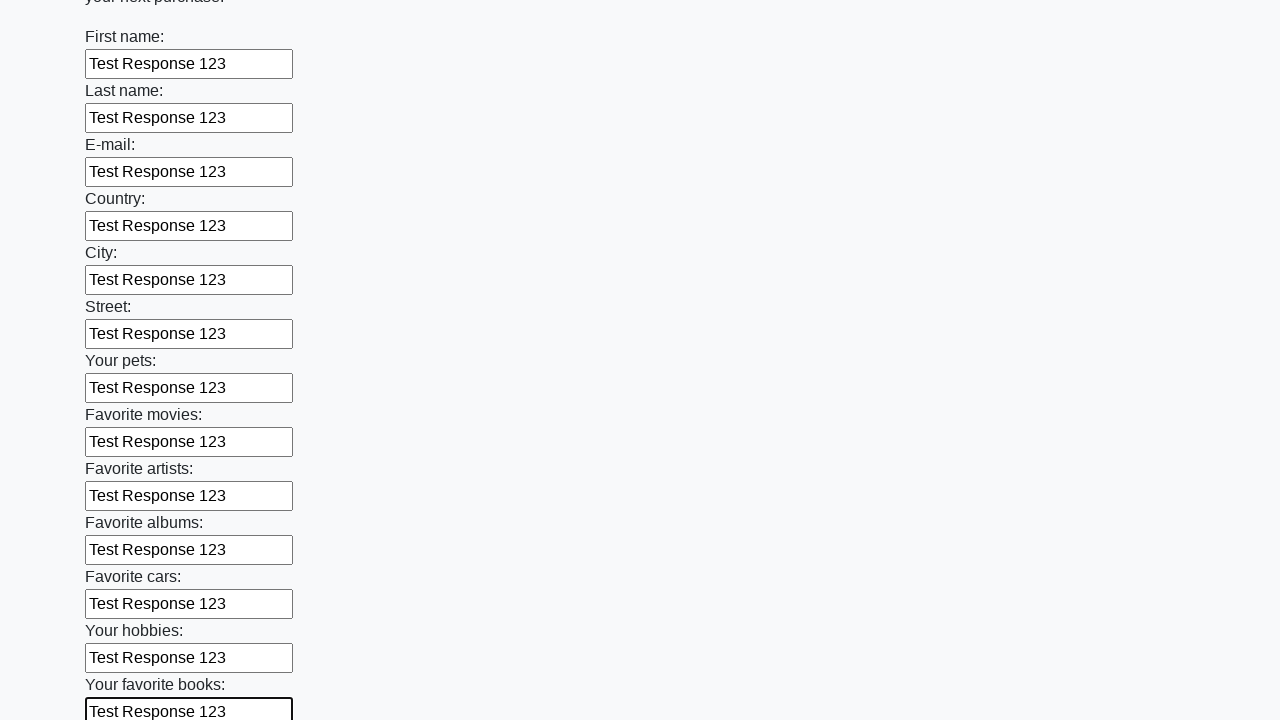

Filled input field with 'Test Response 123' on input >> nth=13
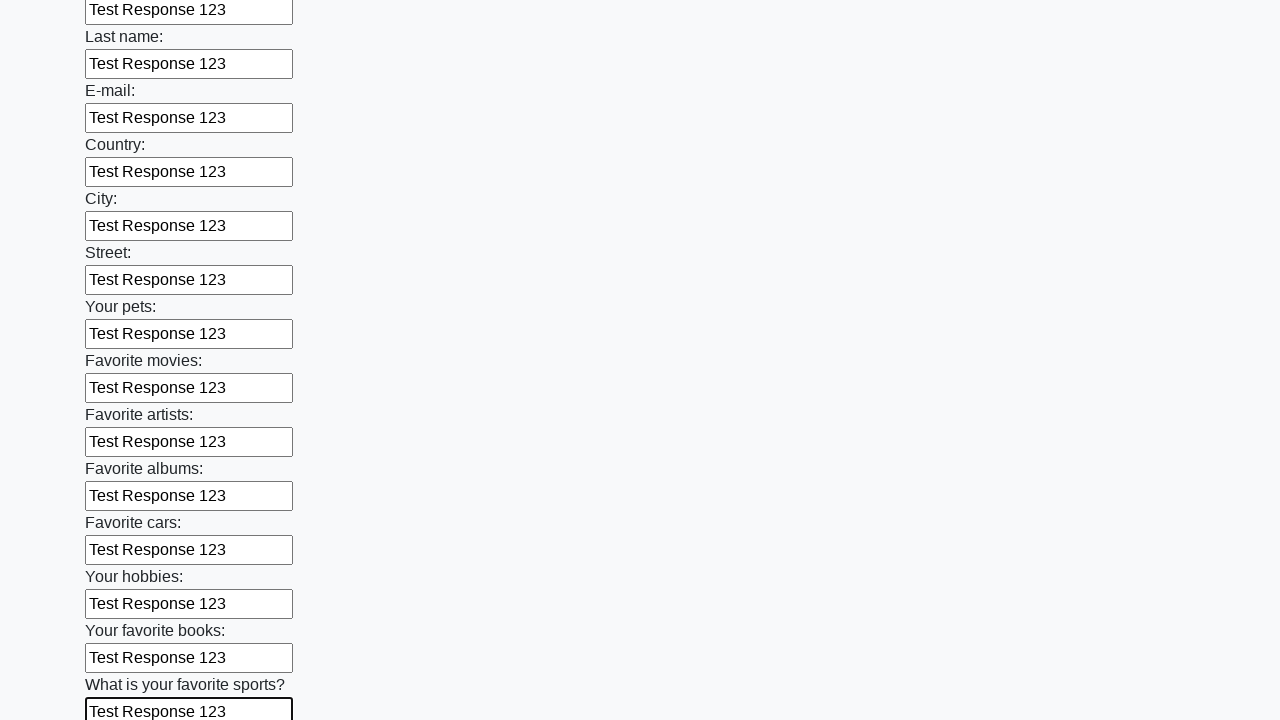

Filled input field with 'Test Response 123' on input >> nth=14
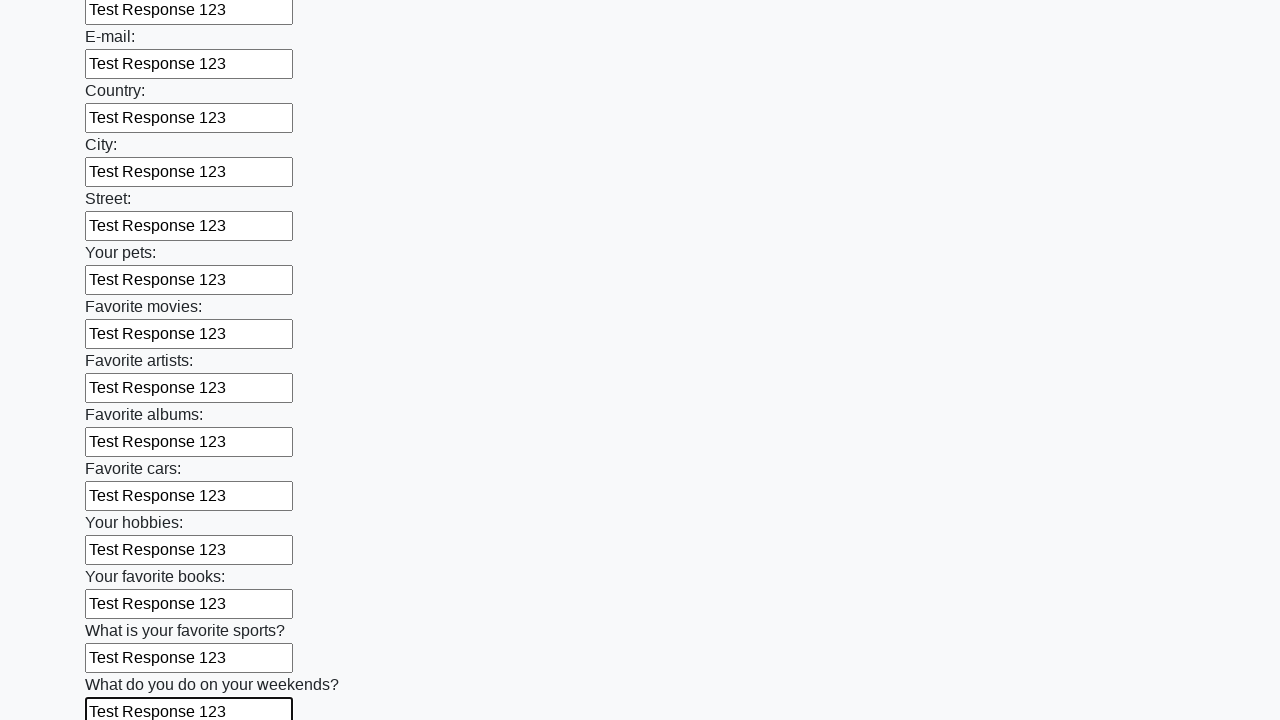

Filled input field with 'Test Response 123' on input >> nth=15
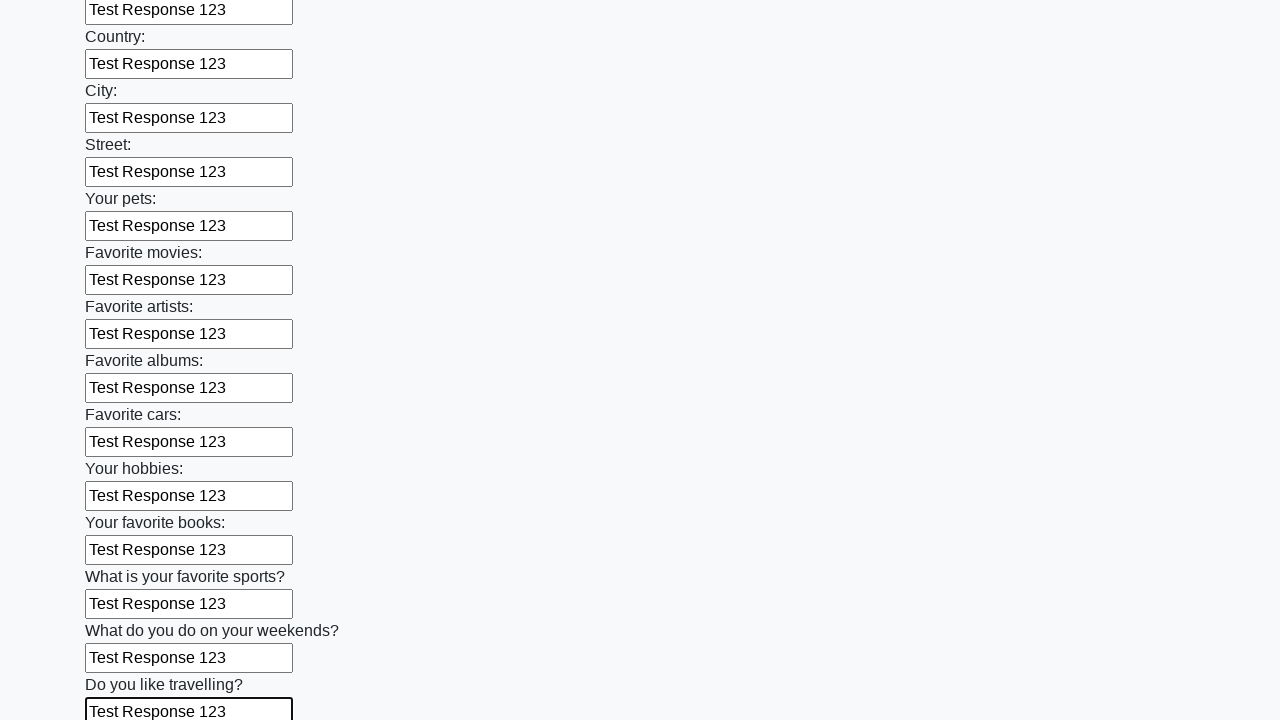

Filled input field with 'Test Response 123' on input >> nth=16
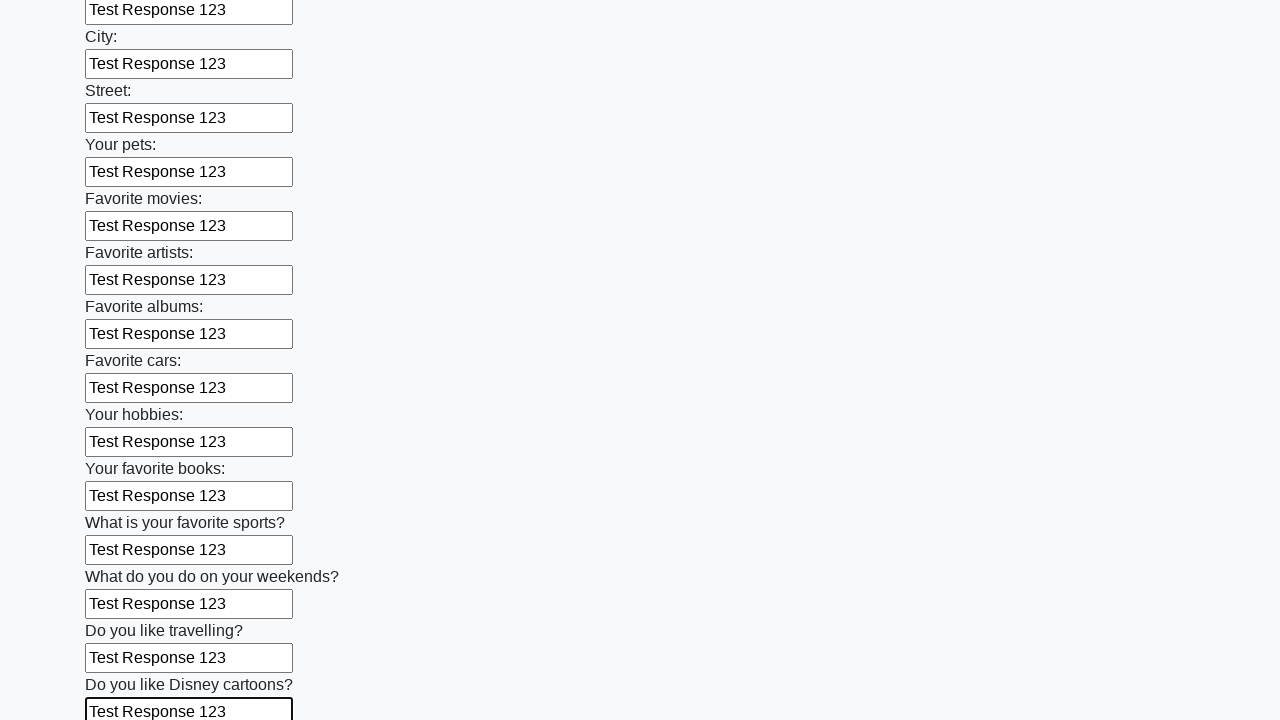

Filled input field with 'Test Response 123' on input >> nth=17
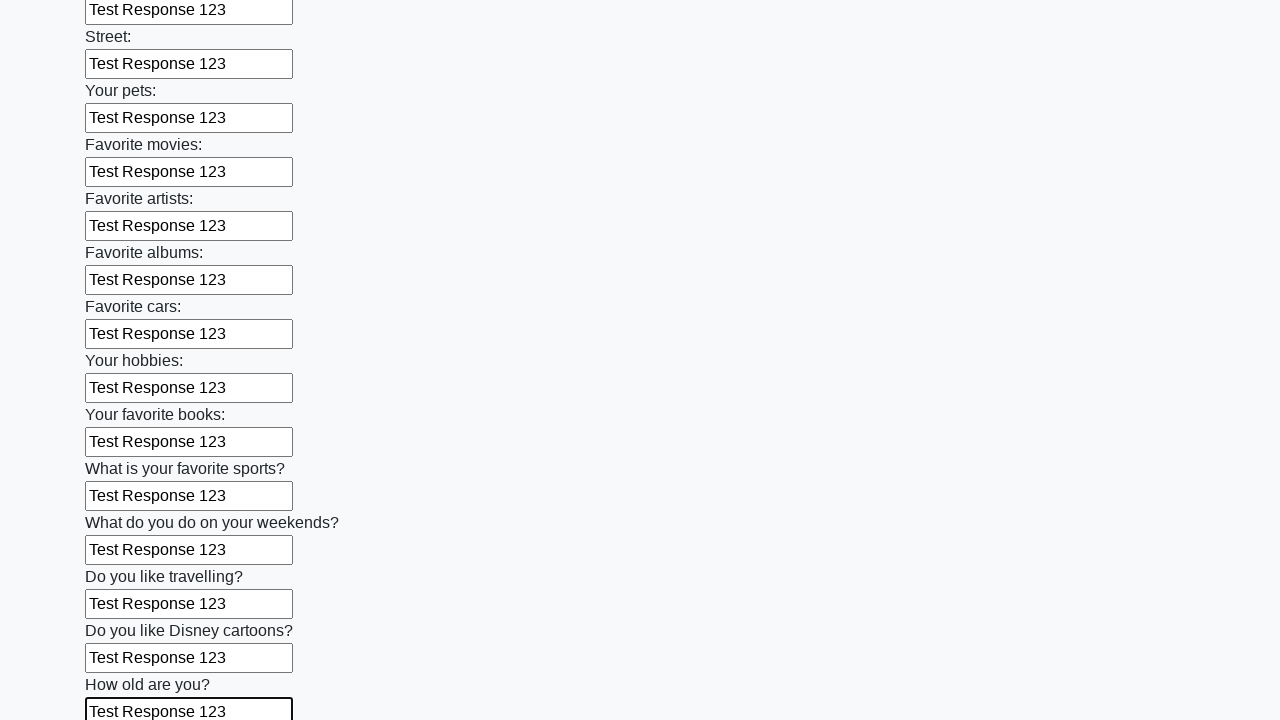

Filled input field with 'Test Response 123' on input >> nth=18
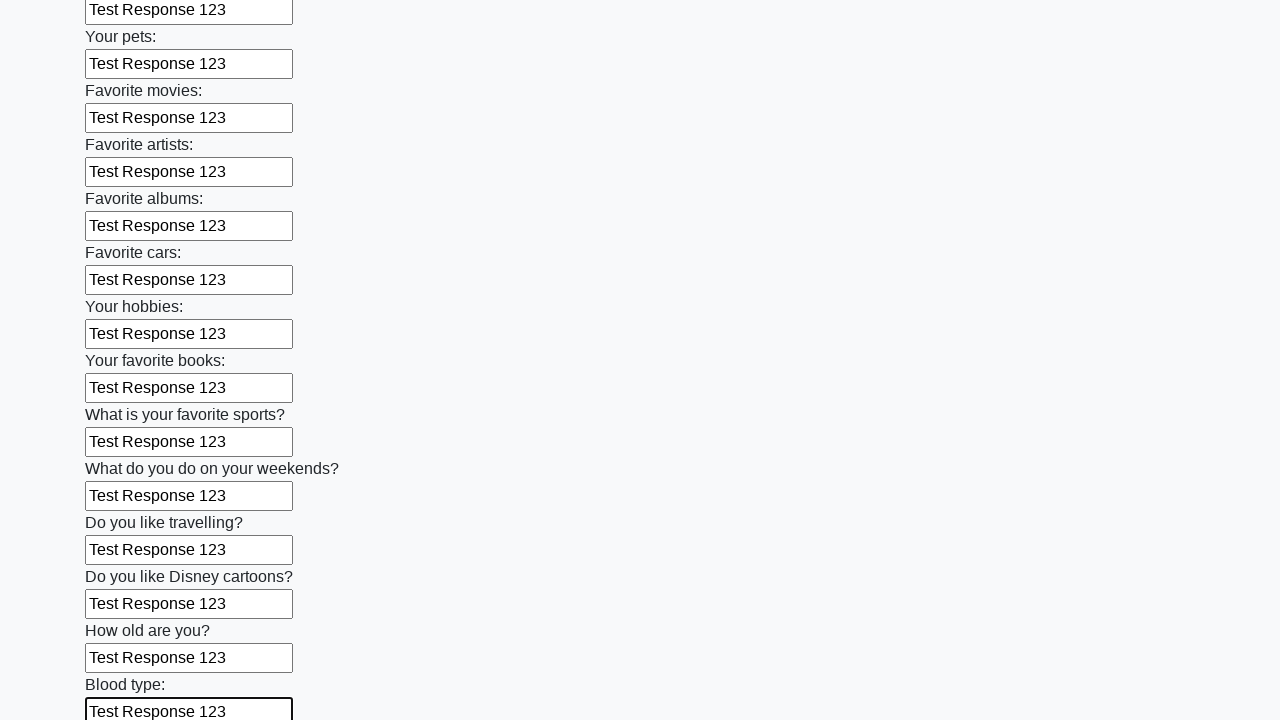

Filled input field with 'Test Response 123' on input >> nth=19
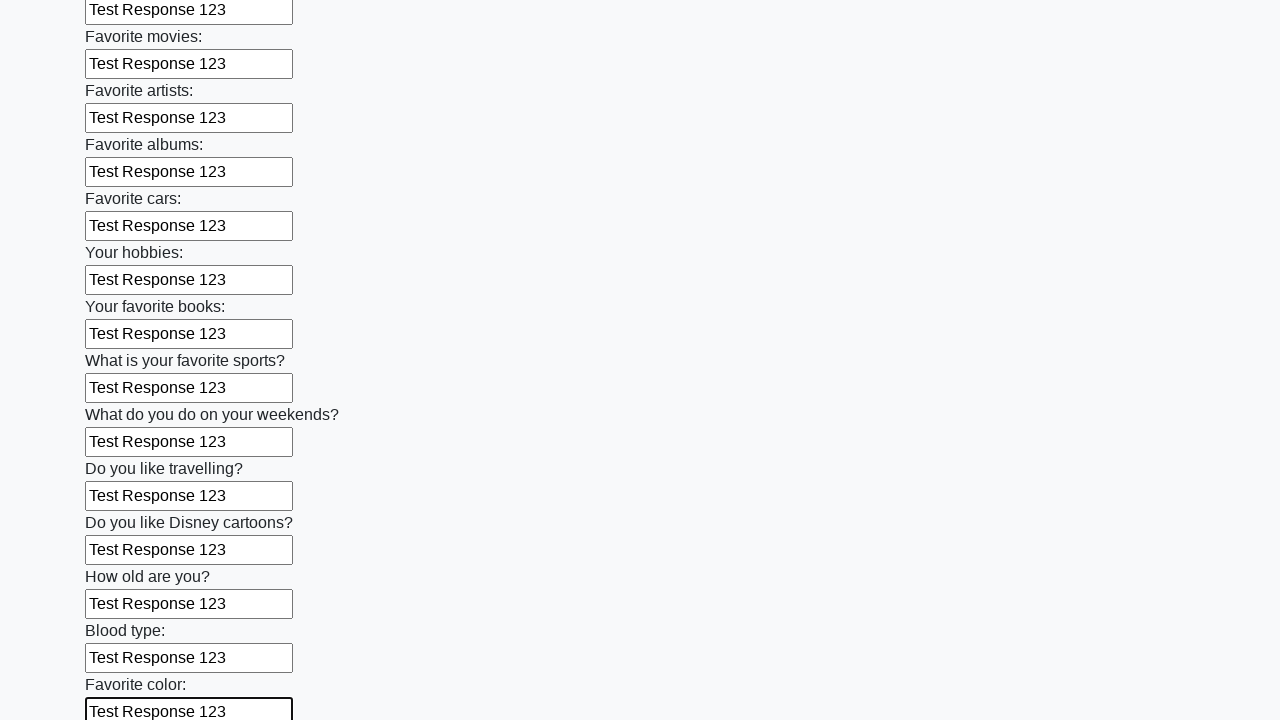

Filled input field with 'Test Response 123' on input >> nth=20
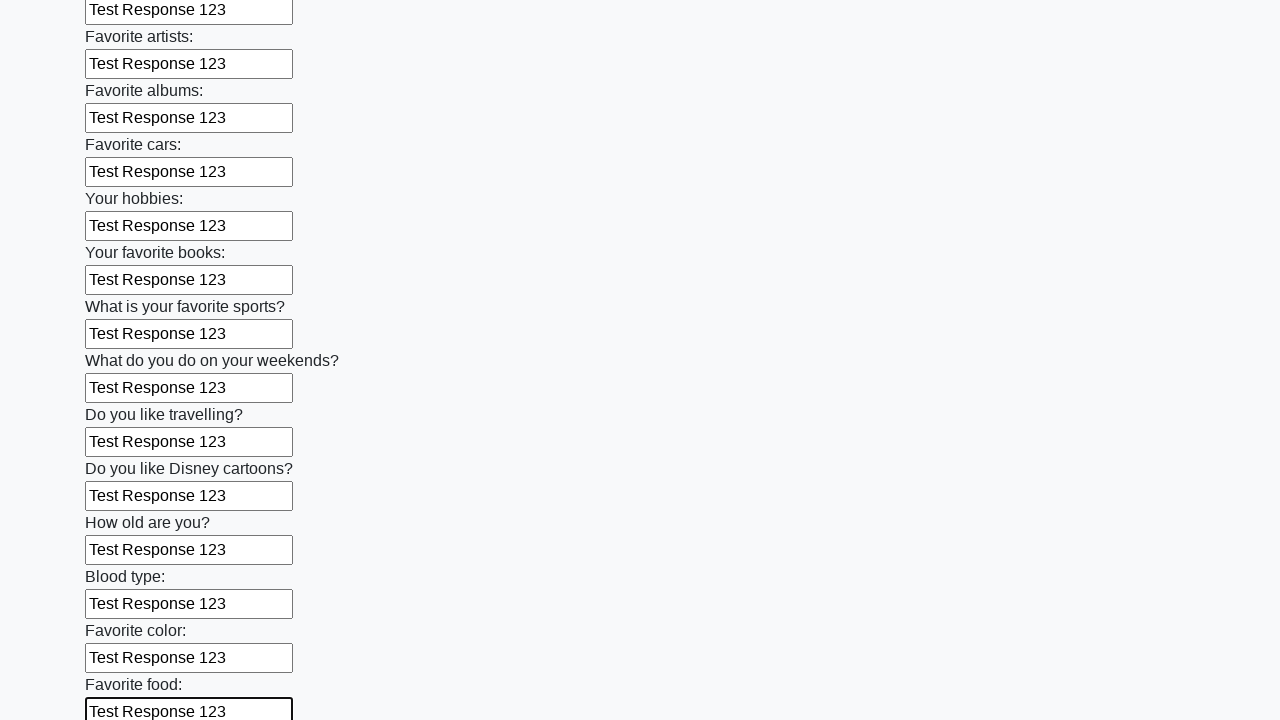

Filled input field with 'Test Response 123' on input >> nth=21
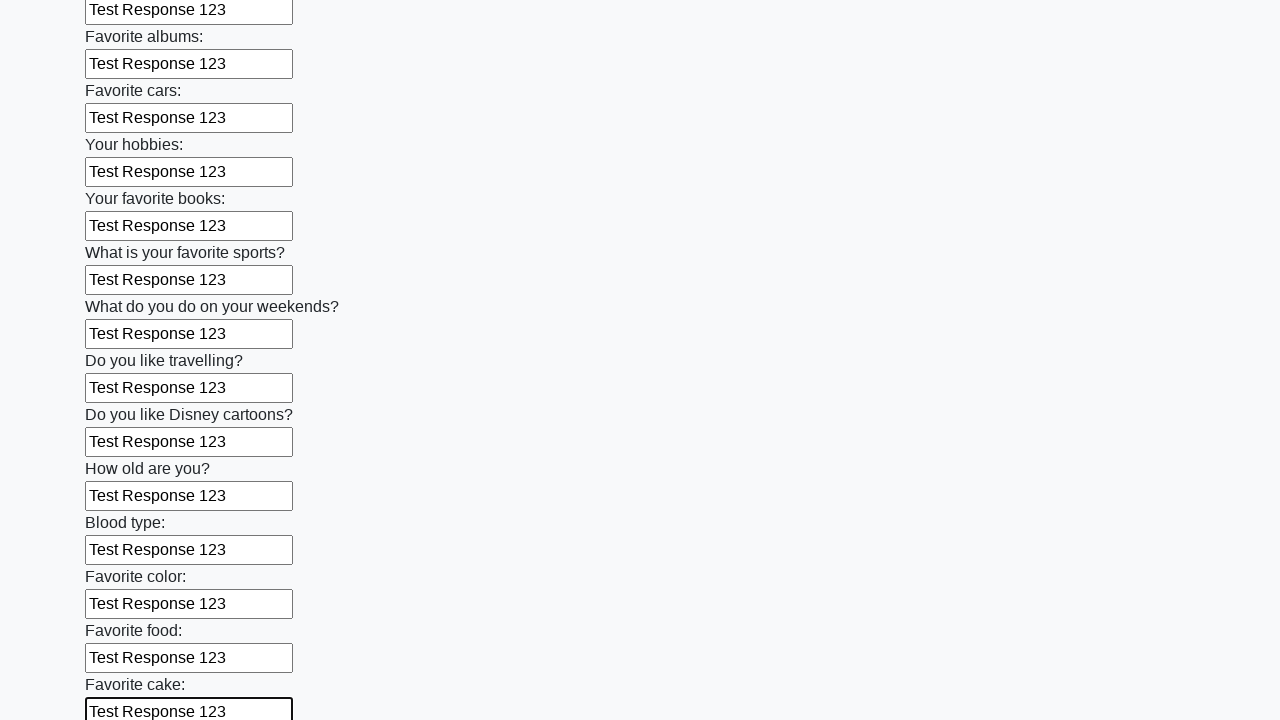

Filled input field with 'Test Response 123' on input >> nth=22
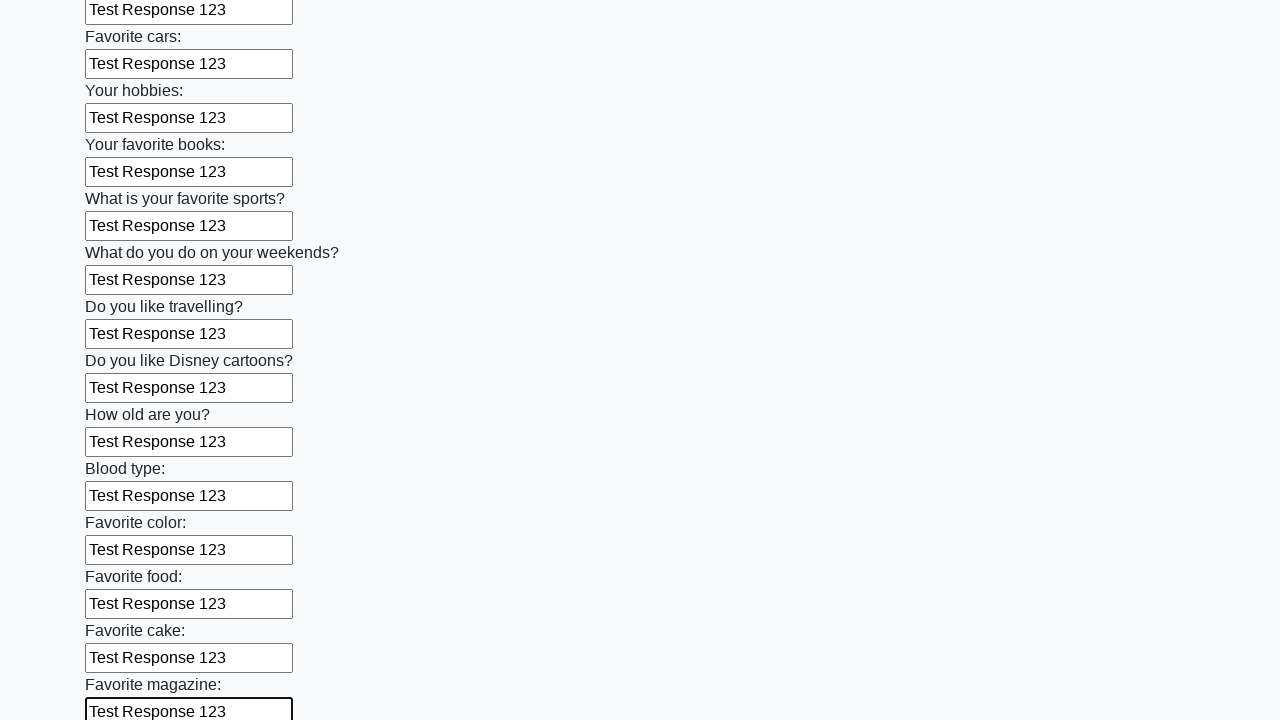

Filled input field with 'Test Response 123' on input >> nth=23
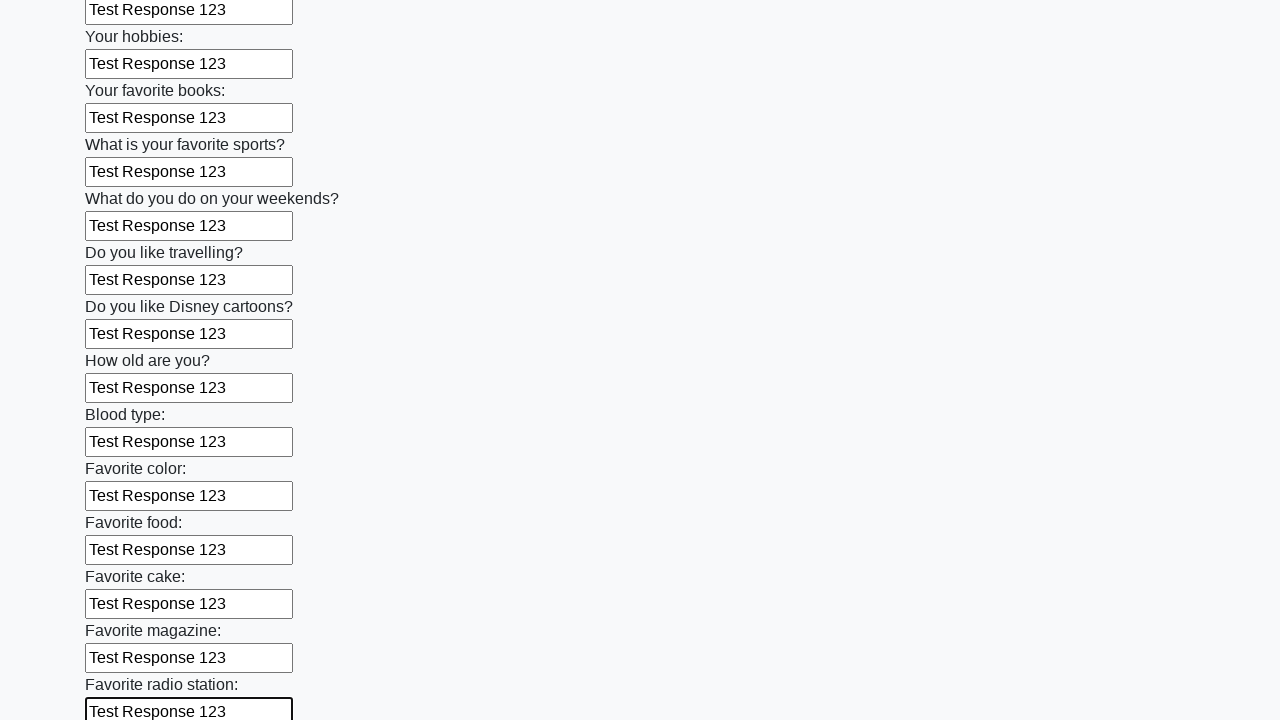

Filled input field with 'Test Response 123' on input >> nth=24
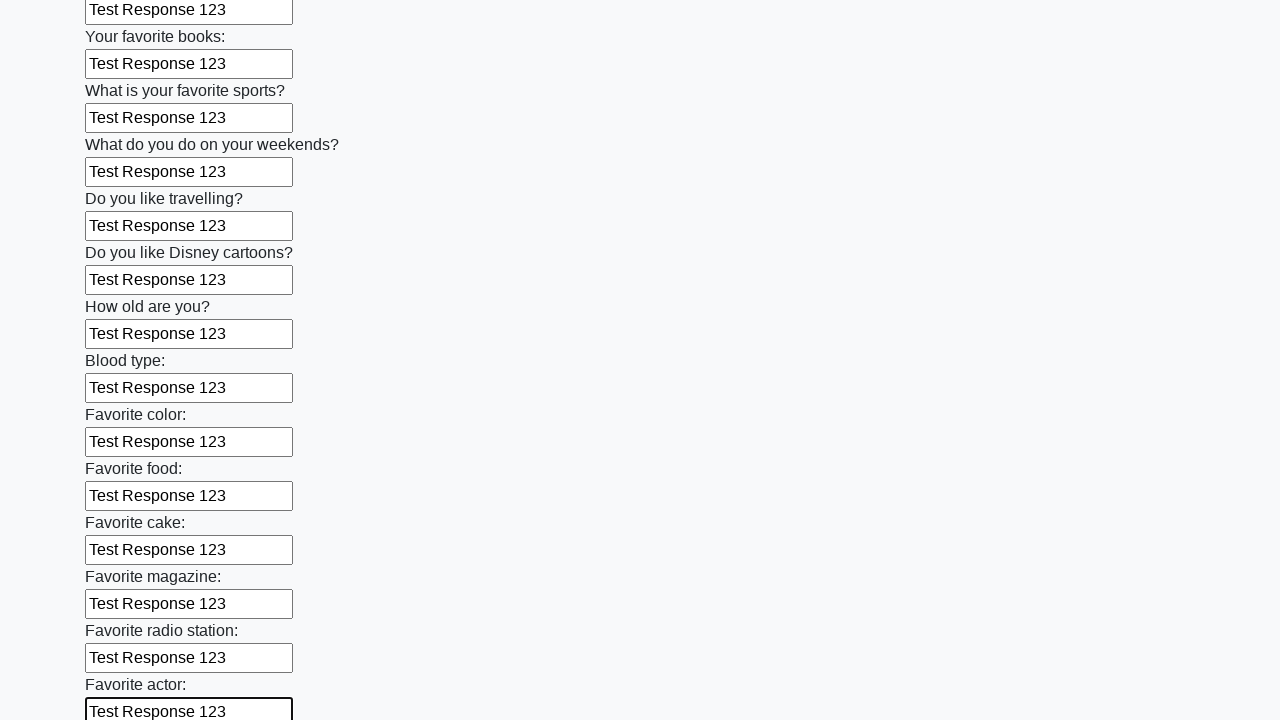

Filled input field with 'Test Response 123' on input >> nth=25
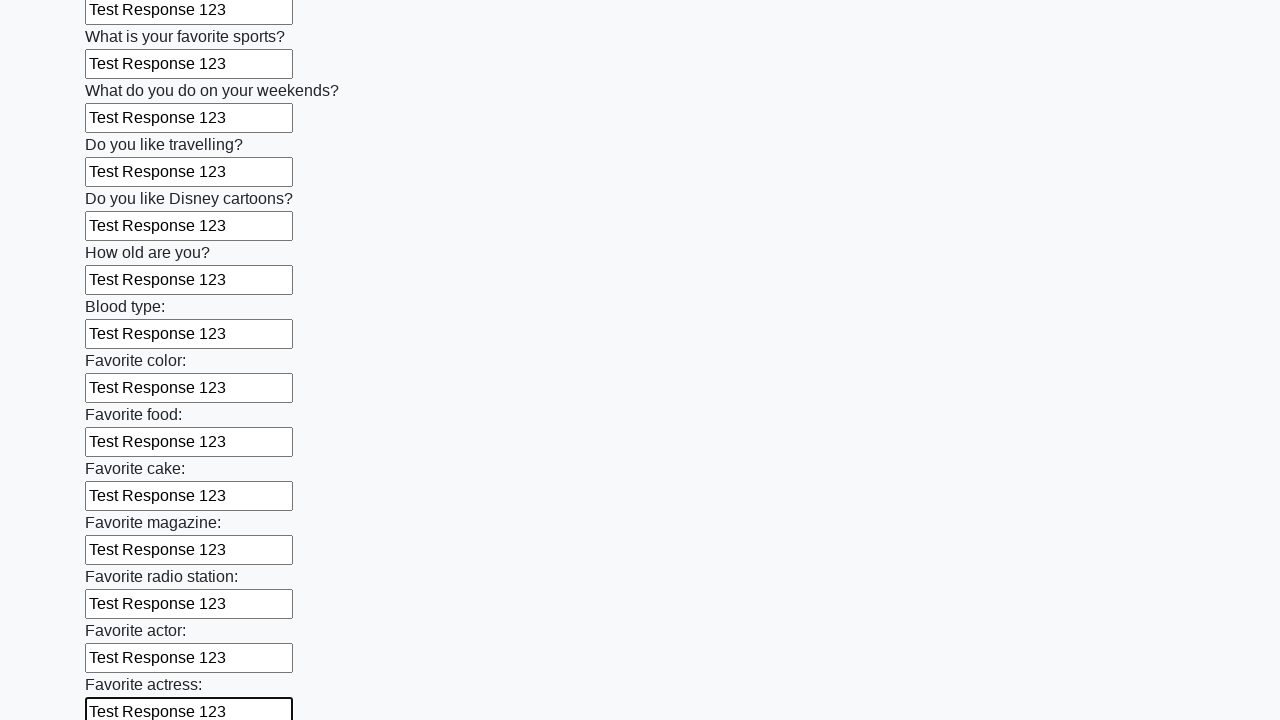

Filled input field with 'Test Response 123' on input >> nth=26
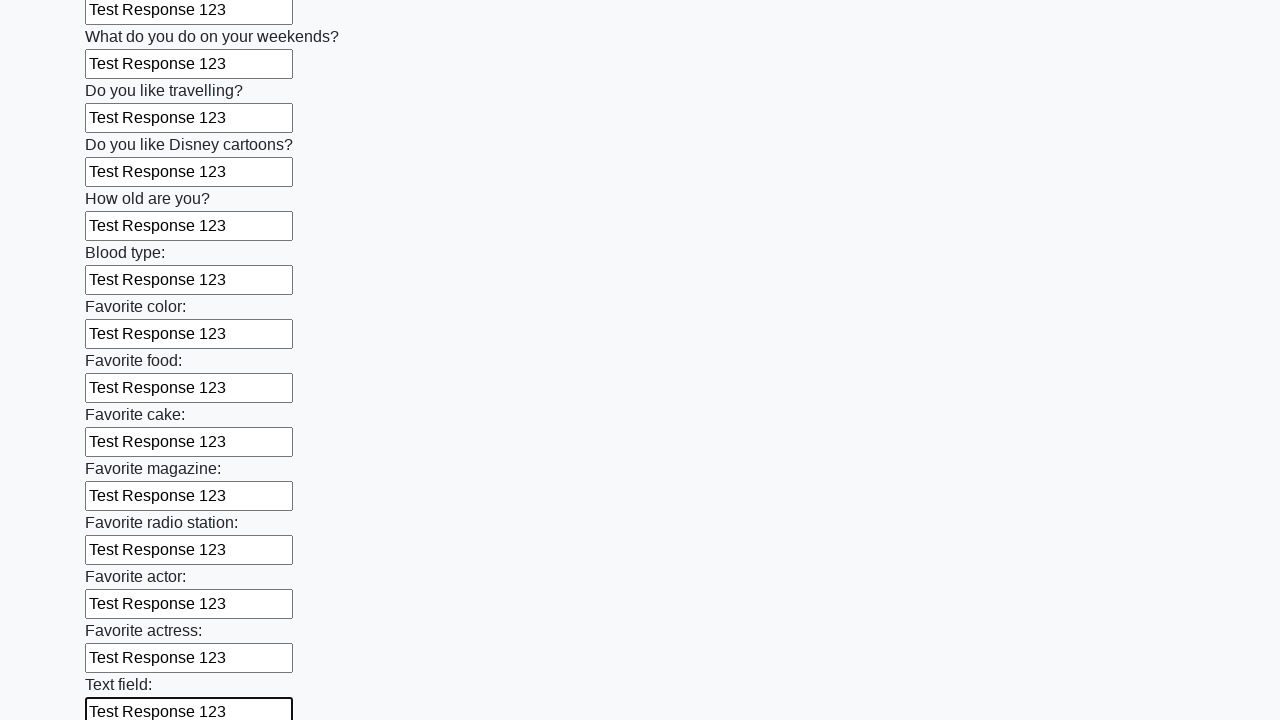

Filled input field with 'Test Response 123' on input >> nth=27
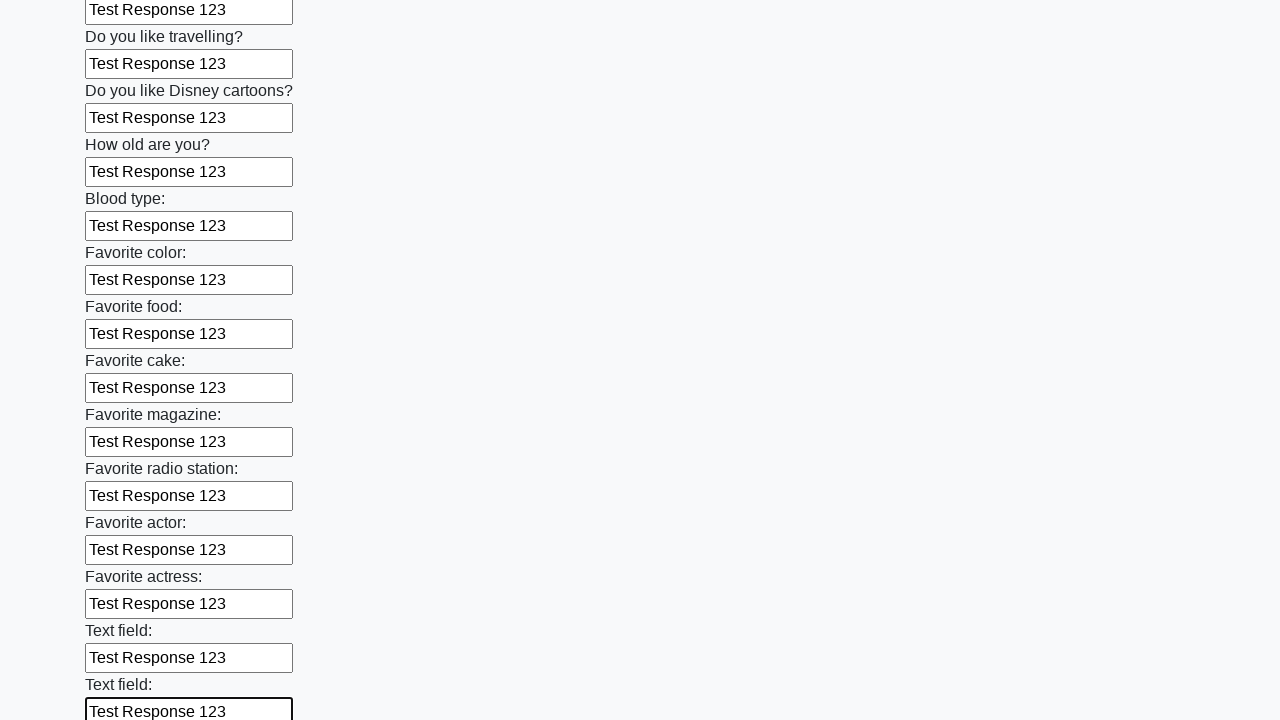

Filled input field with 'Test Response 123' on input >> nth=28
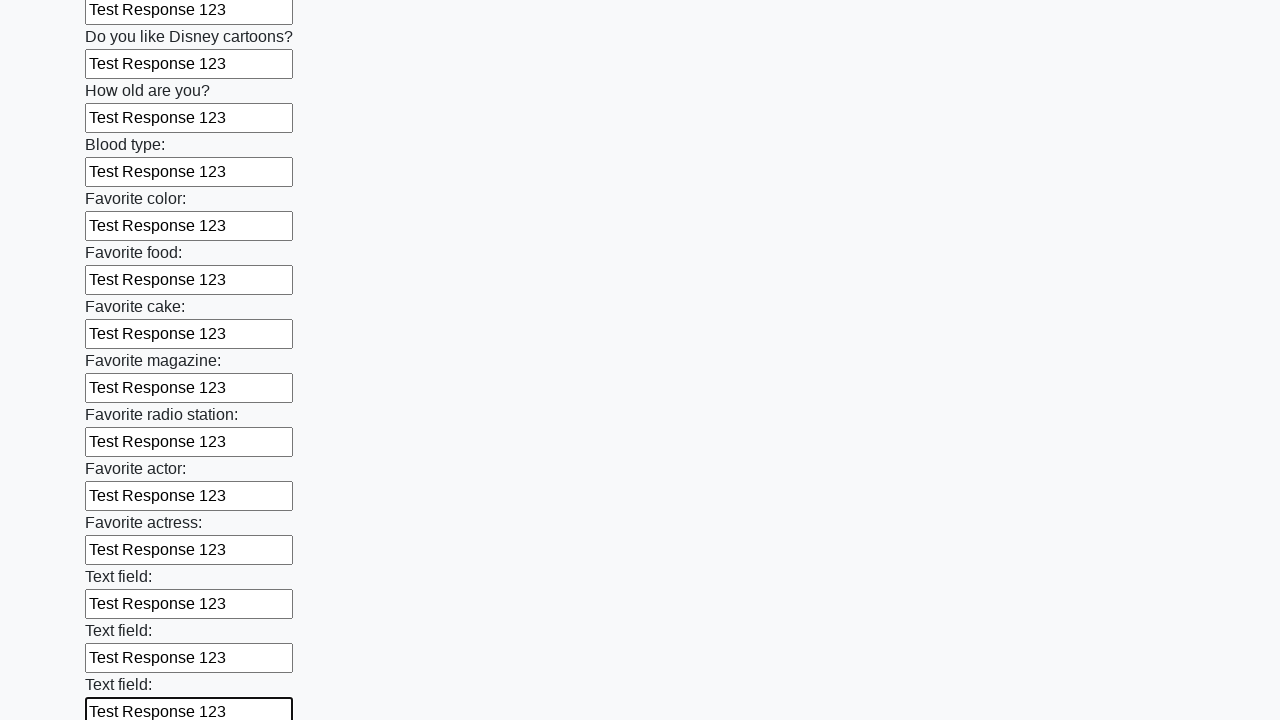

Filled input field with 'Test Response 123' on input >> nth=29
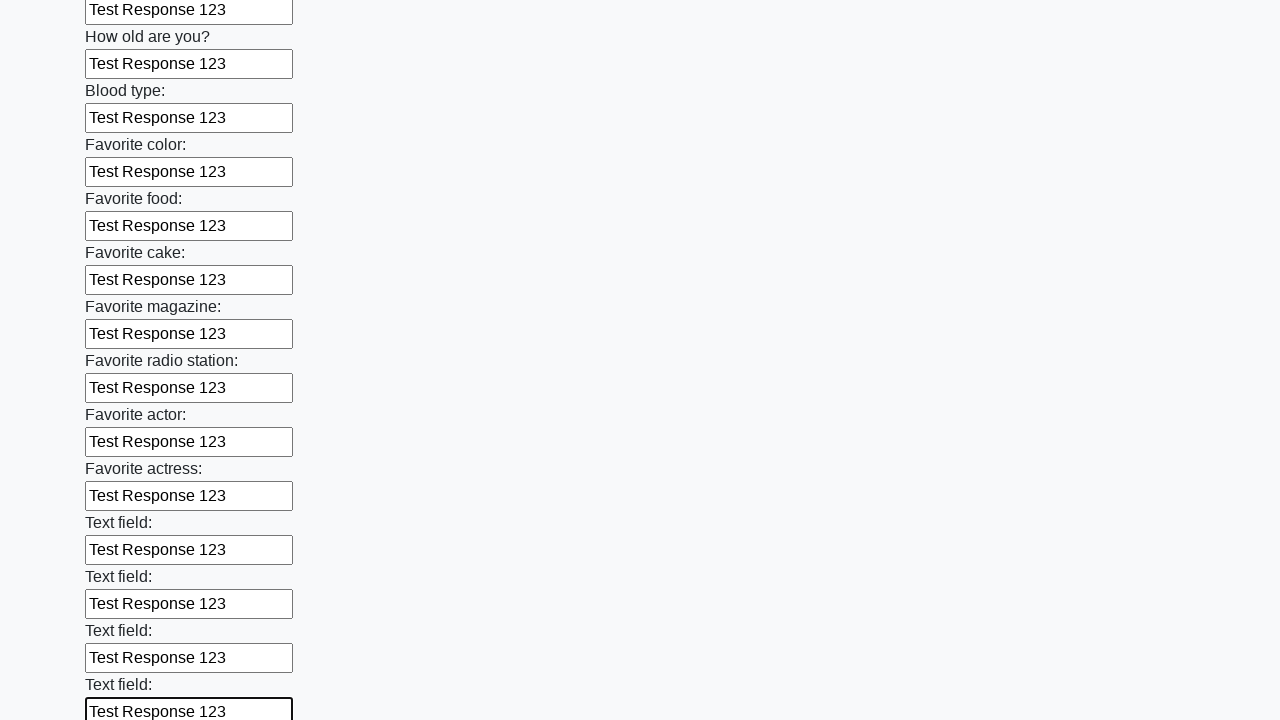

Filled input field with 'Test Response 123' on input >> nth=30
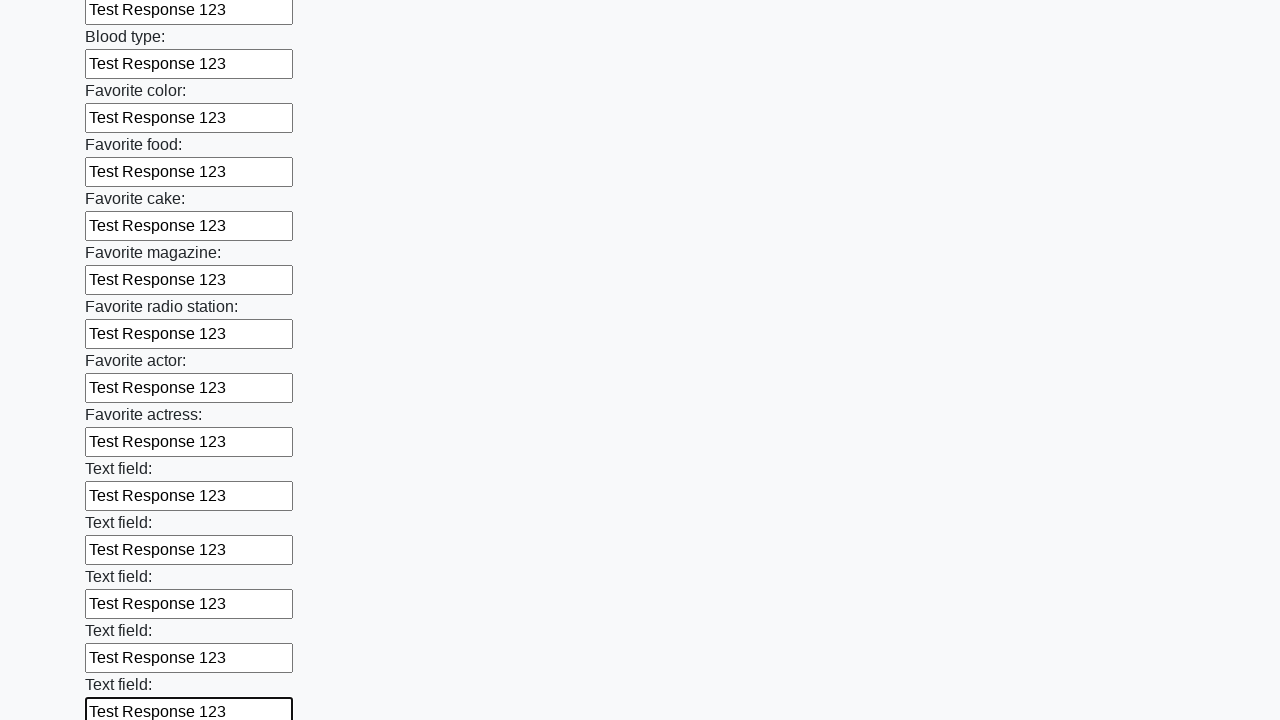

Filled input field with 'Test Response 123' on input >> nth=31
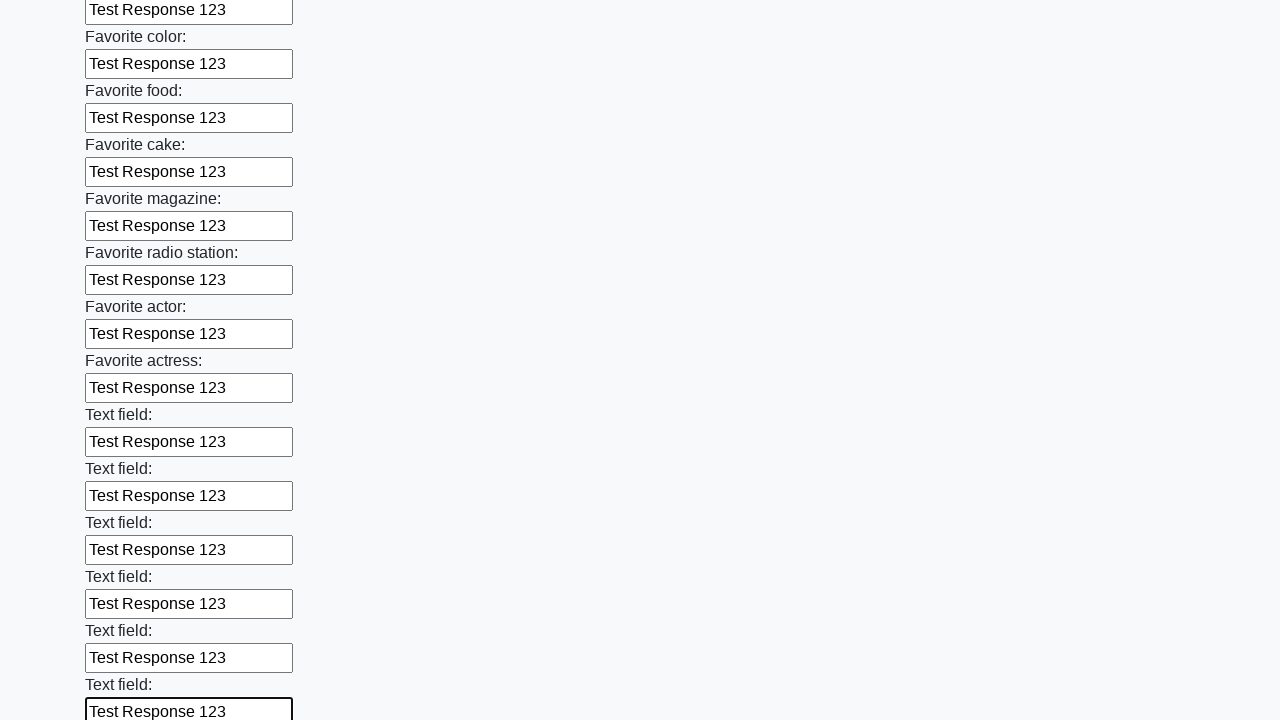

Filled input field with 'Test Response 123' on input >> nth=32
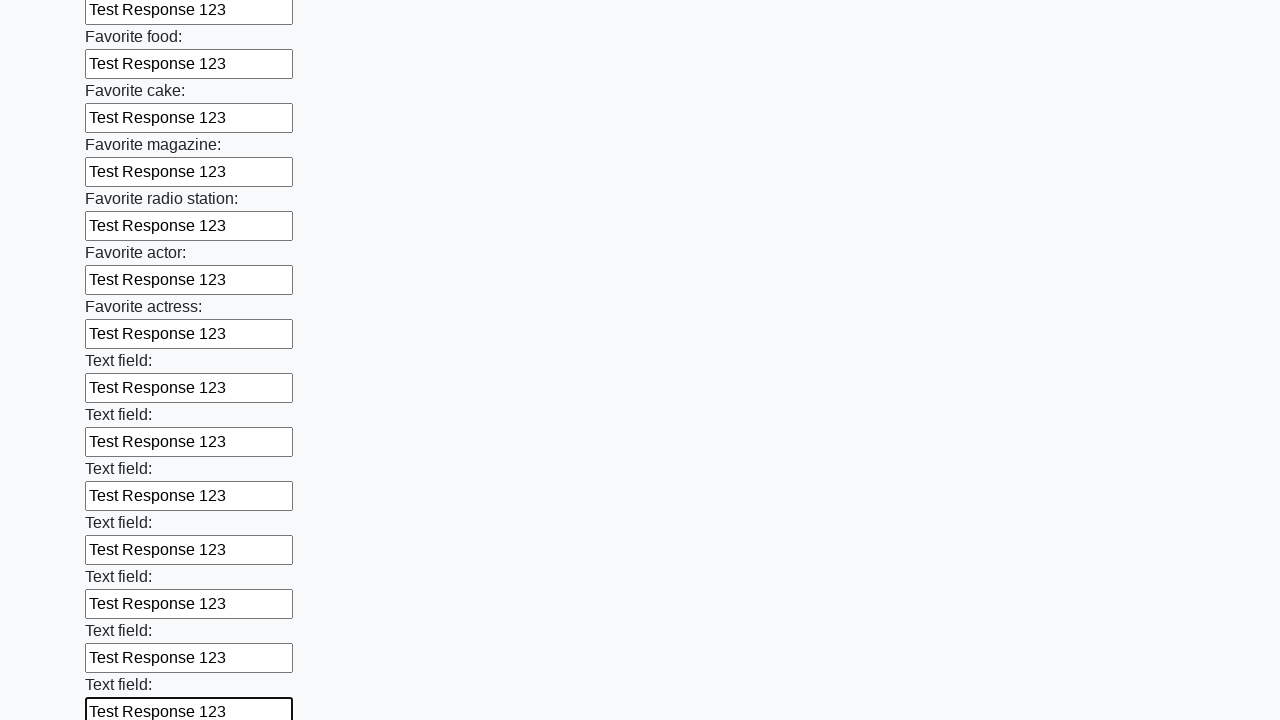

Filled input field with 'Test Response 123' on input >> nth=33
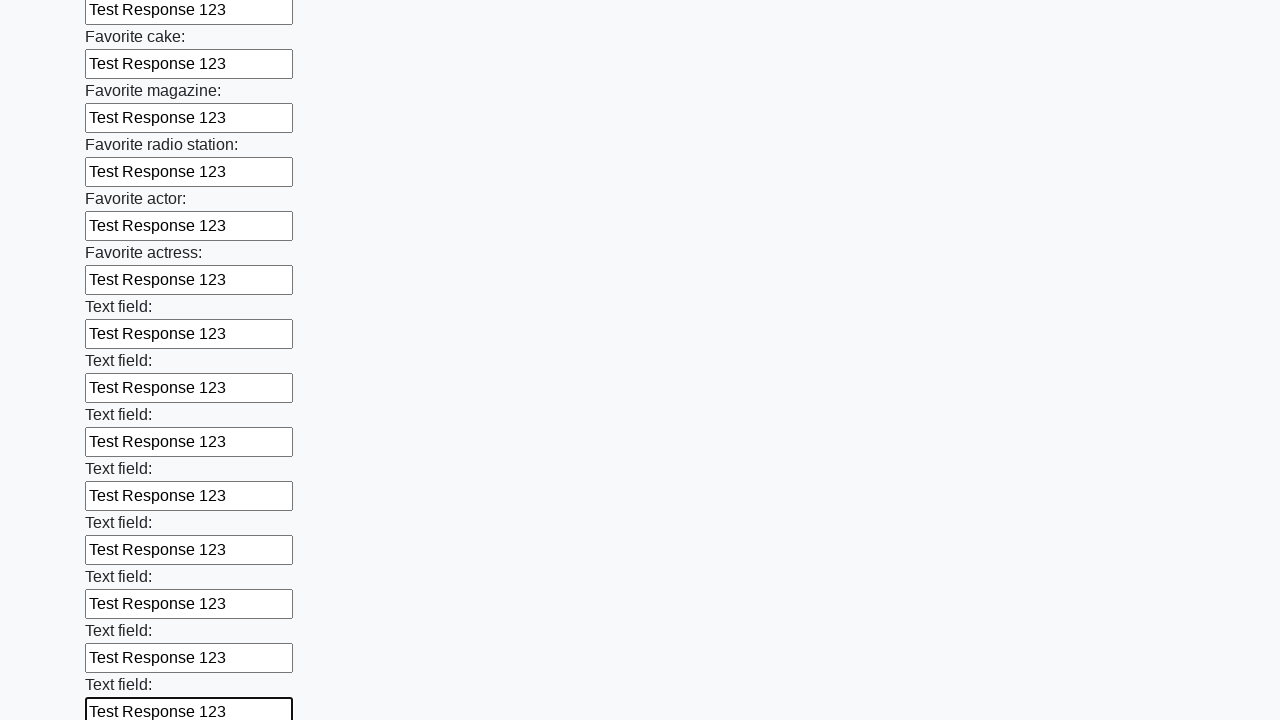

Filled input field with 'Test Response 123' on input >> nth=34
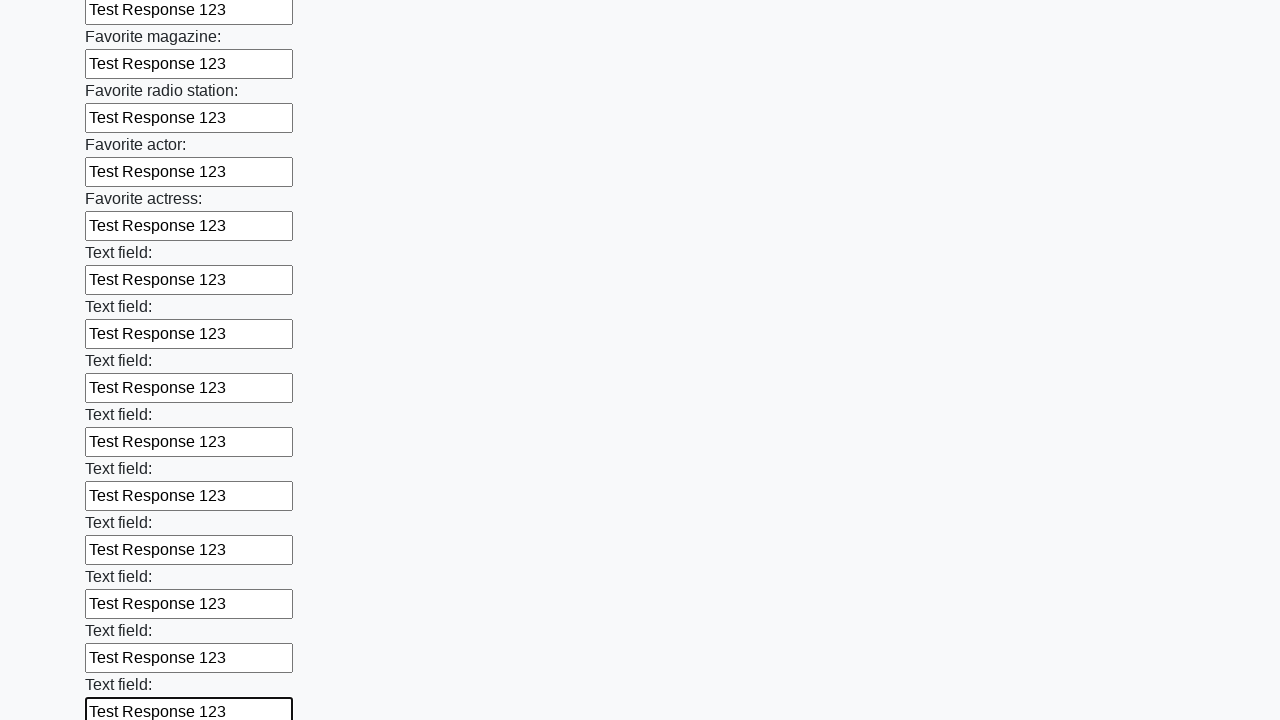

Filled input field with 'Test Response 123' on input >> nth=35
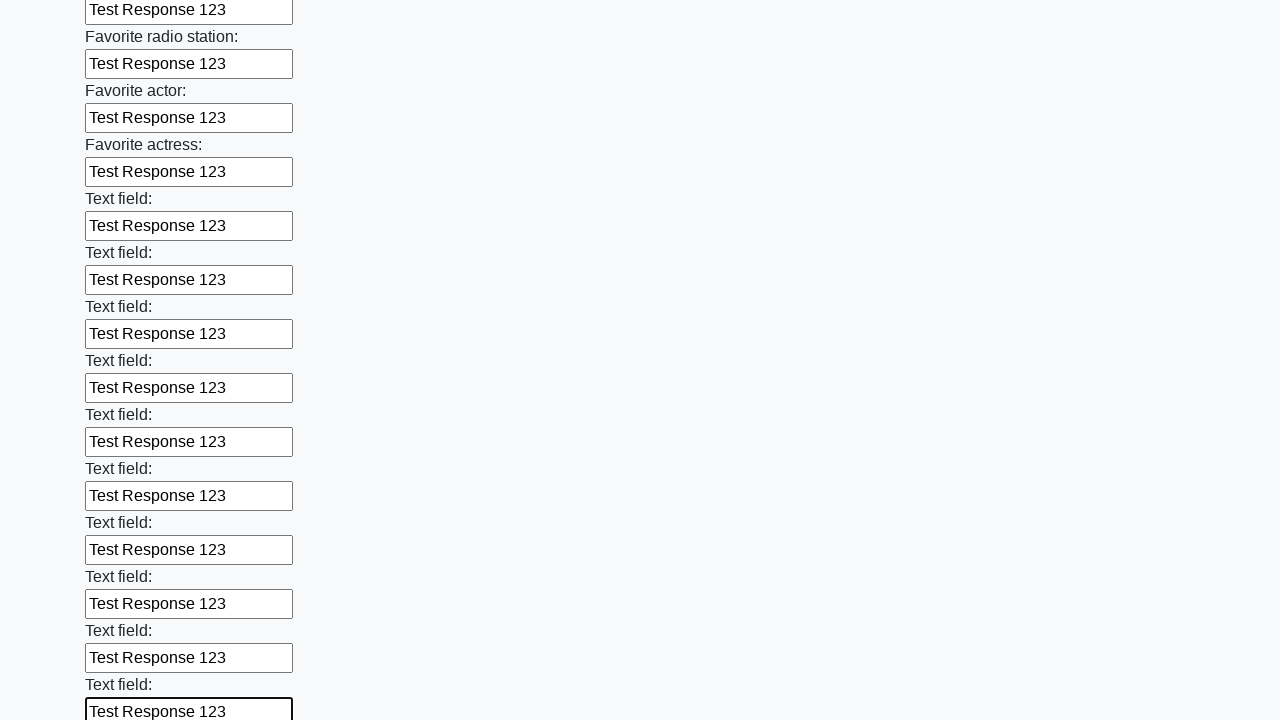

Filled input field with 'Test Response 123' on input >> nth=36
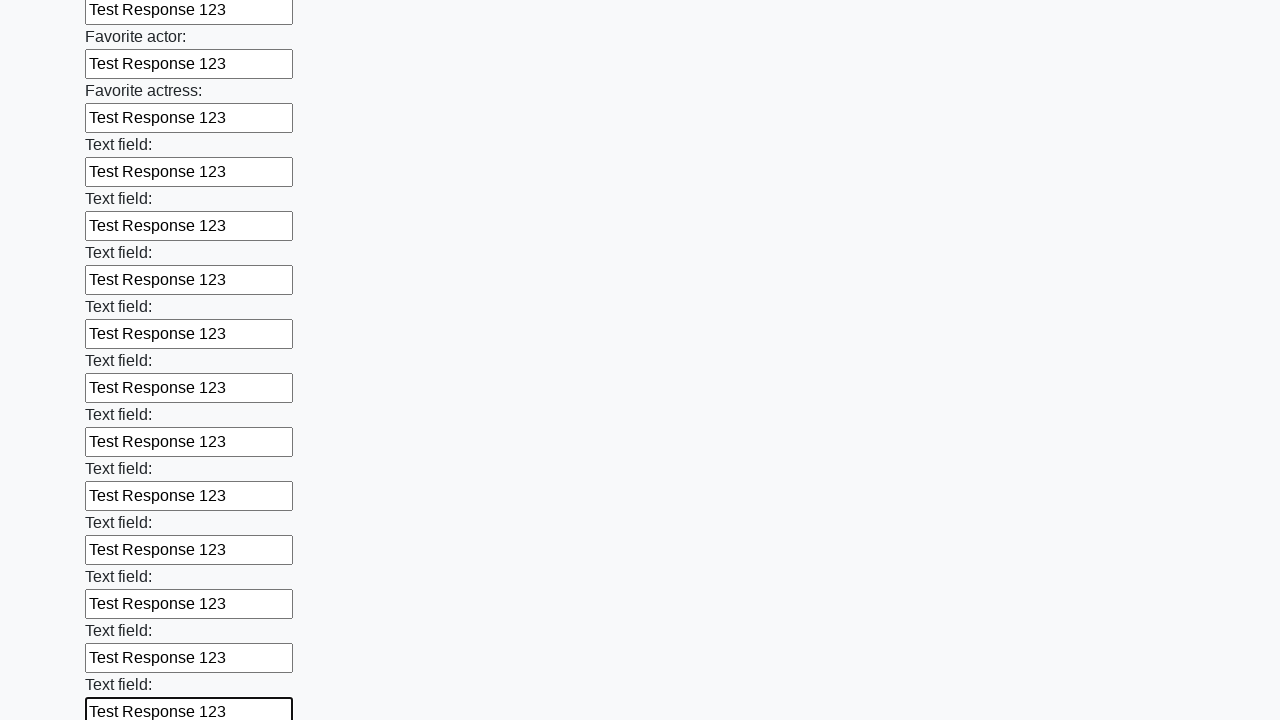

Filled input field with 'Test Response 123' on input >> nth=37
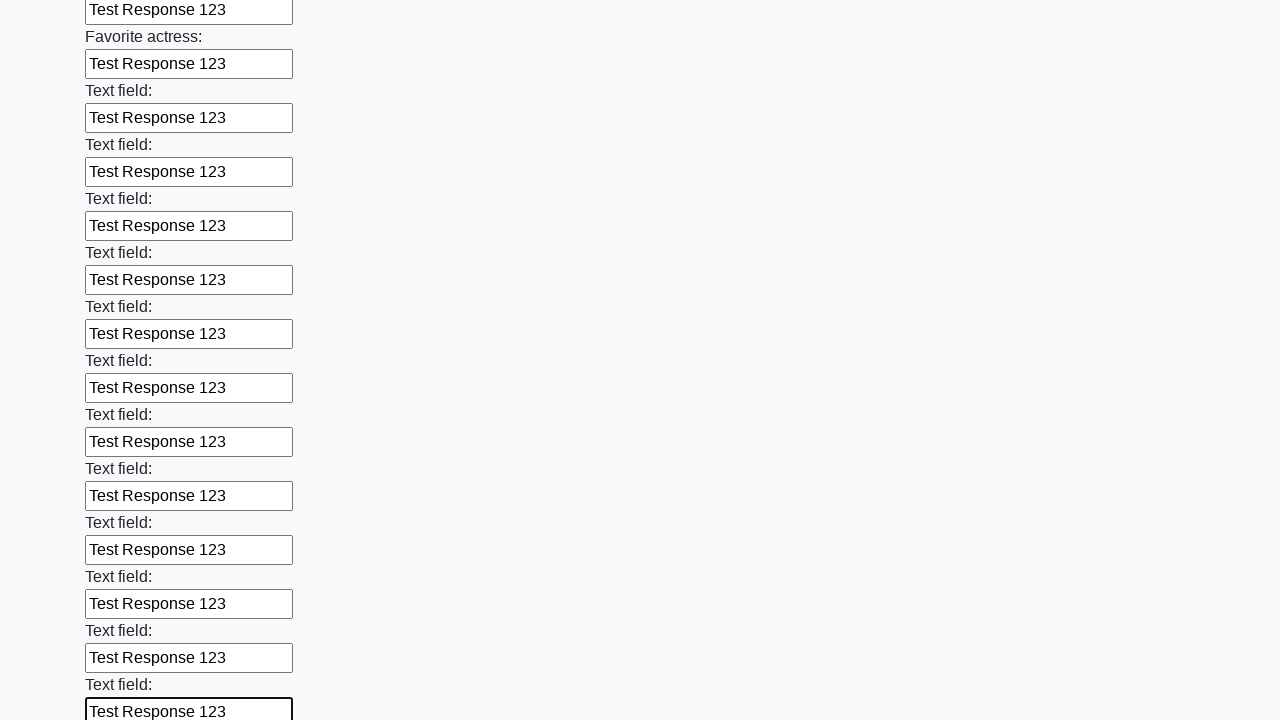

Filled input field with 'Test Response 123' on input >> nth=38
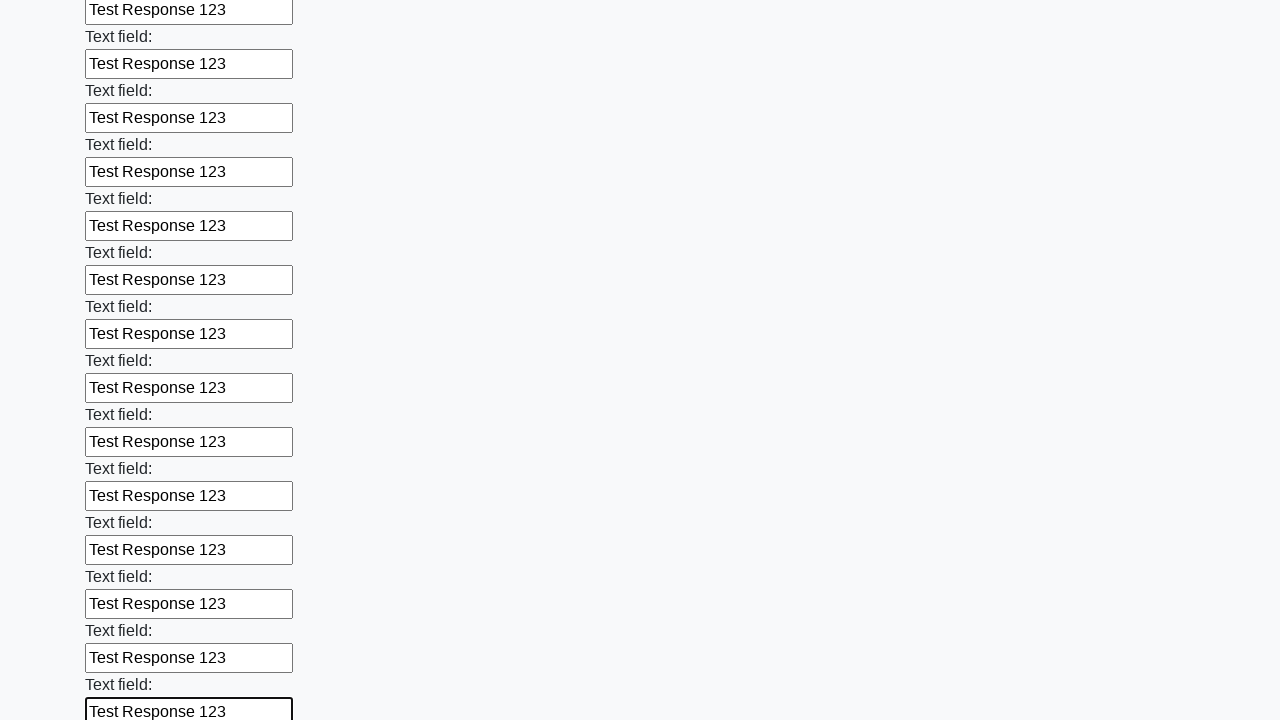

Filled input field with 'Test Response 123' on input >> nth=39
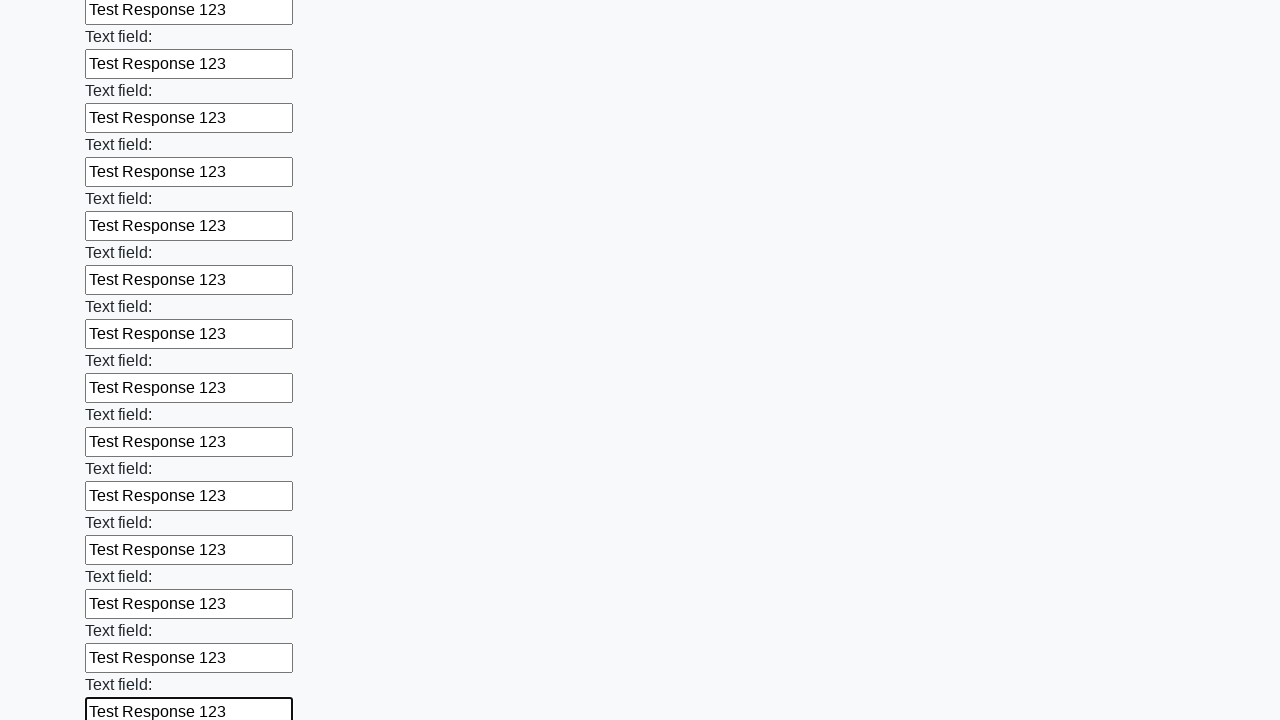

Filled input field with 'Test Response 123' on input >> nth=40
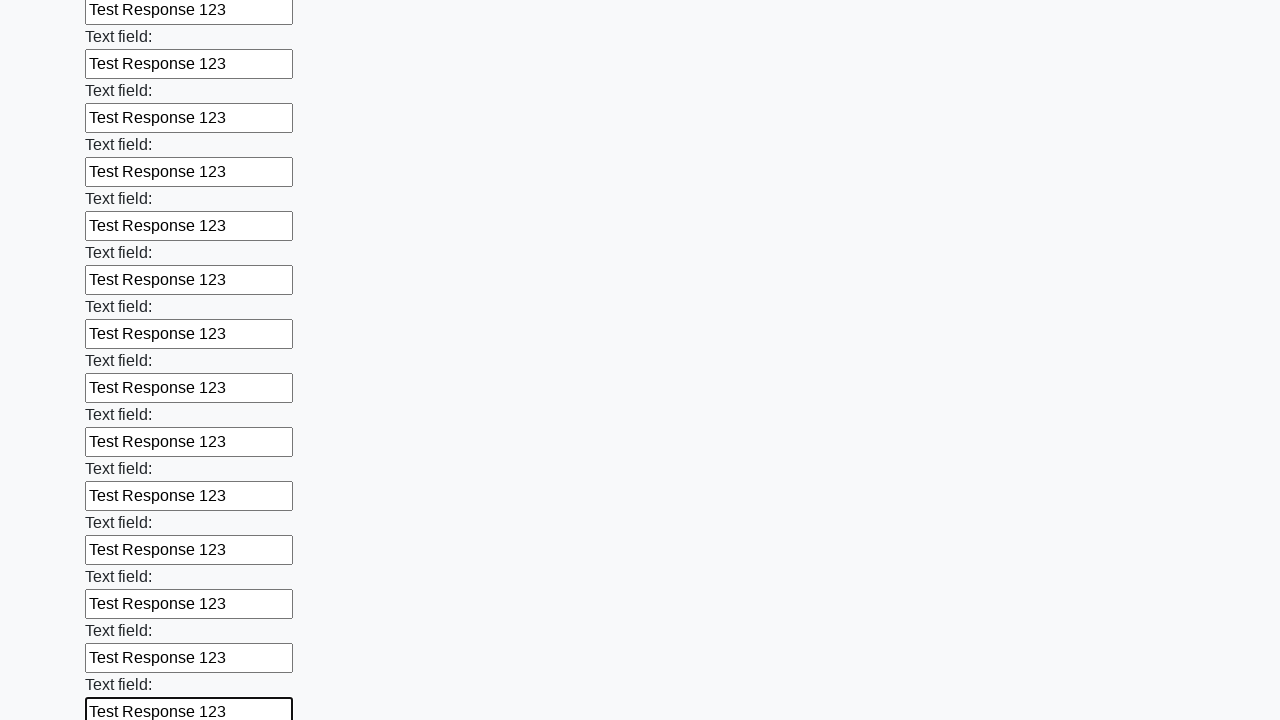

Filled input field with 'Test Response 123' on input >> nth=41
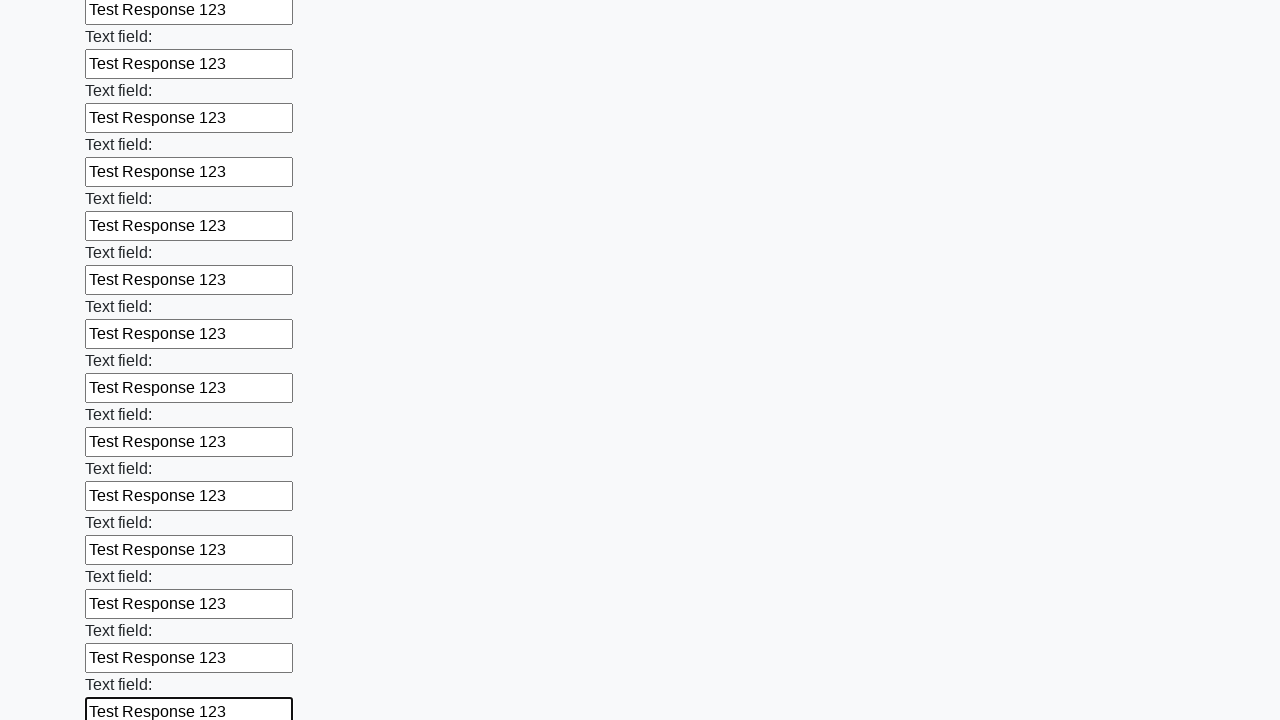

Filled input field with 'Test Response 123' on input >> nth=42
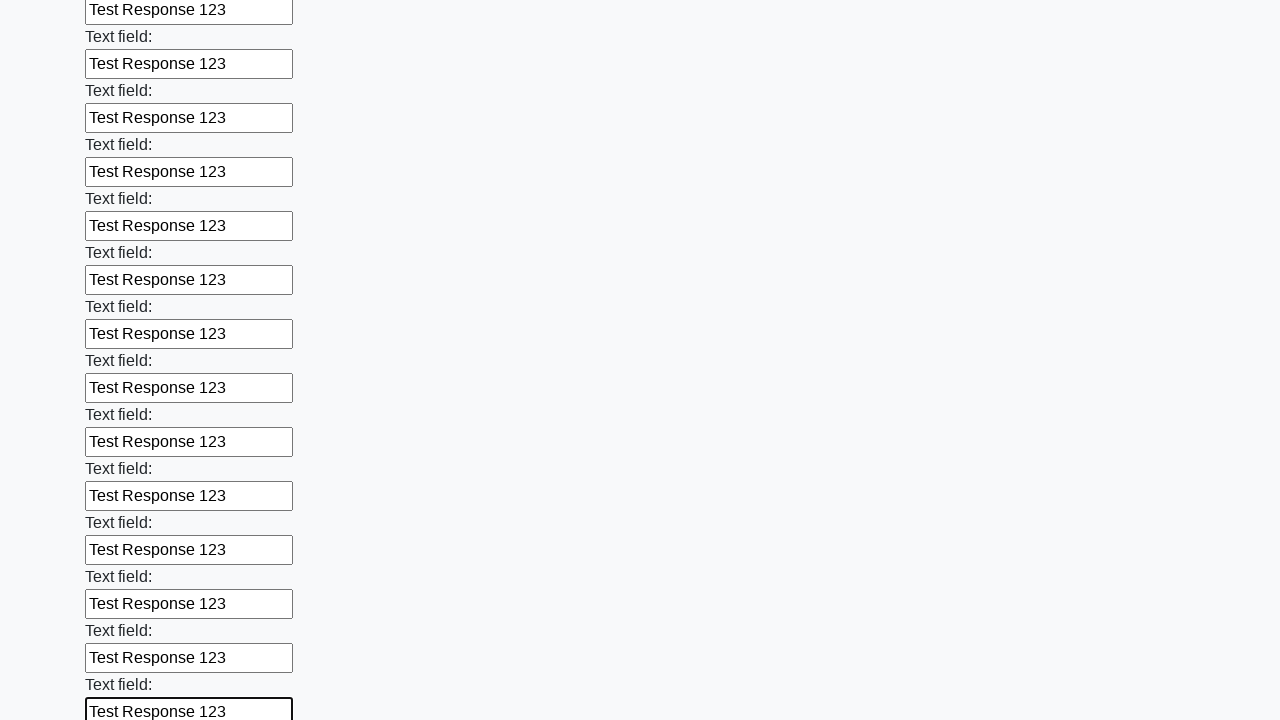

Filled input field with 'Test Response 123' on input >> nth=43
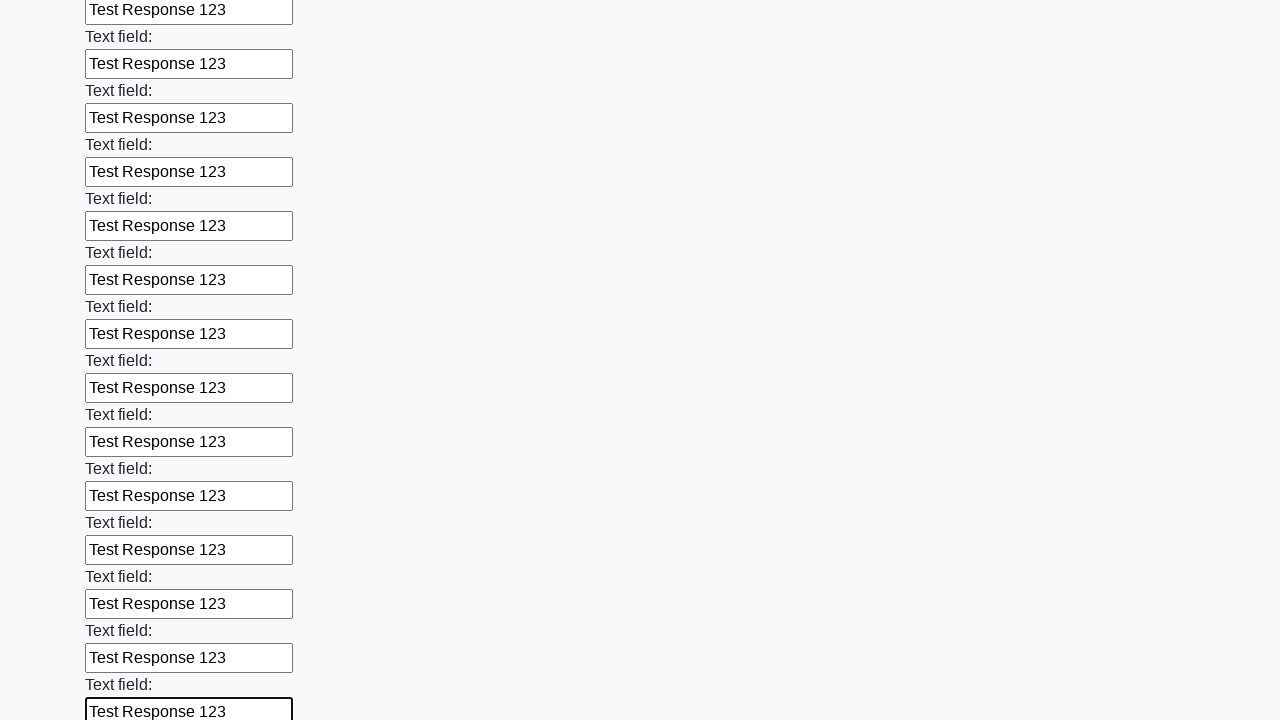

Filled input field with 'Test Response 123' on input >> nth=44
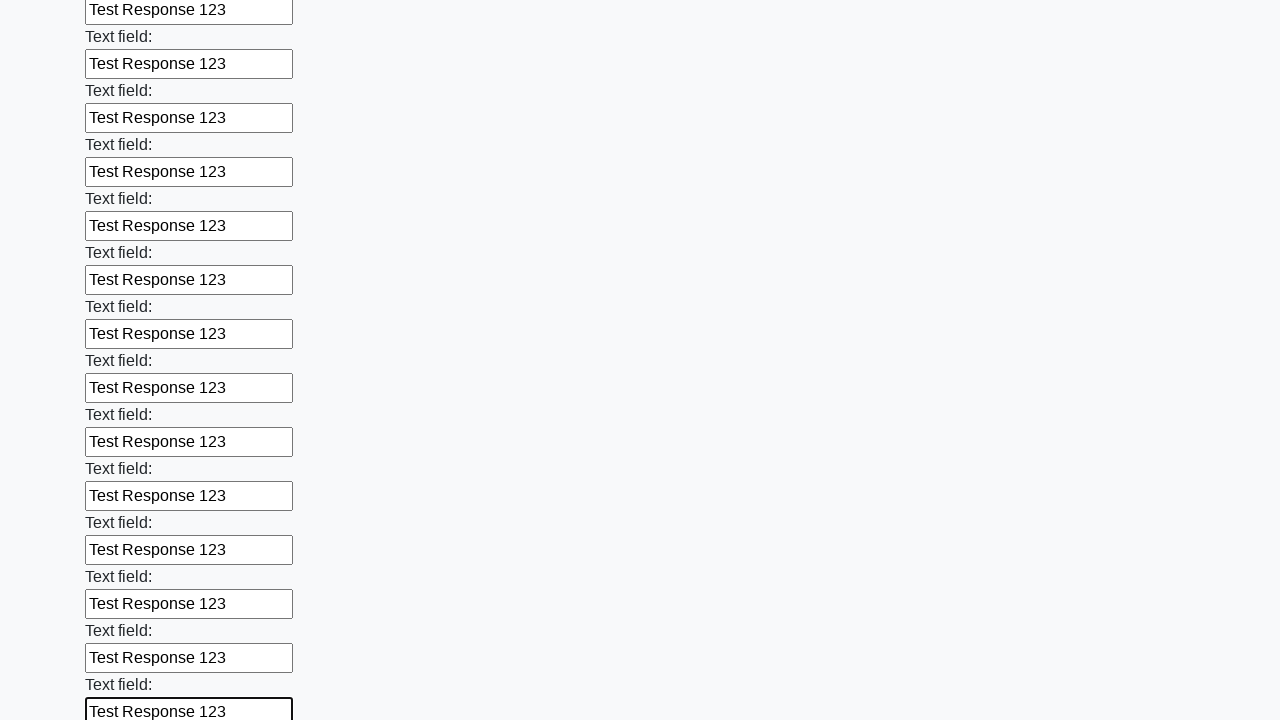

Filled input field with 'Test Response 123' on input >> nth=45
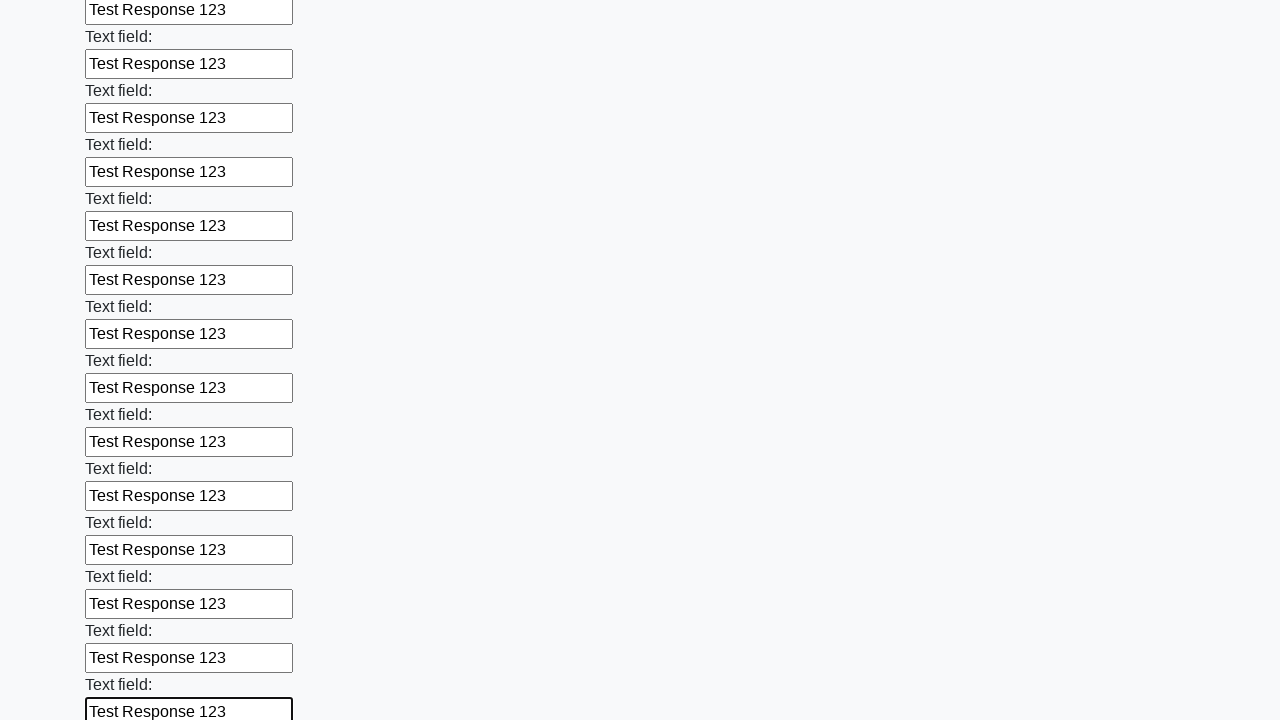

Filled input field with 'Test Response 123' on input >> nth=46
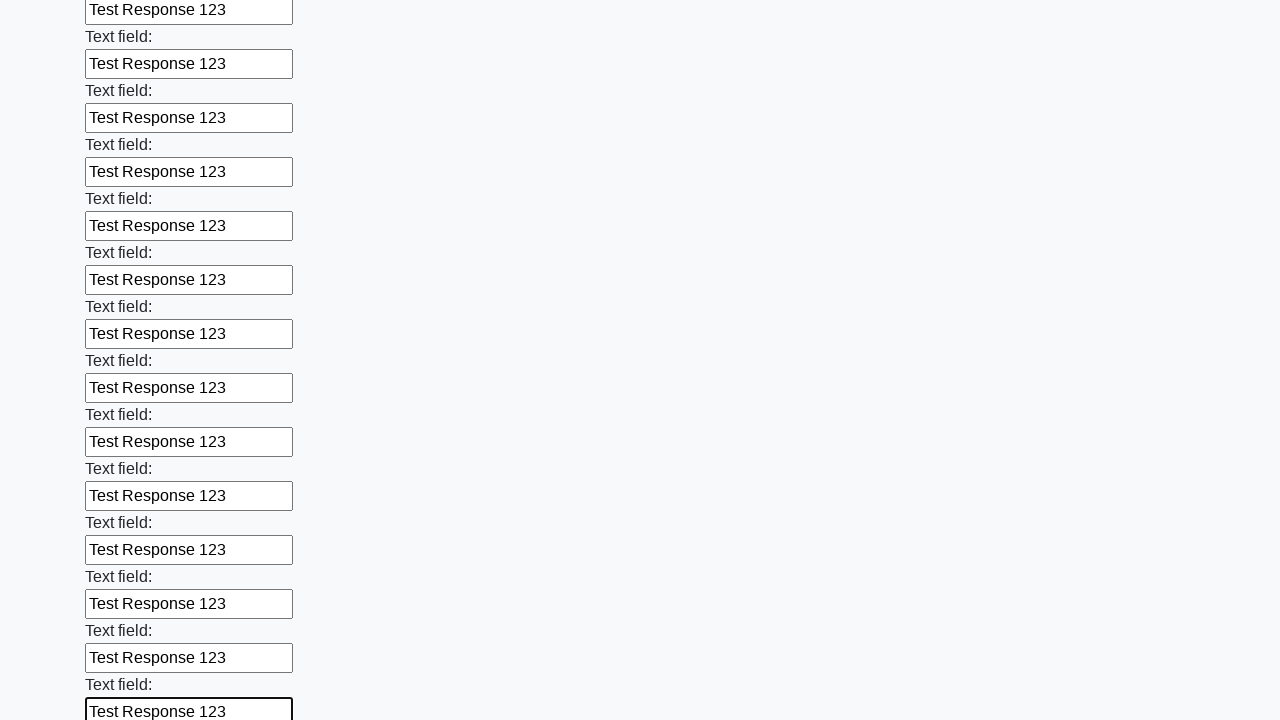

Filled input field with 'Test Response 123' on input >> nth=47
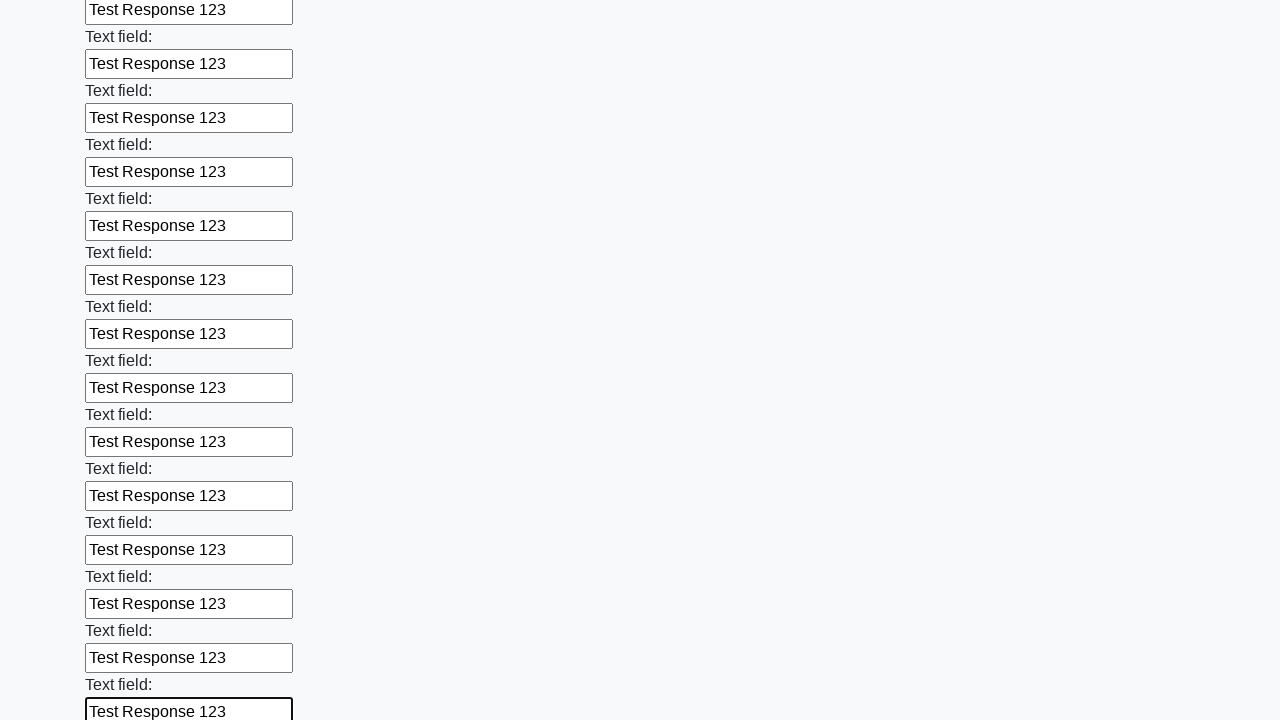

Filled input field with 'Test Response 123' on input >> nth=48
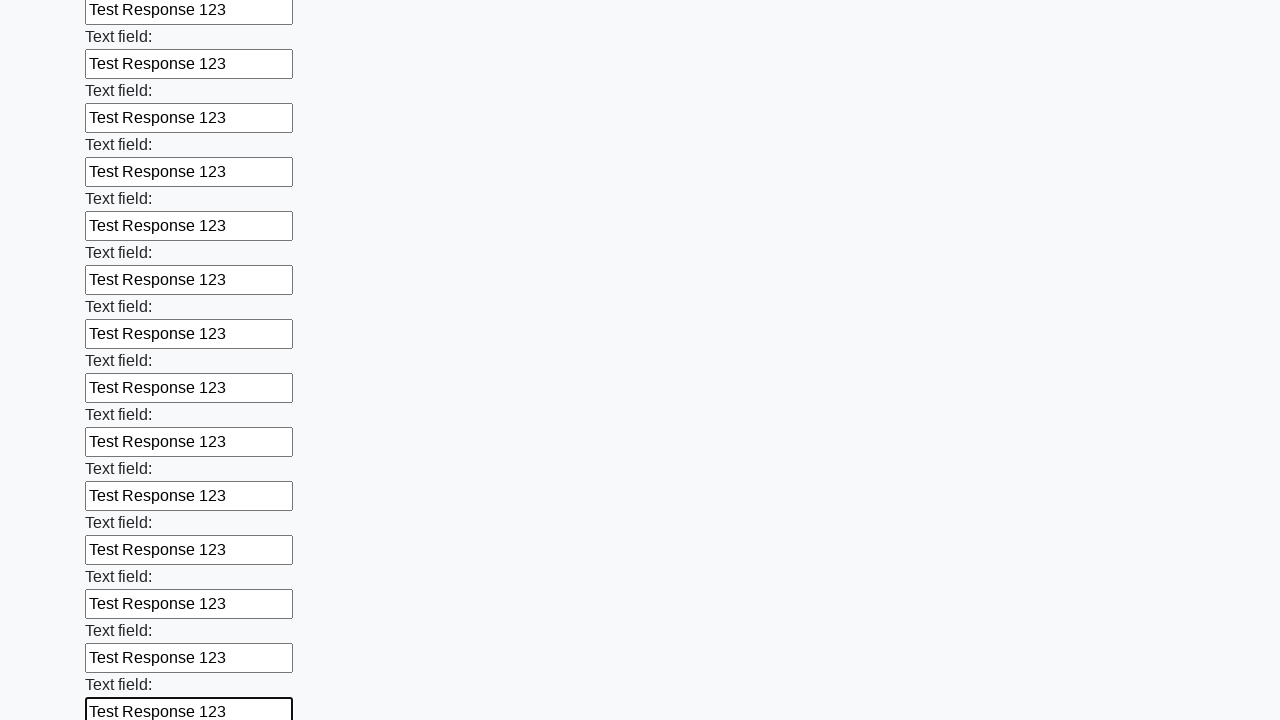

Filled input field with 'Test Response 123' on input >> nth=49
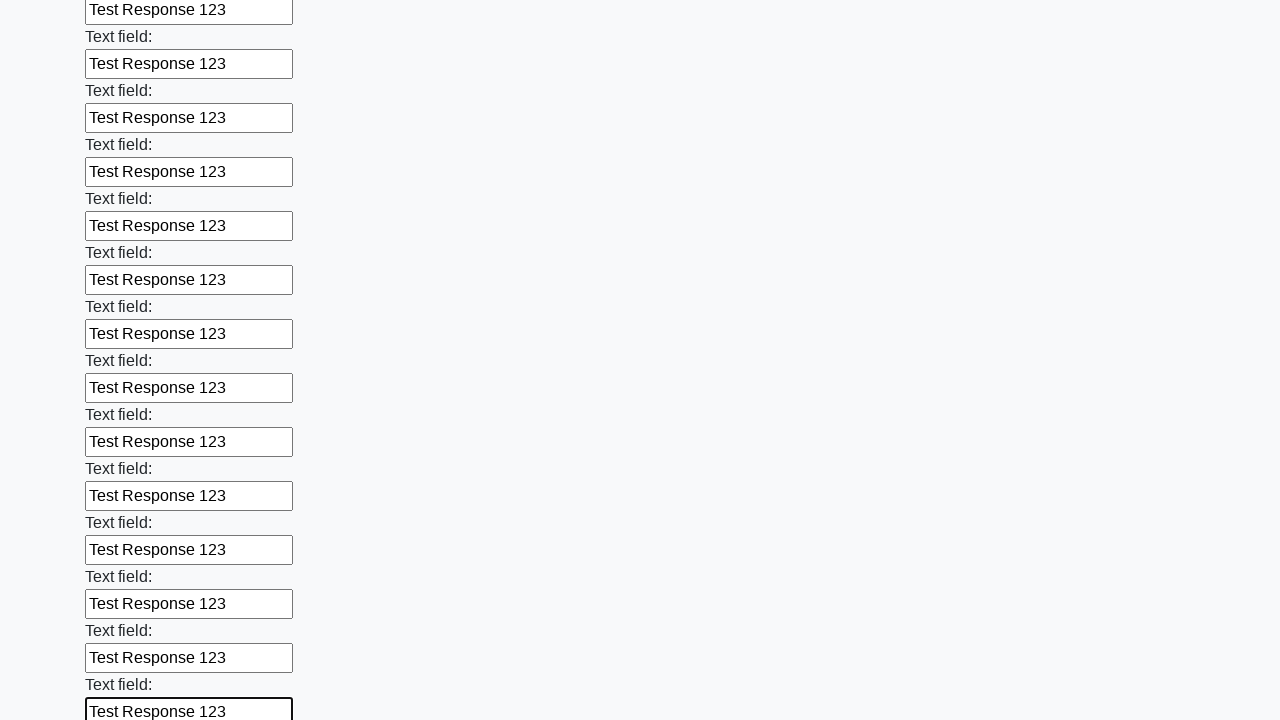

Filled input field with 'Test Response 123' on input >> nth=50
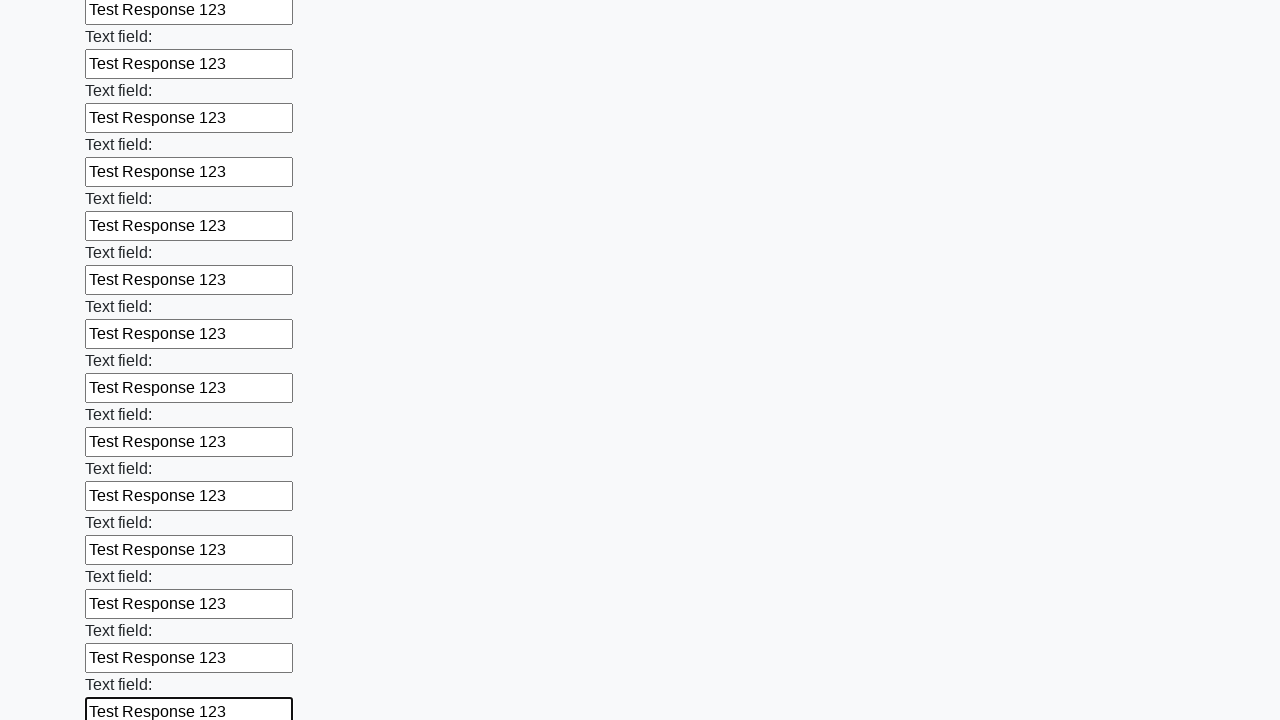

Filled input field with 'Test Response 123' on input >> nth=51
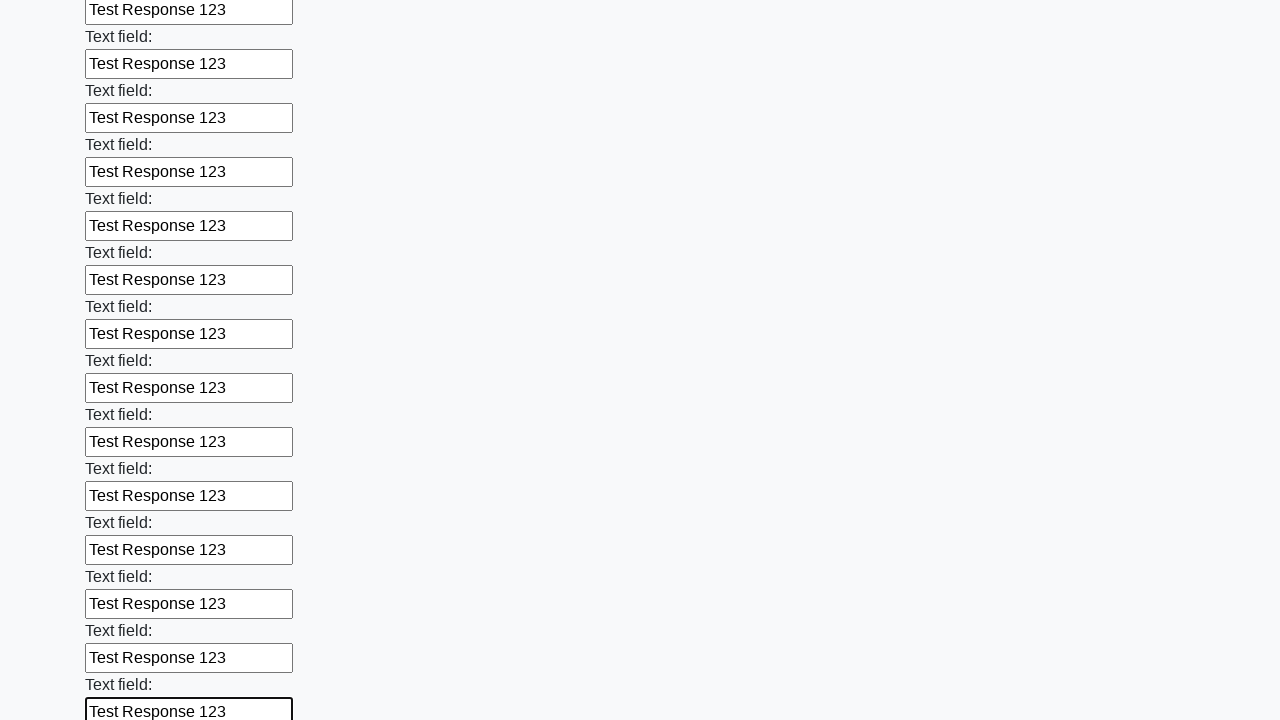

Filled input field with 'Test Response 123' on input >> nth=52
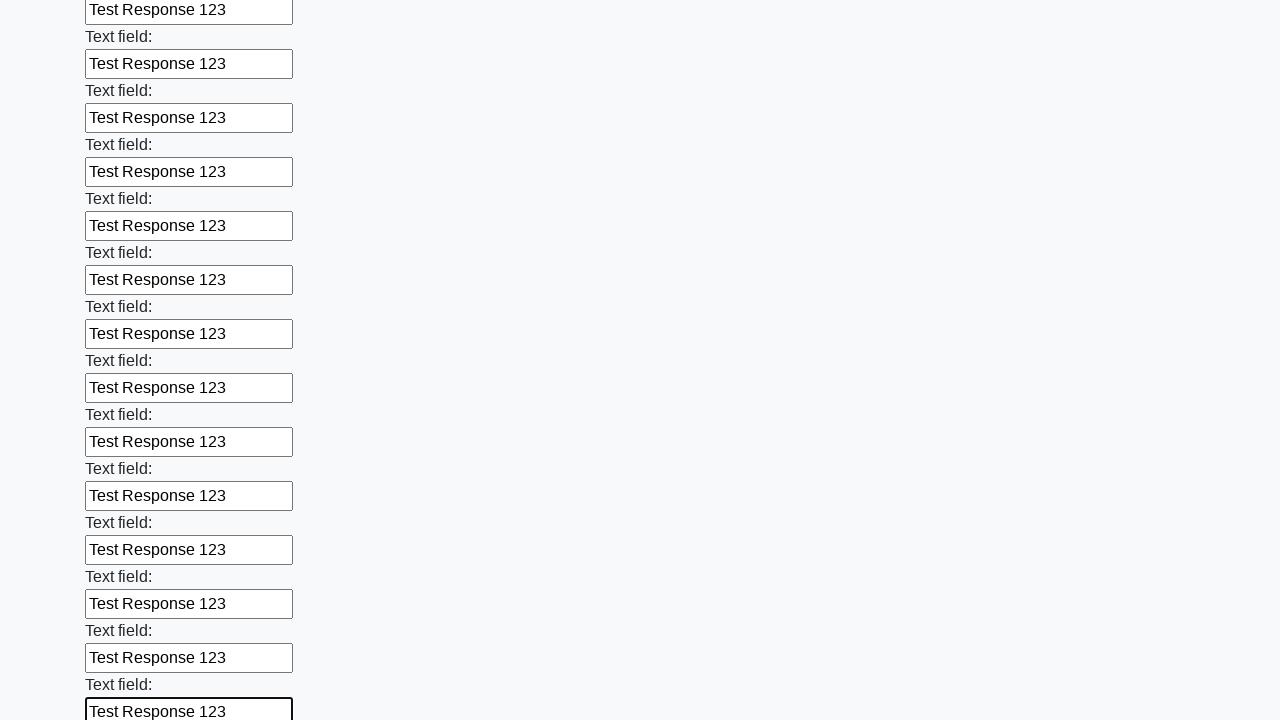

Filled input field with 'Test Response 123' on input >> nth=53
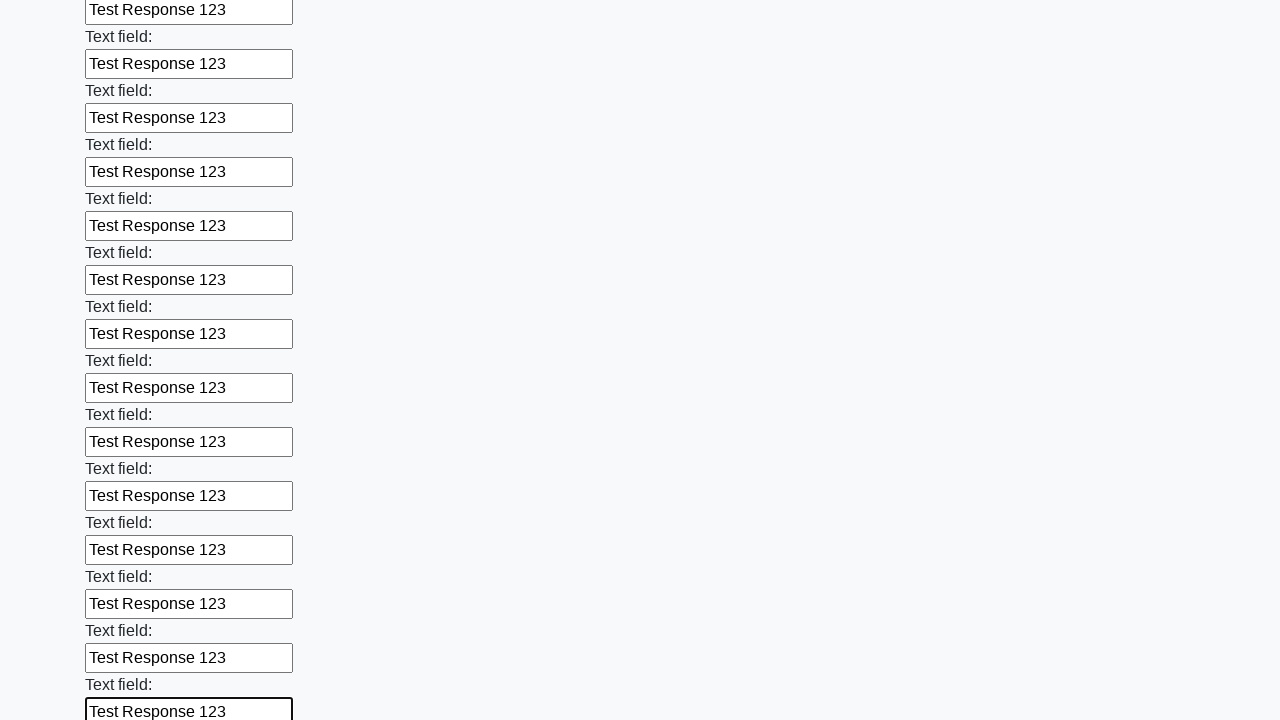

Filled input field with 'Test Response 123' on input >> nth=54
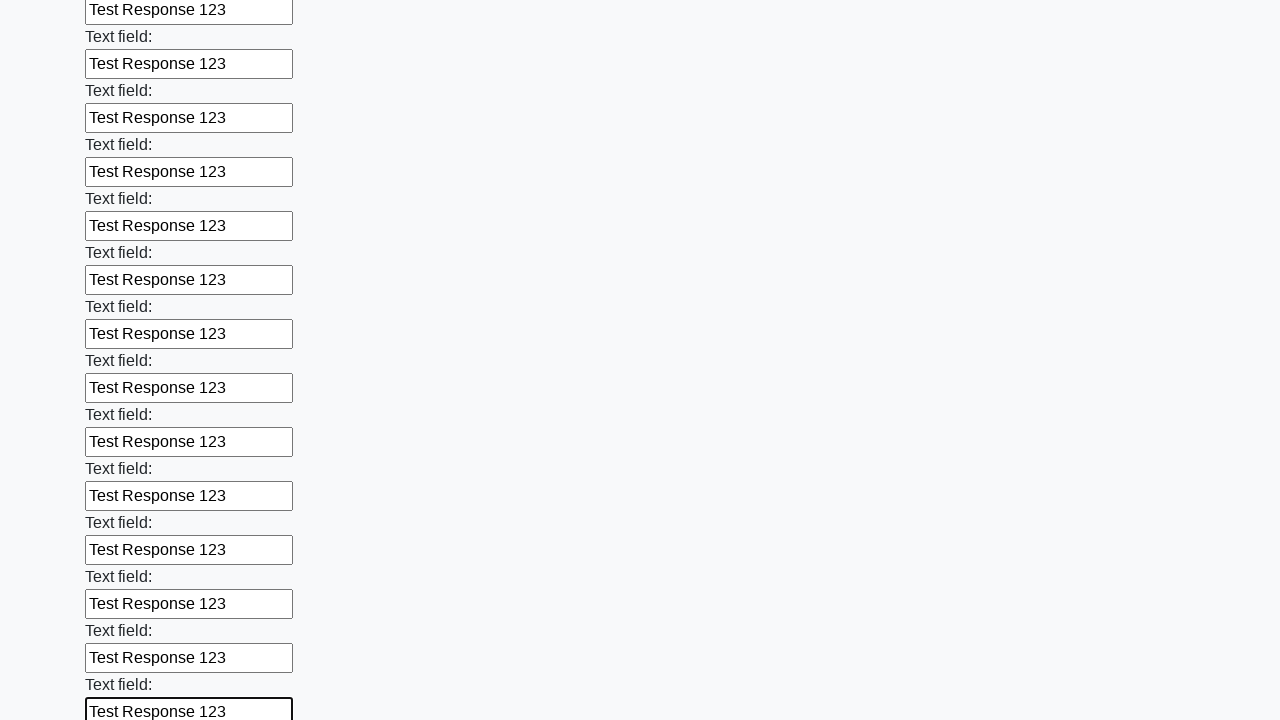

Filled input field with 'Test Response 123' on input >> nth=55
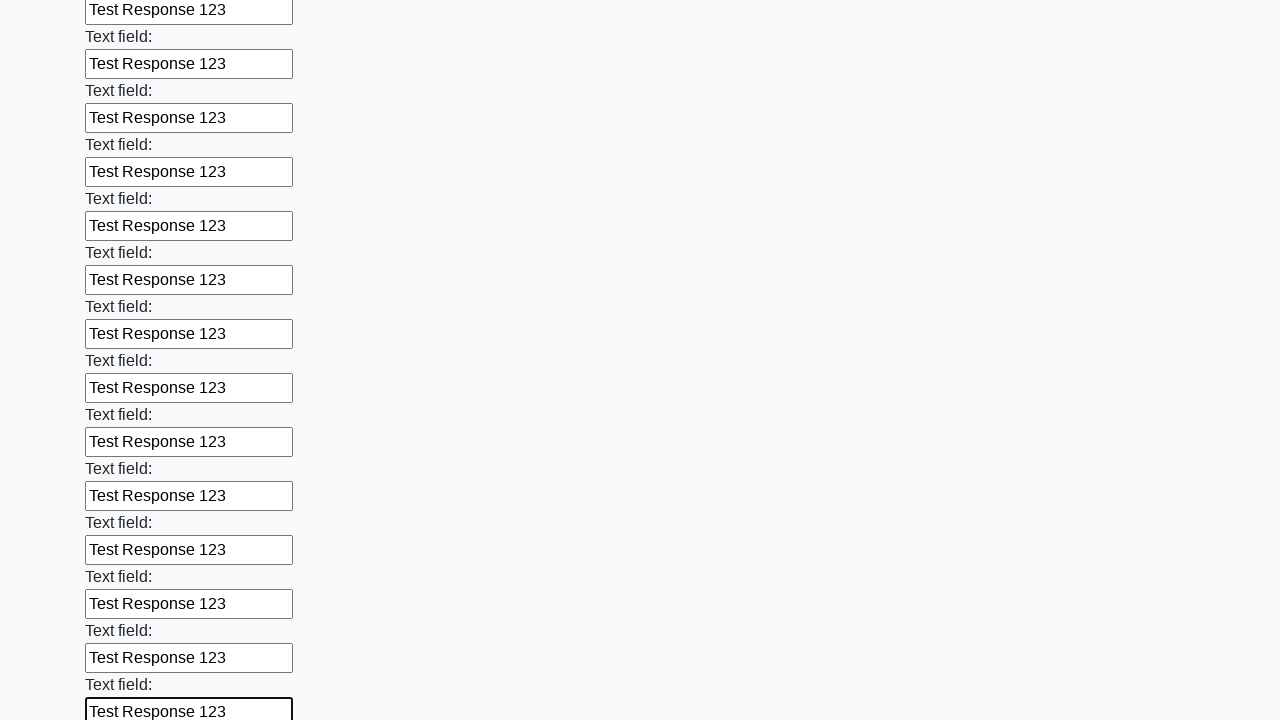

Filled input field with 'Test Response 123' on input >> nth=56
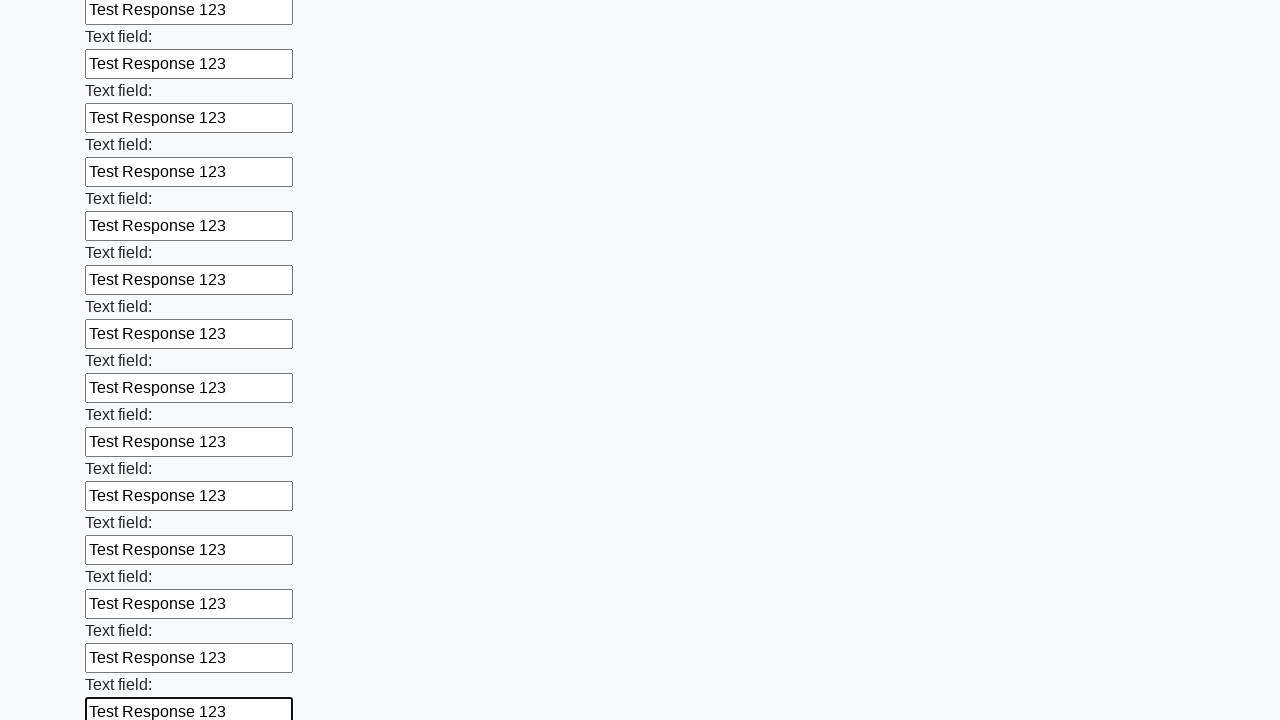

Filled input field with 'Test Response 123' on input >> nth=57
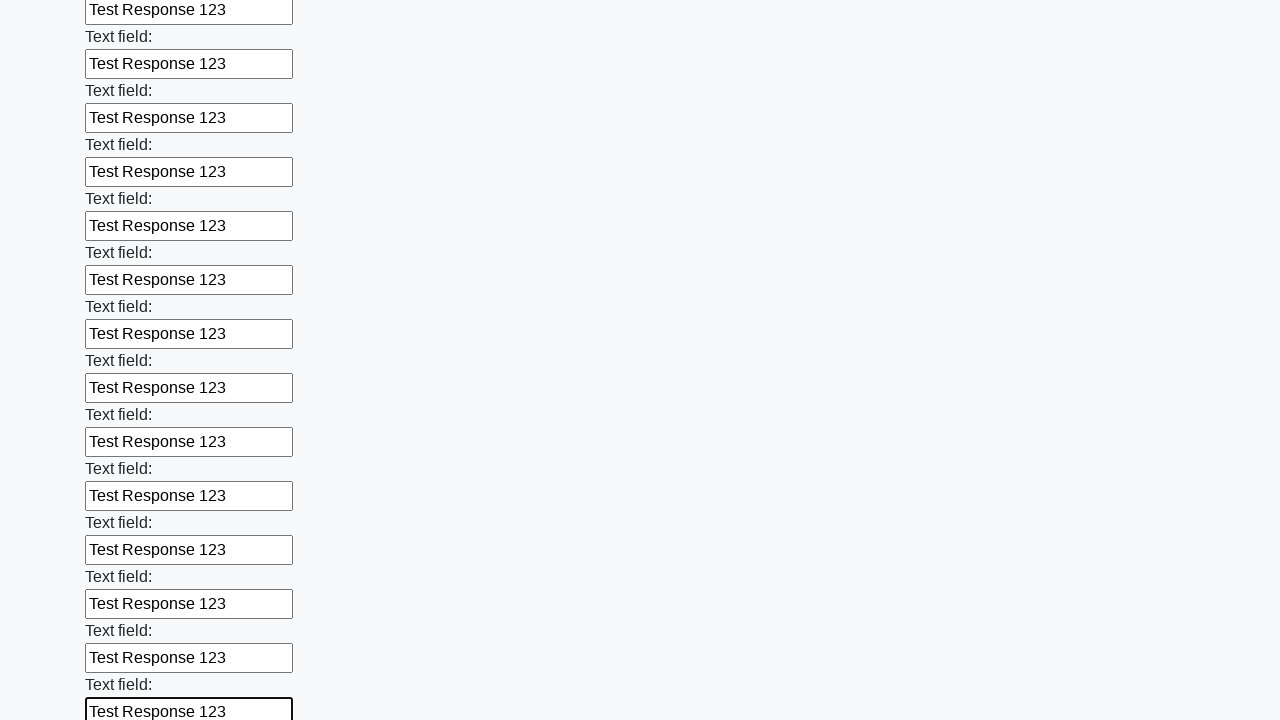

Filled input field with 'Test Response 123' on input >> nth=58
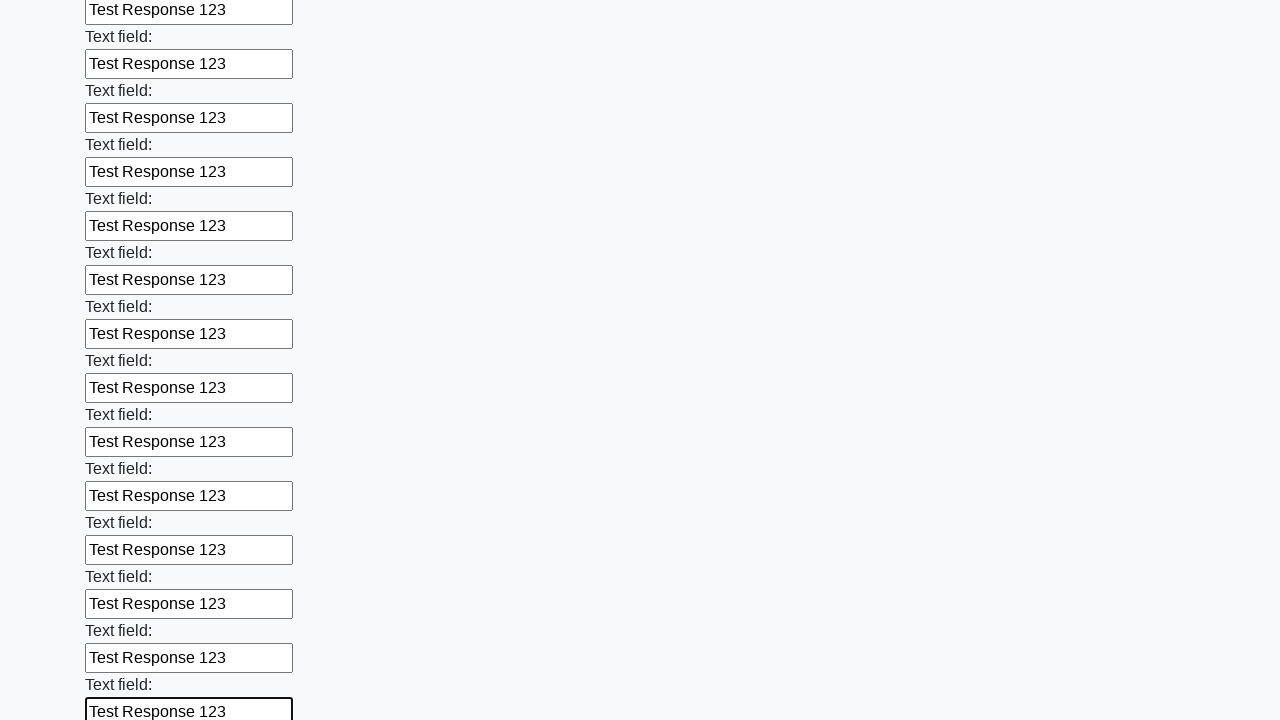

Filled input field with 'Test Response 123' on input >> nth=59
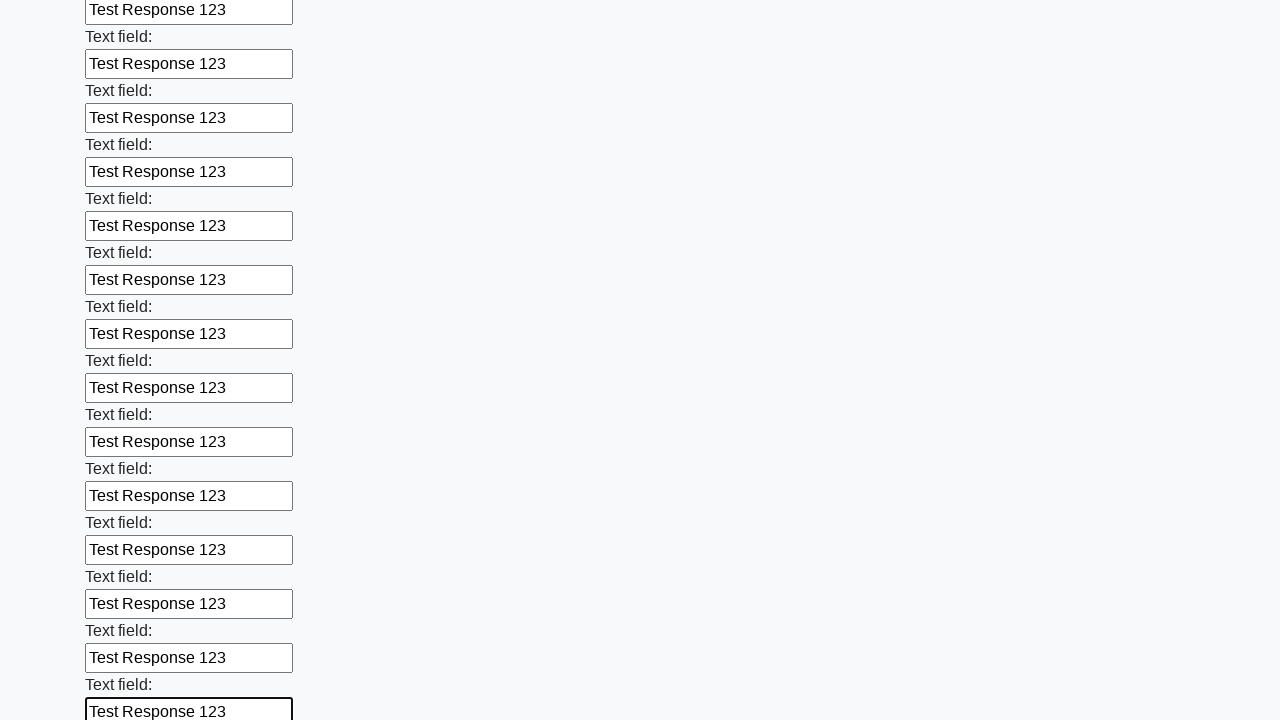

Filled input field with 'Test Response 123' on input >> nth=60
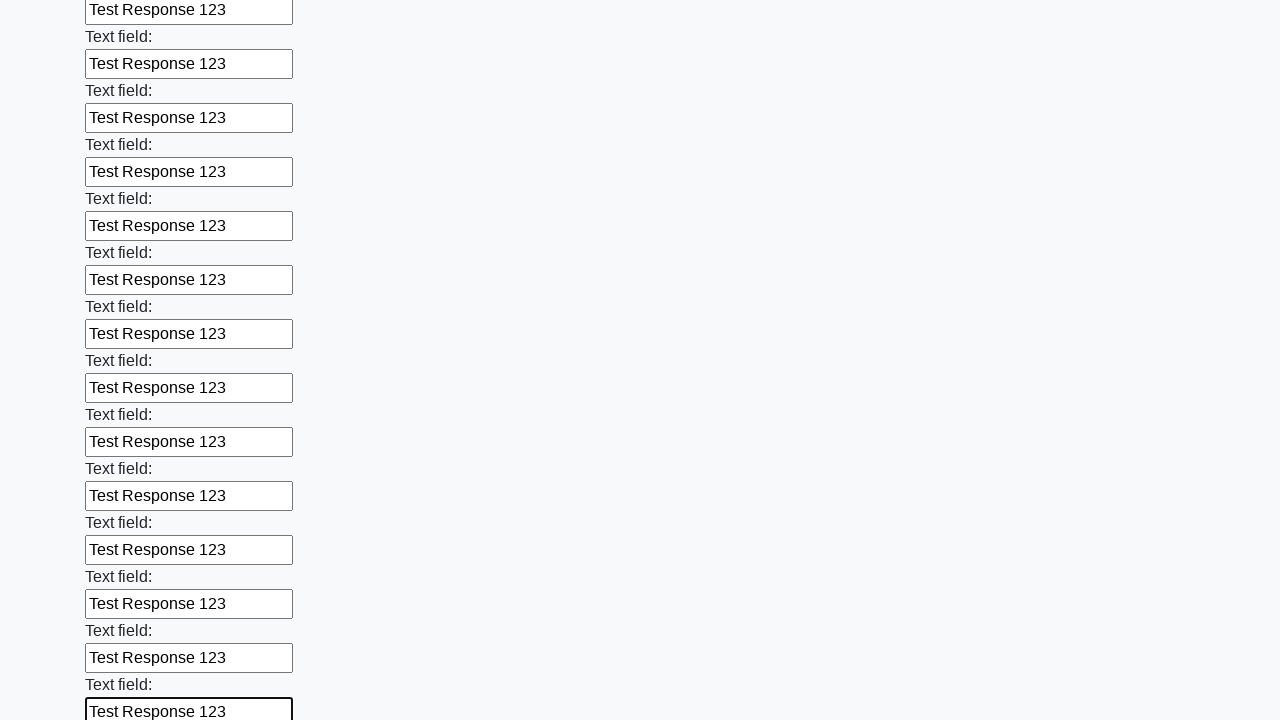

Filled input field with 'Test Response 123' on input >> nth=61
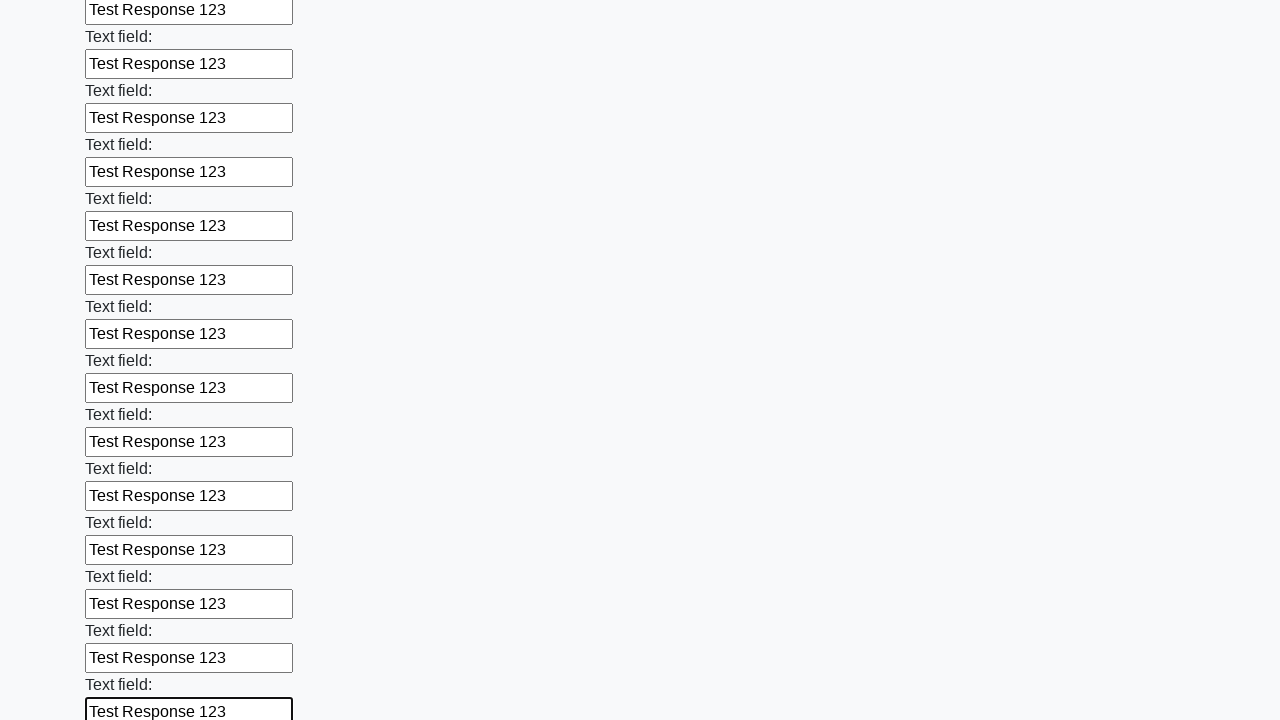

Filled input field with 'Test Response 123' on input >> nth=62
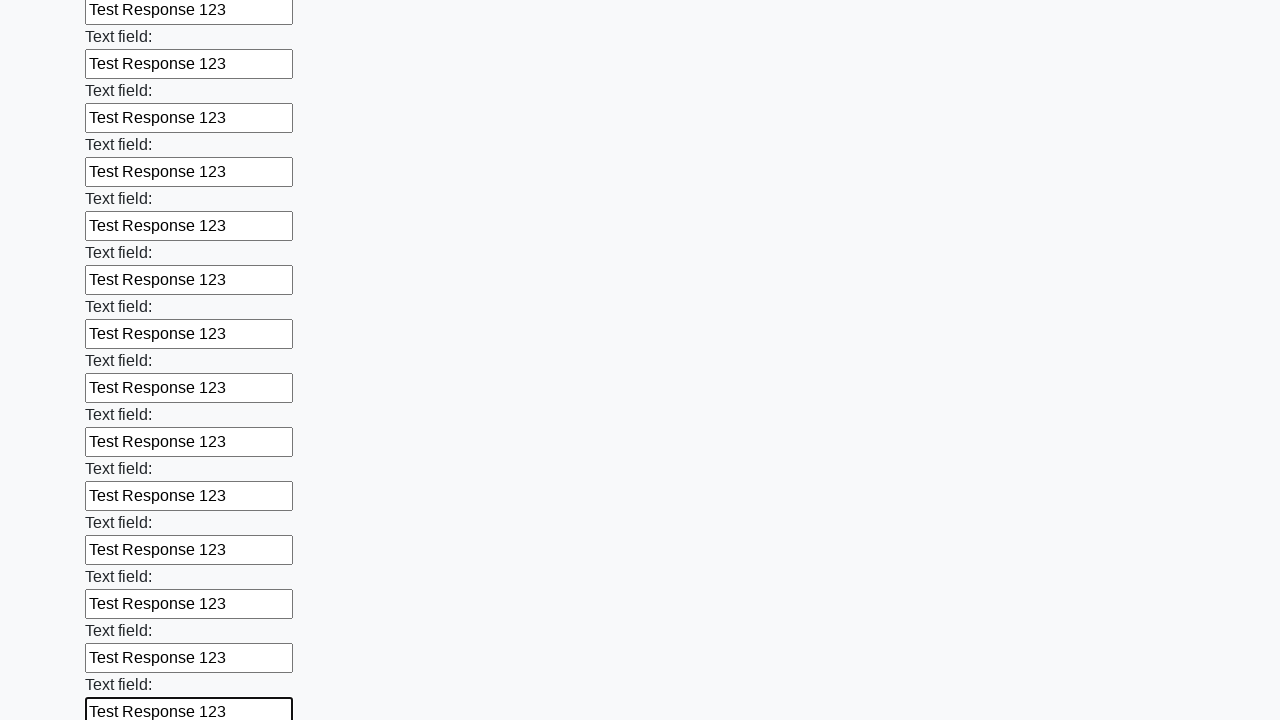

Filled input field with 'Test Response 123' on input >> nth=63
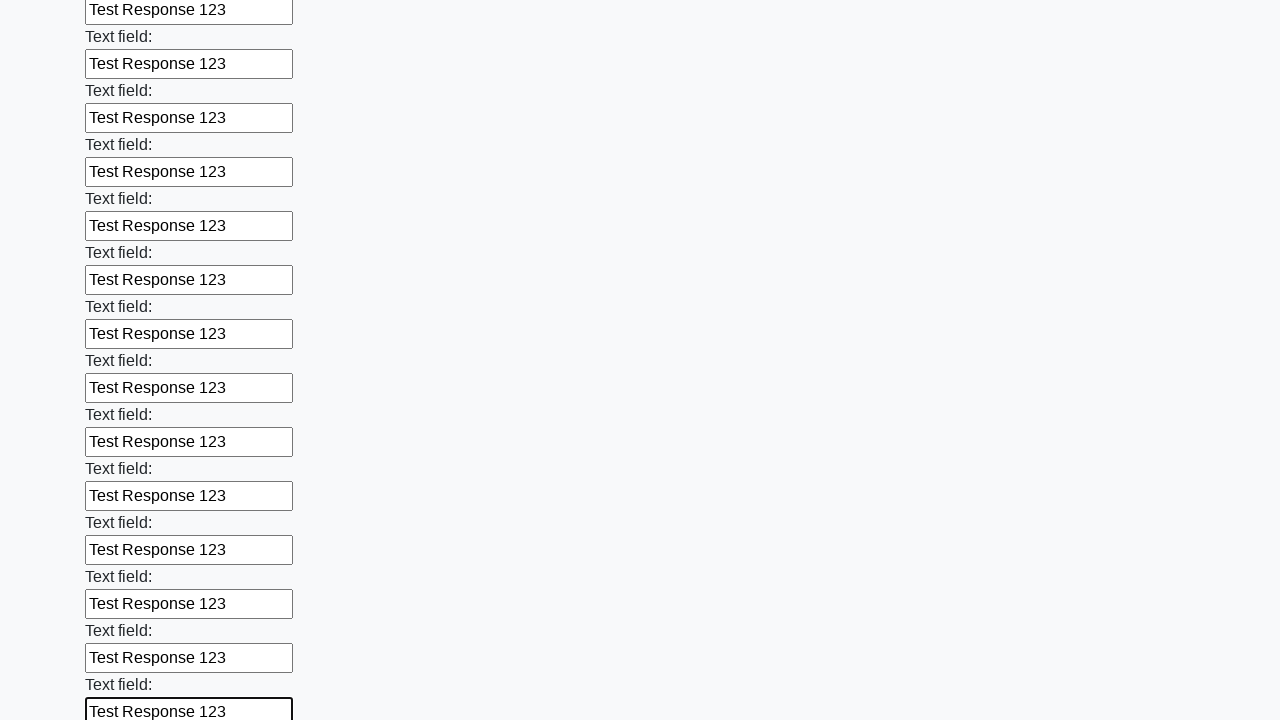

Filled input field with 'Test Response 123' on input >> nth=64
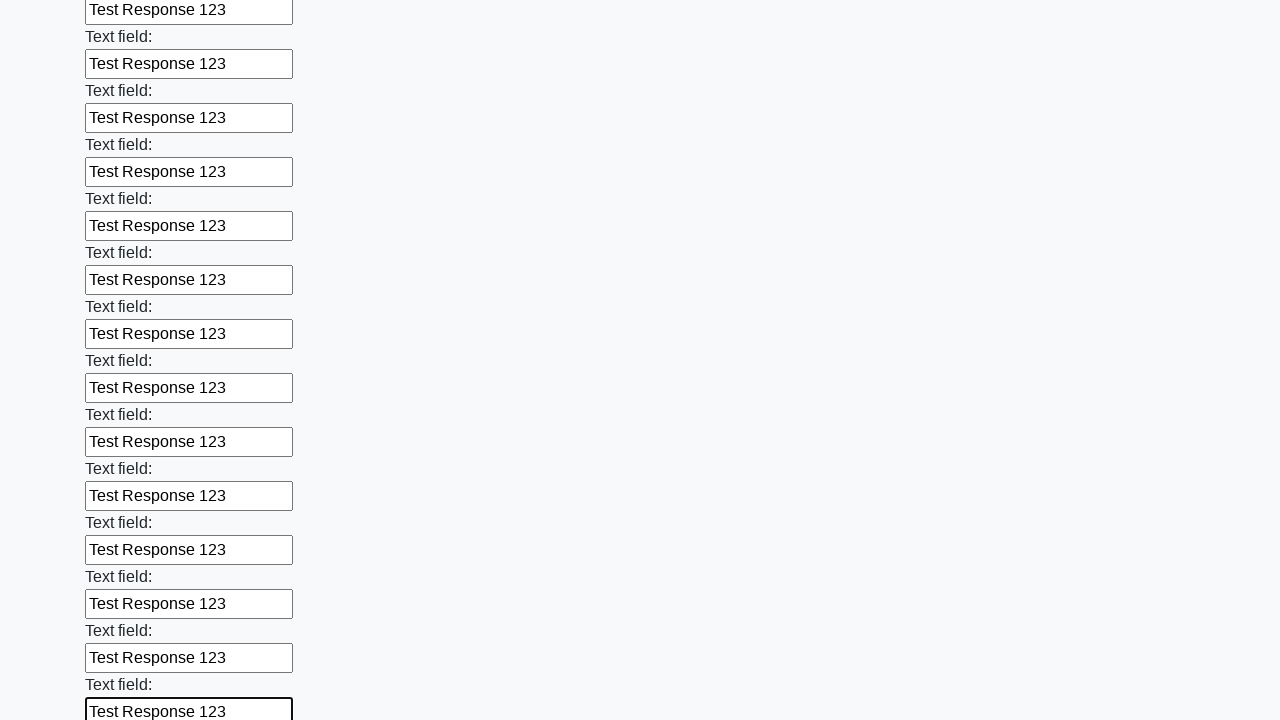

Filled input field with 'Test Response 123' on input >> nth=65
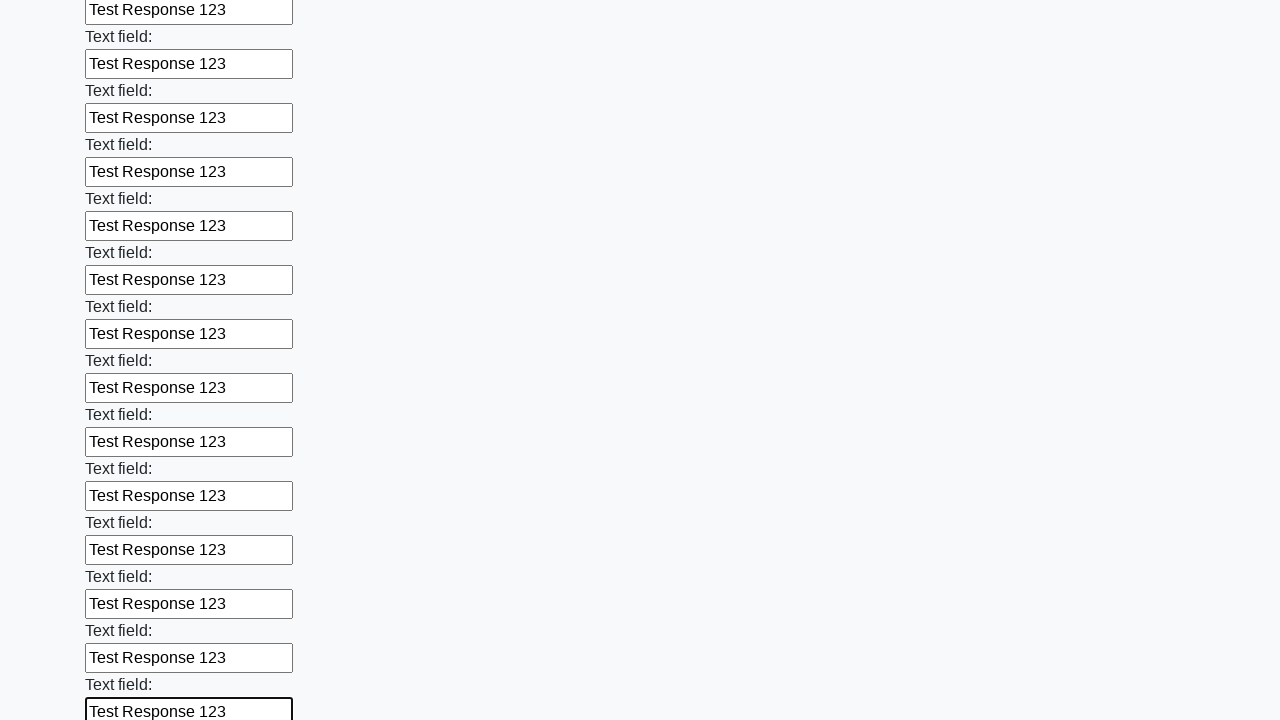

Filled input field with 'Test Response 123' on input >> nth=66
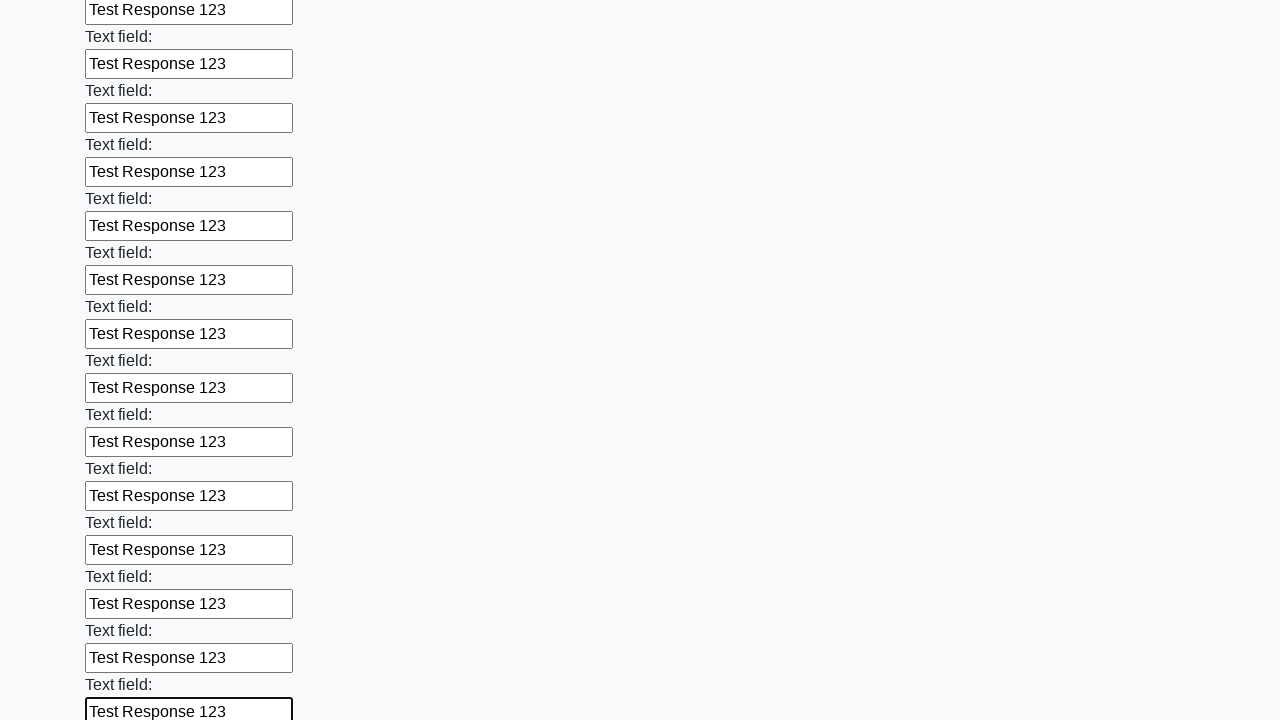

Filled input field with 'Test Response 123' on input >> nth=67
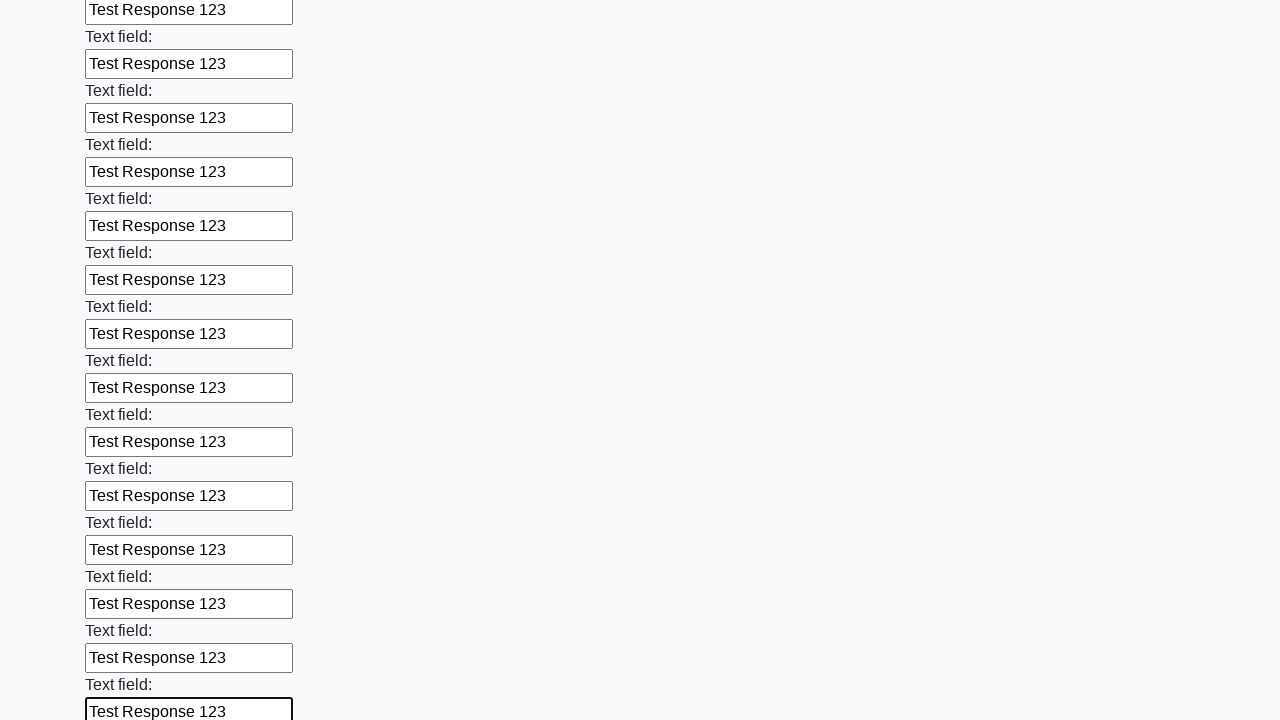

Filled input field with 'Test Response 123' on input >> nth=68
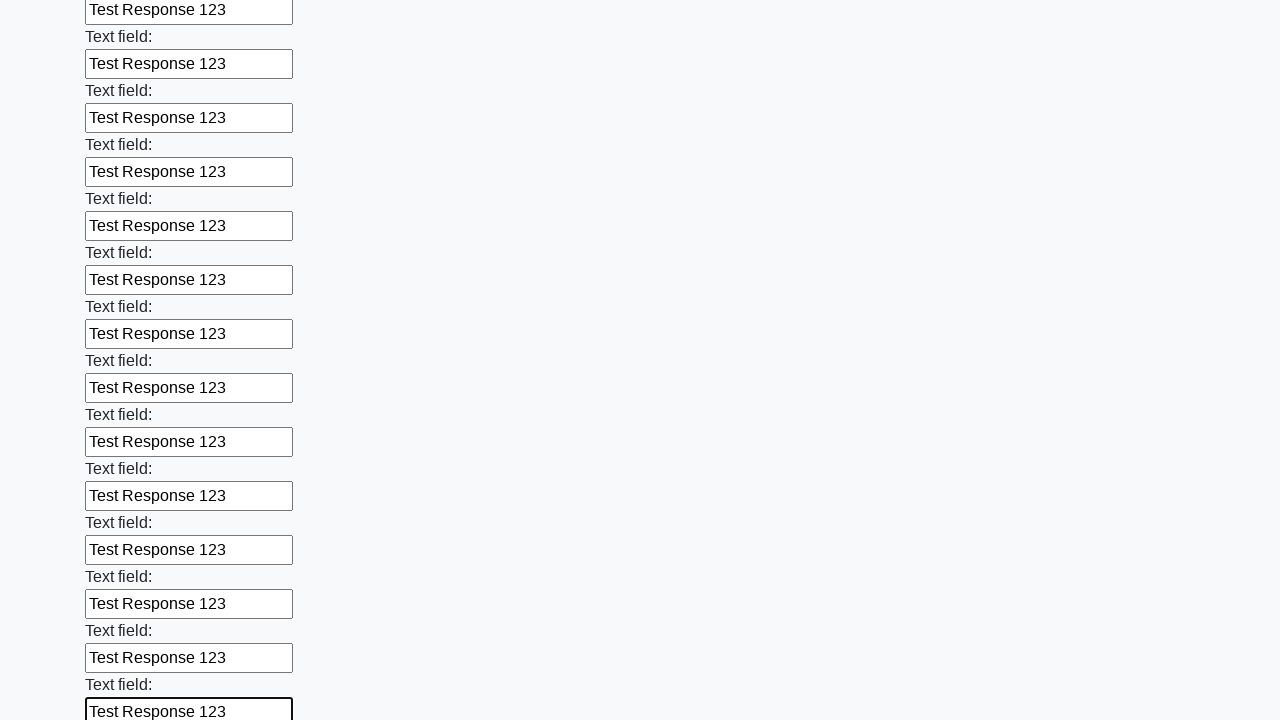

Filled input field with 'Test Response 123' on input >> nth=69
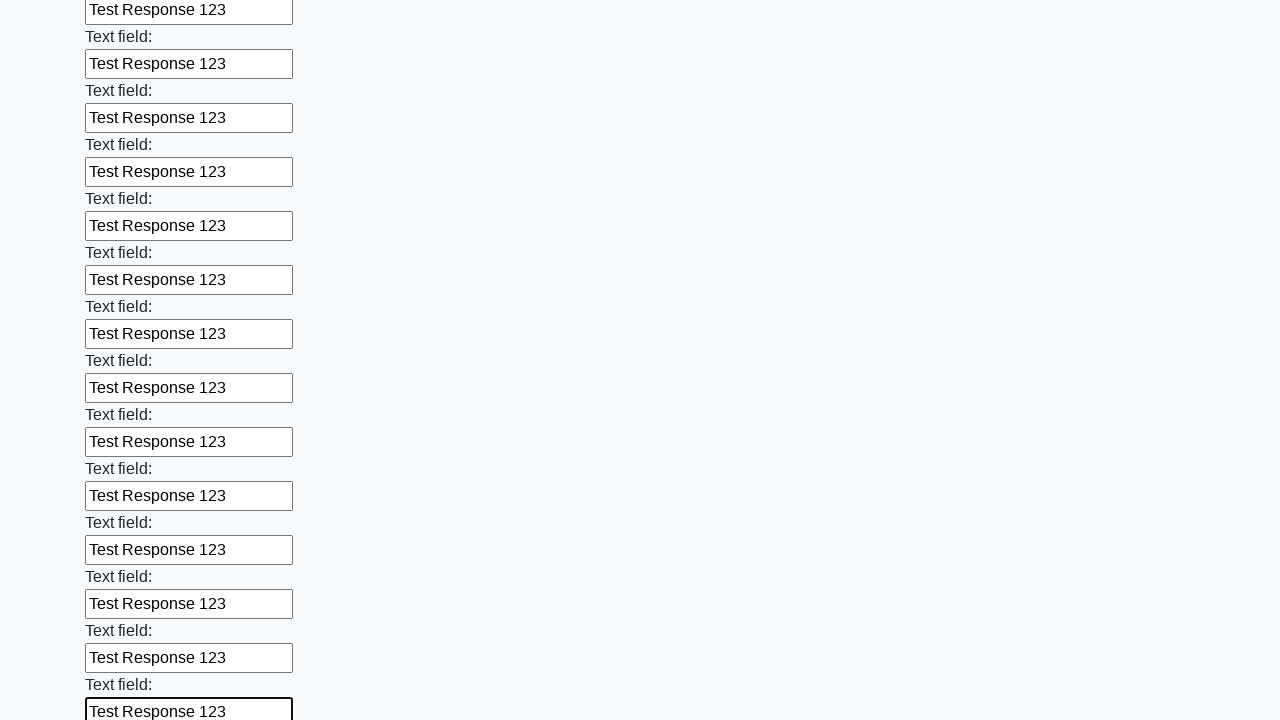

Filled input field with 'Test Response 123' on input >> nth=70
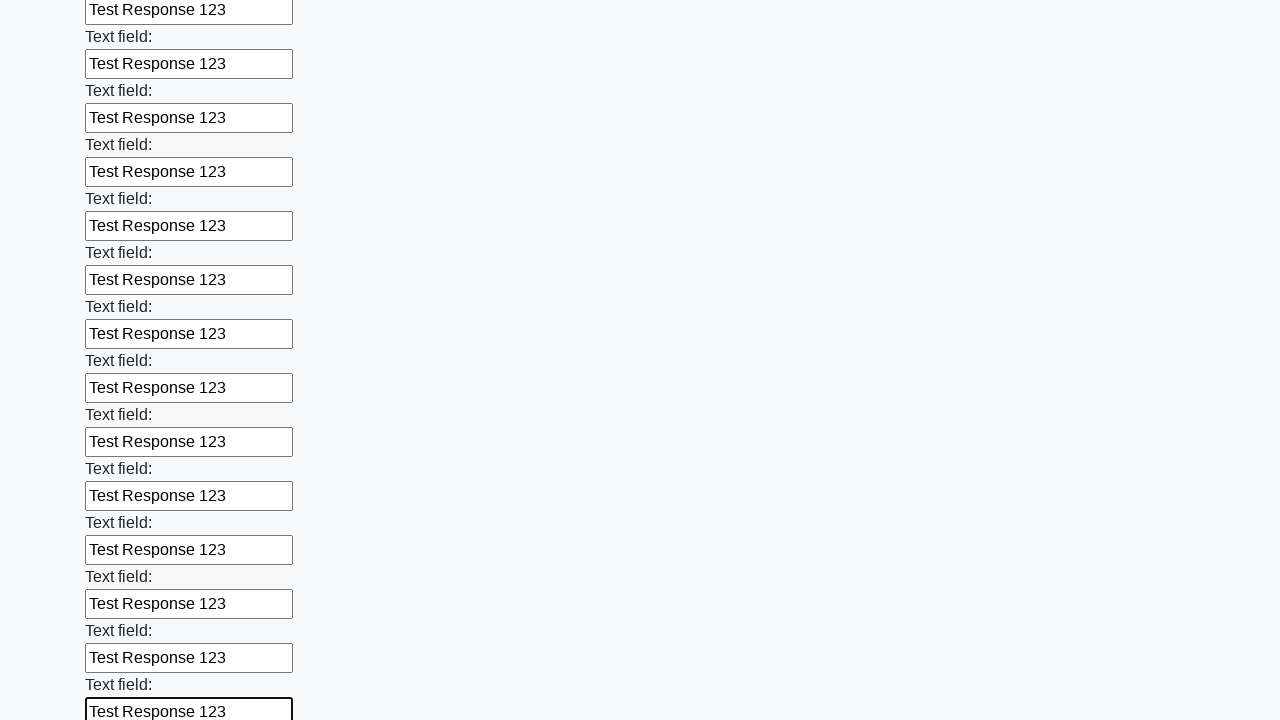

Filled input field with 'Test Response 123' on input >> nth=71
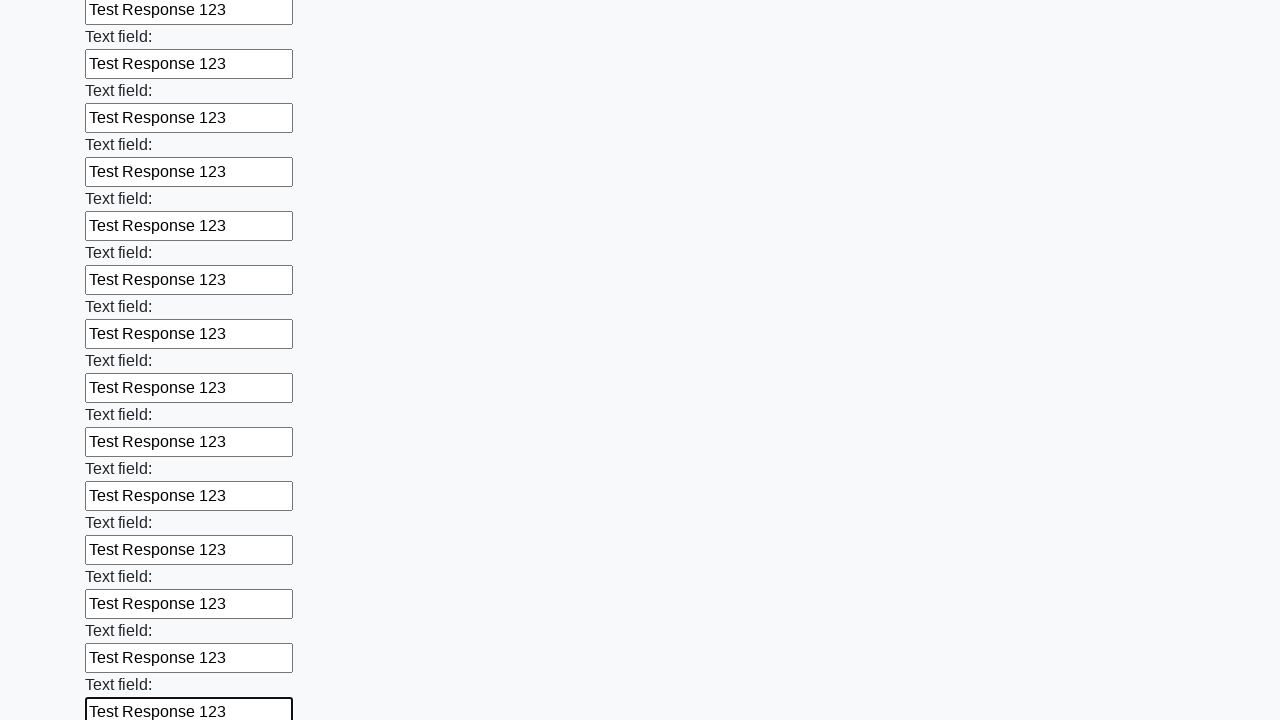

Filled input field with 'Test Response 123' on input >> nth=72
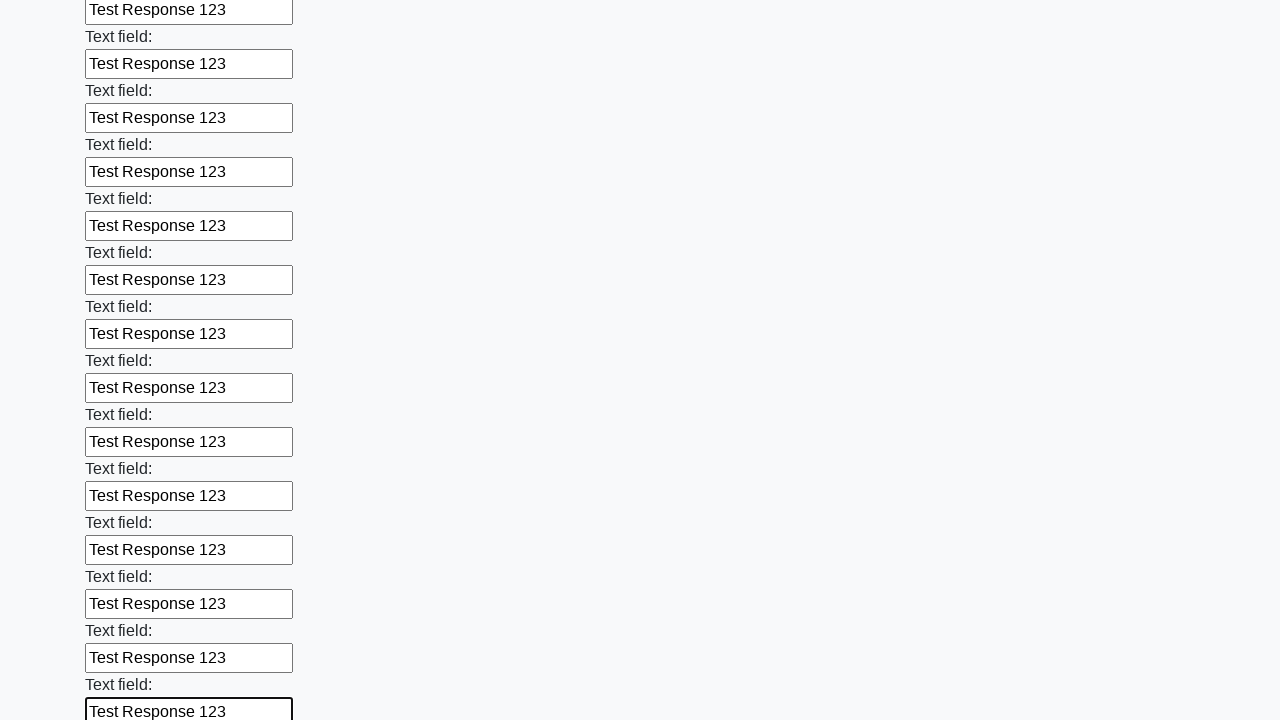

Filled input field with 'Test Response 123' on input >> nth=73
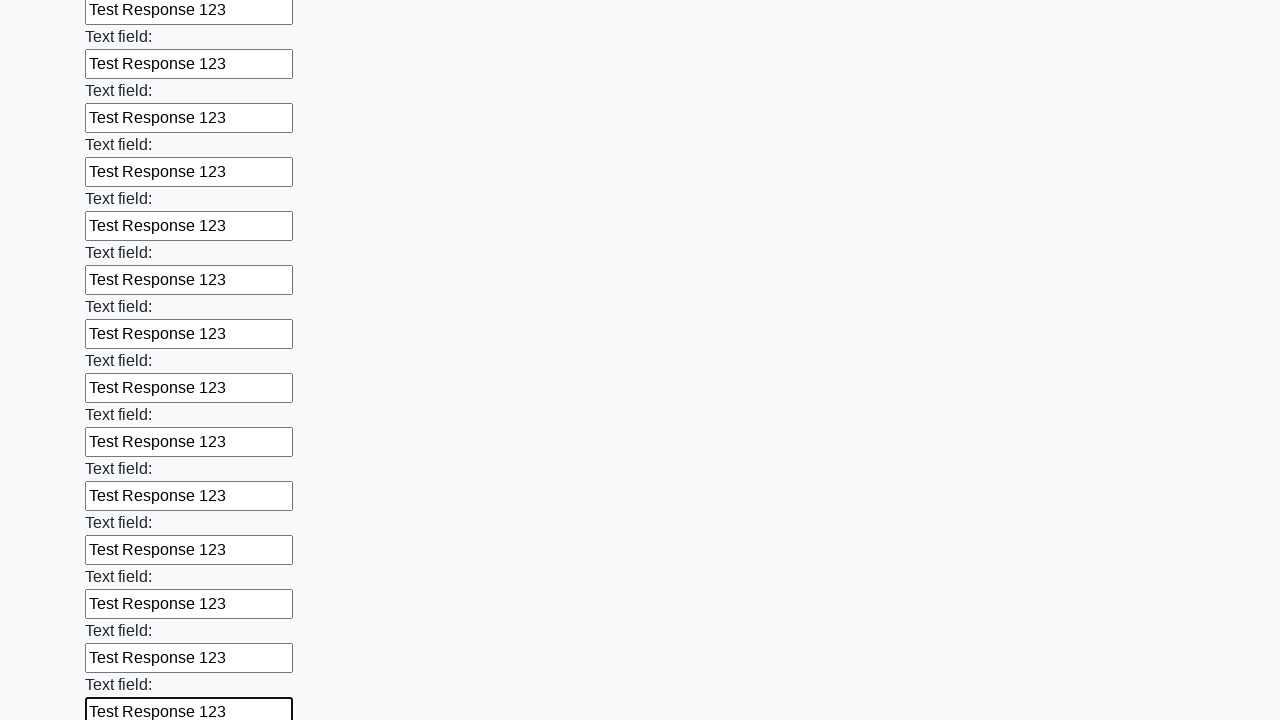

Filled input field with 'Test Response 123' on input >> nth=74
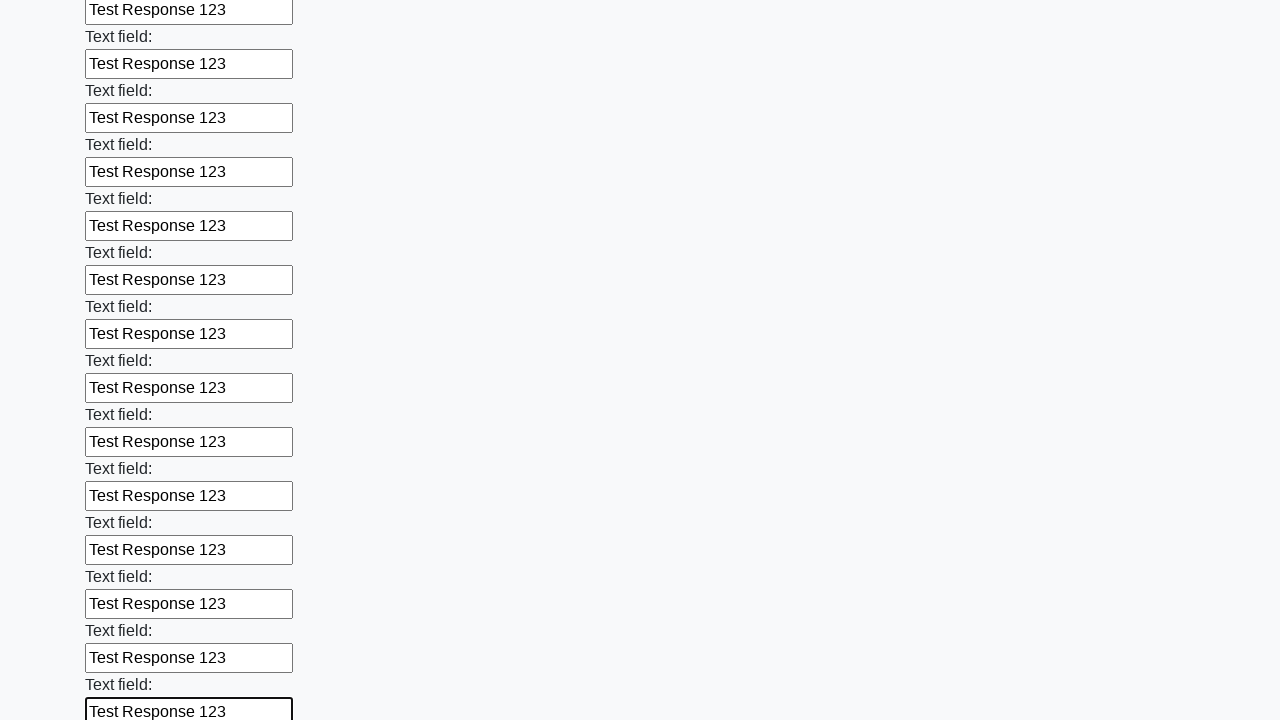

Filled input field with 'Test Response 123' on input >> nth=75
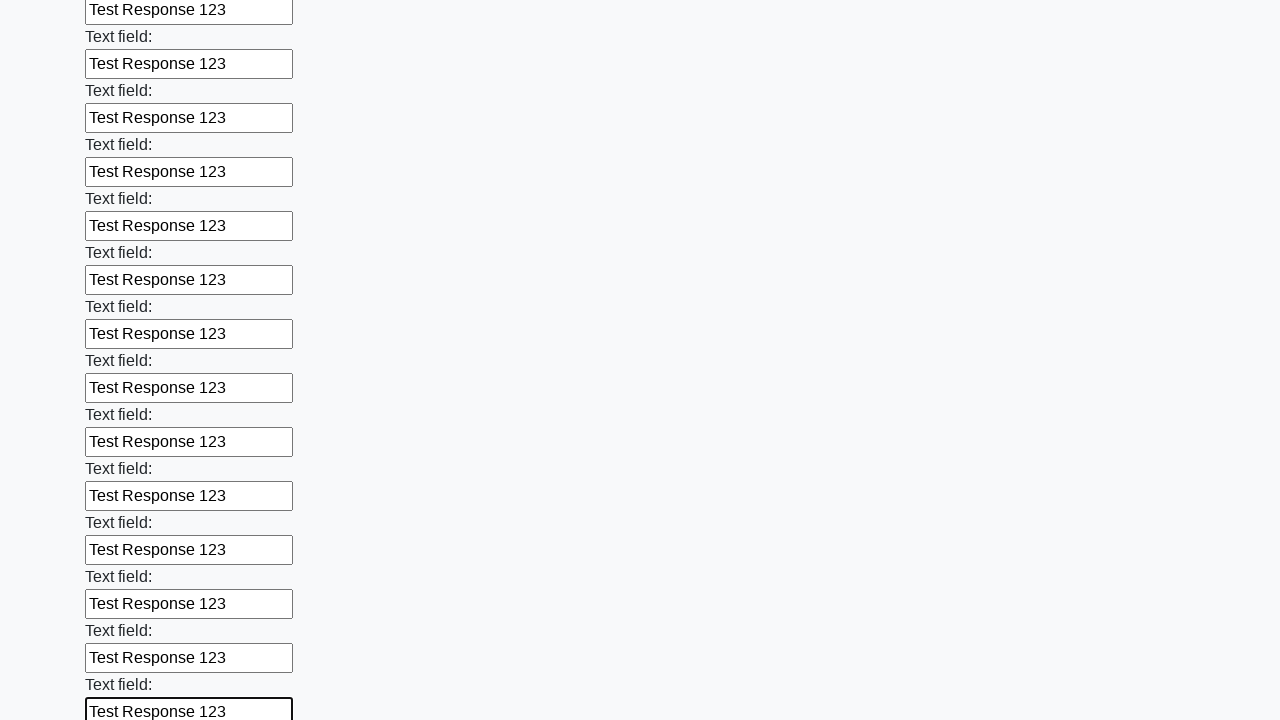

Filled input field with 'Test Response 123' on input >> nth=76
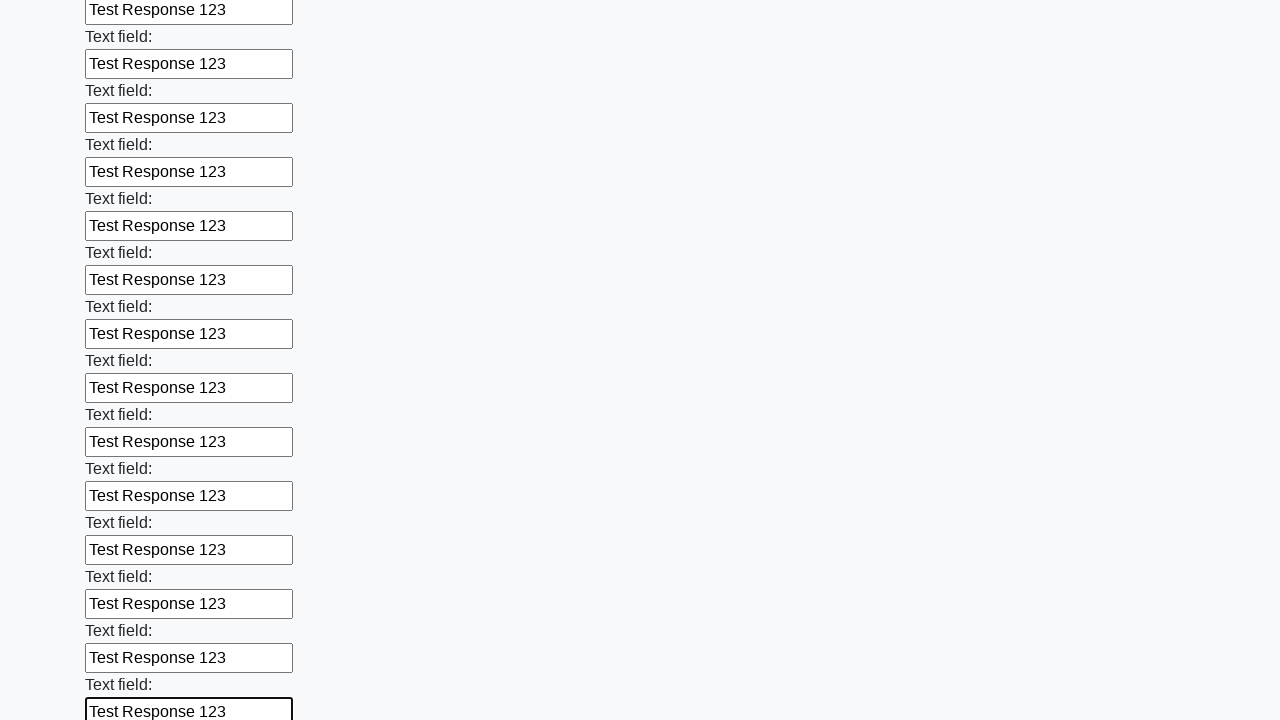

Filled input field with 'Test Response 123' on input >> nth=77
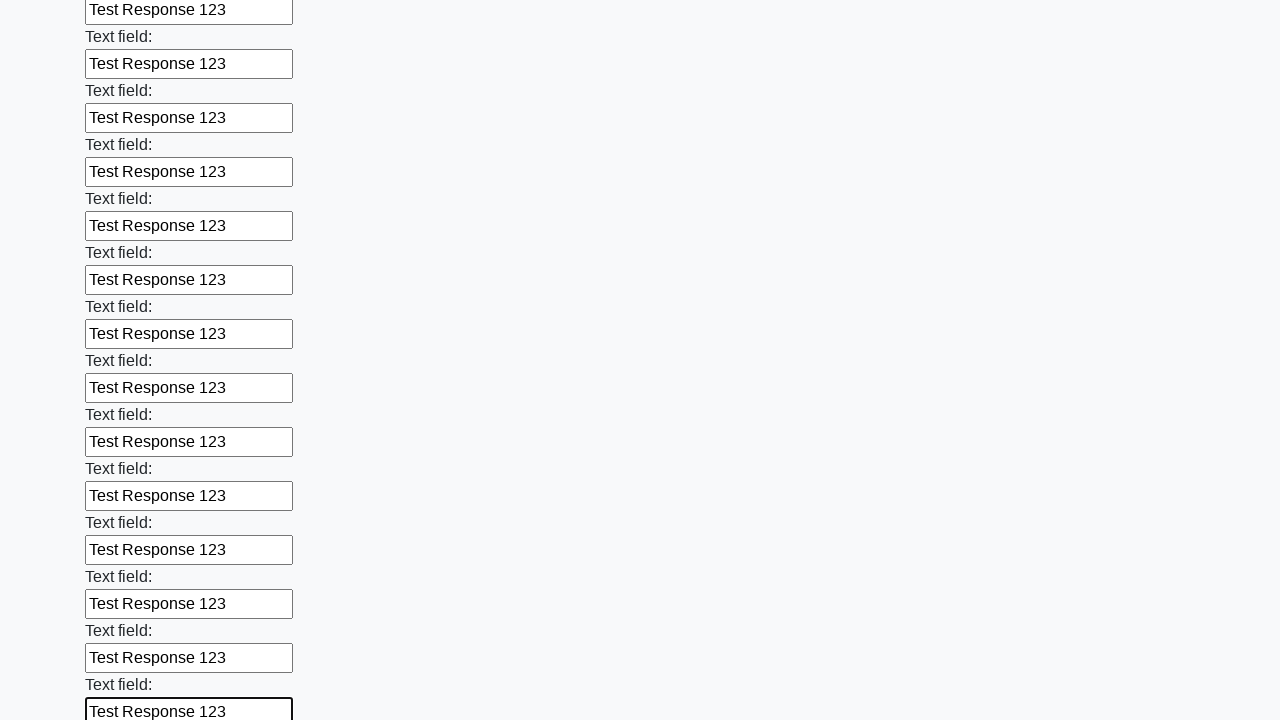

Filled input field with 'Test Response 123' on input >> nth=78
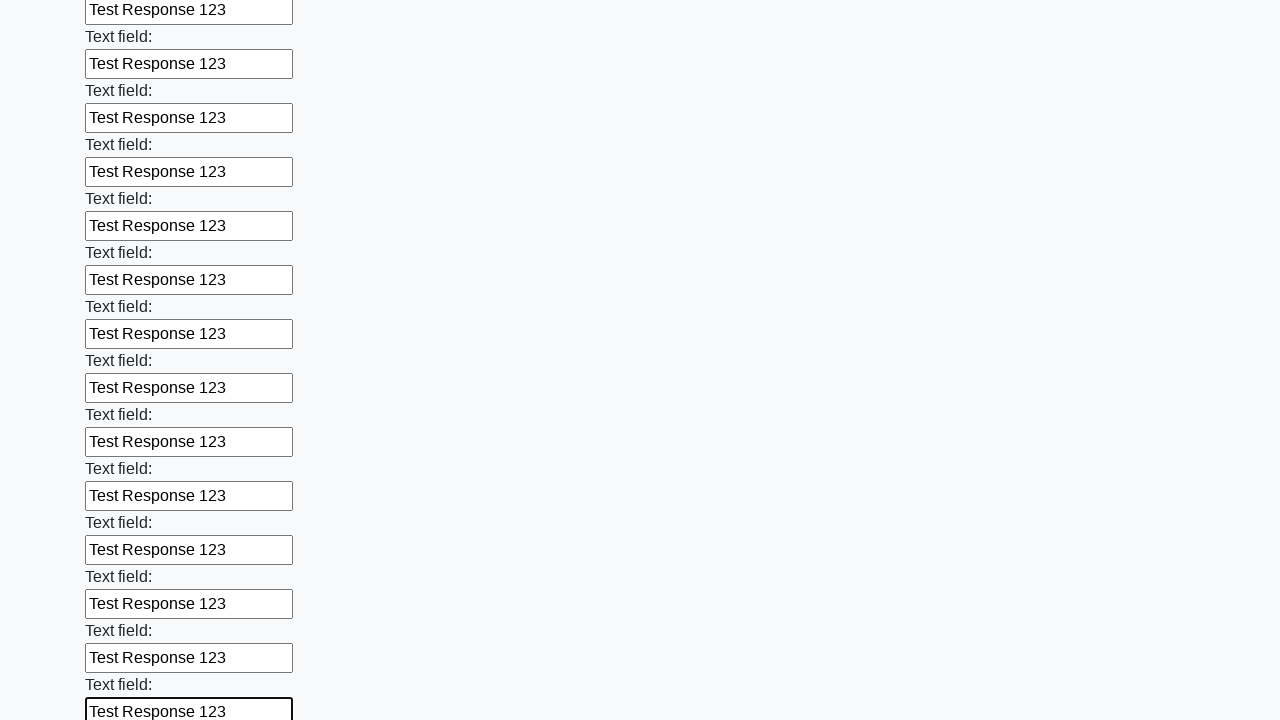

Filled input field with 'Test Response 123' on input >> nth=79
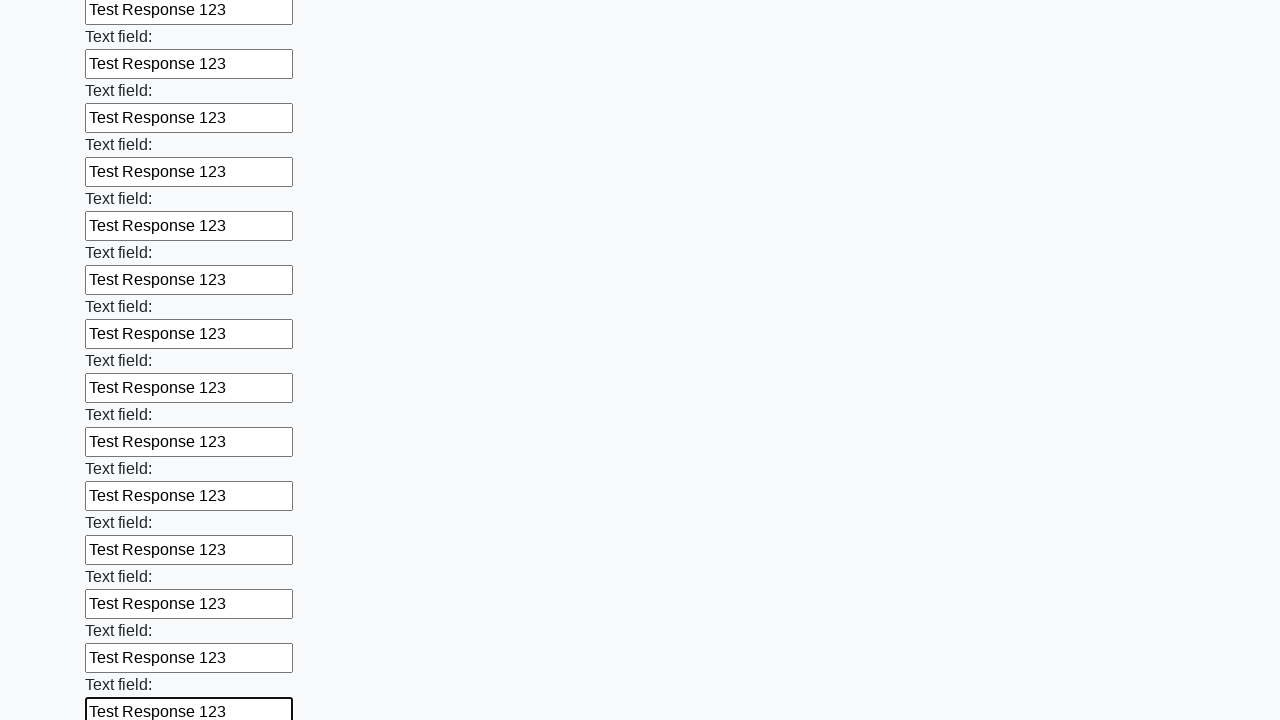

Filled input field with 'Test Response 123' on input >> nth=80
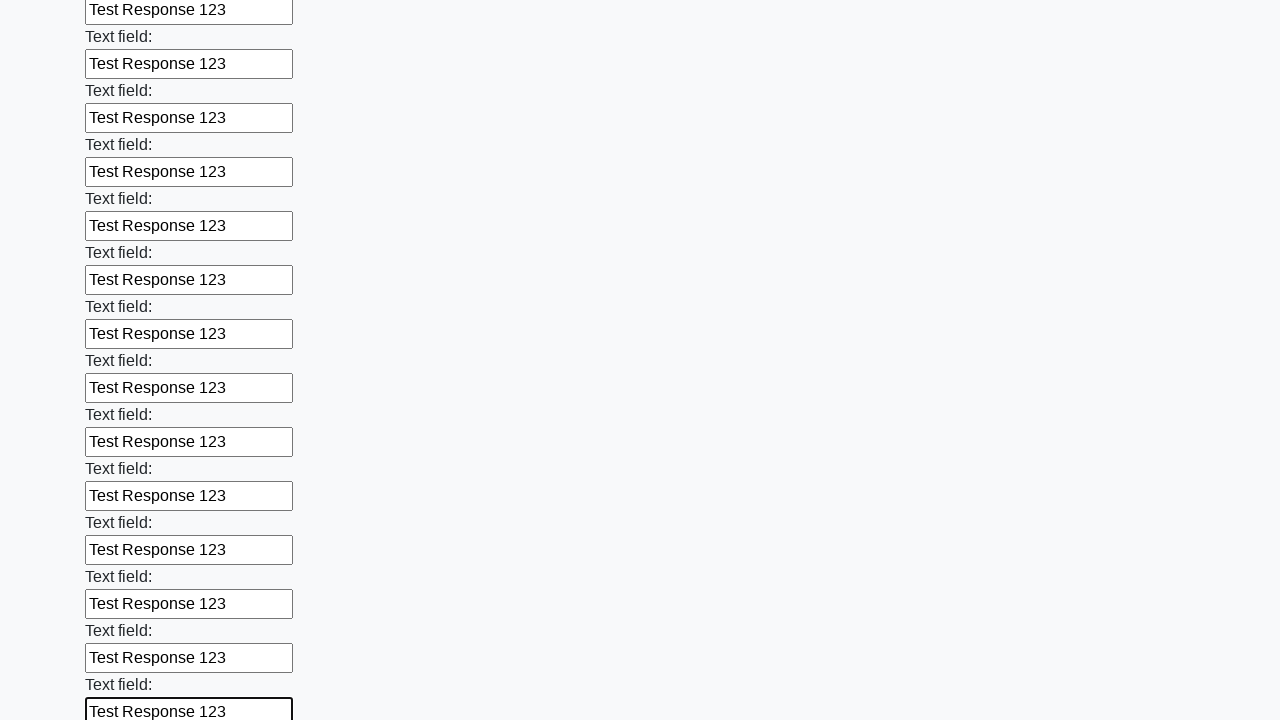

Filled input field with 'Test Response 123' on input >> nth=81
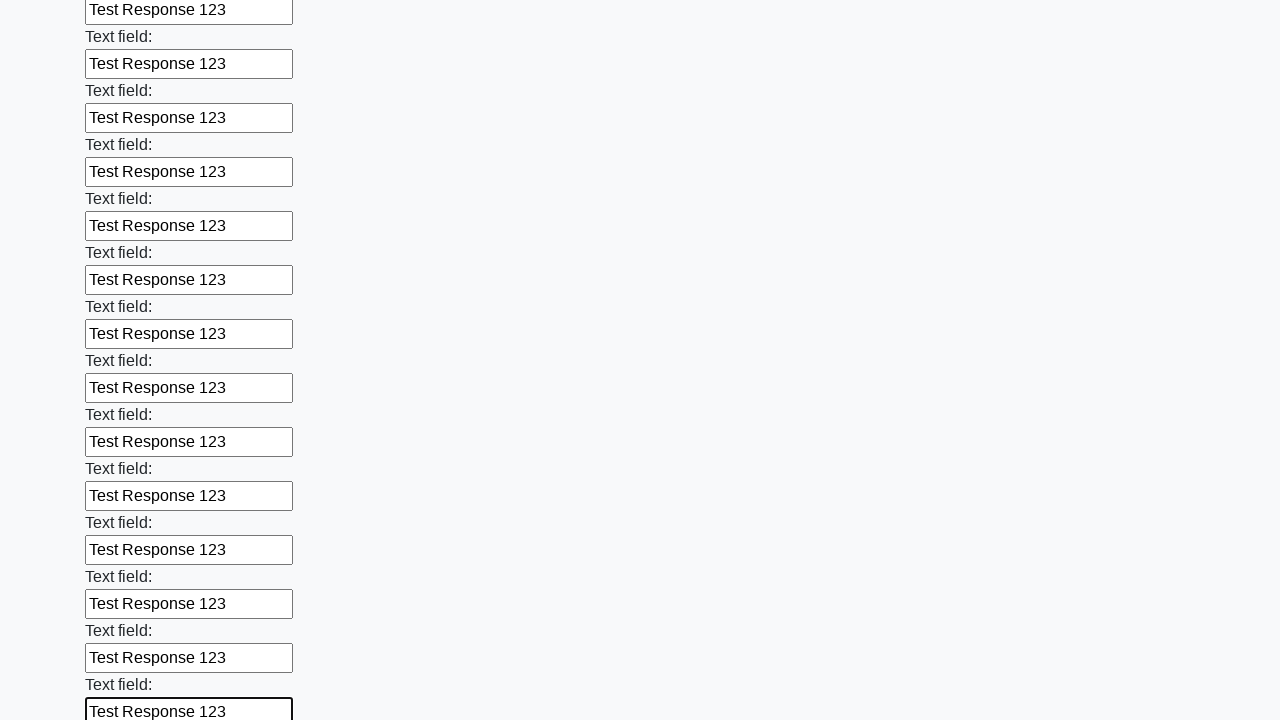

Filled input field with 'Test Response 123' on input >> nth=82
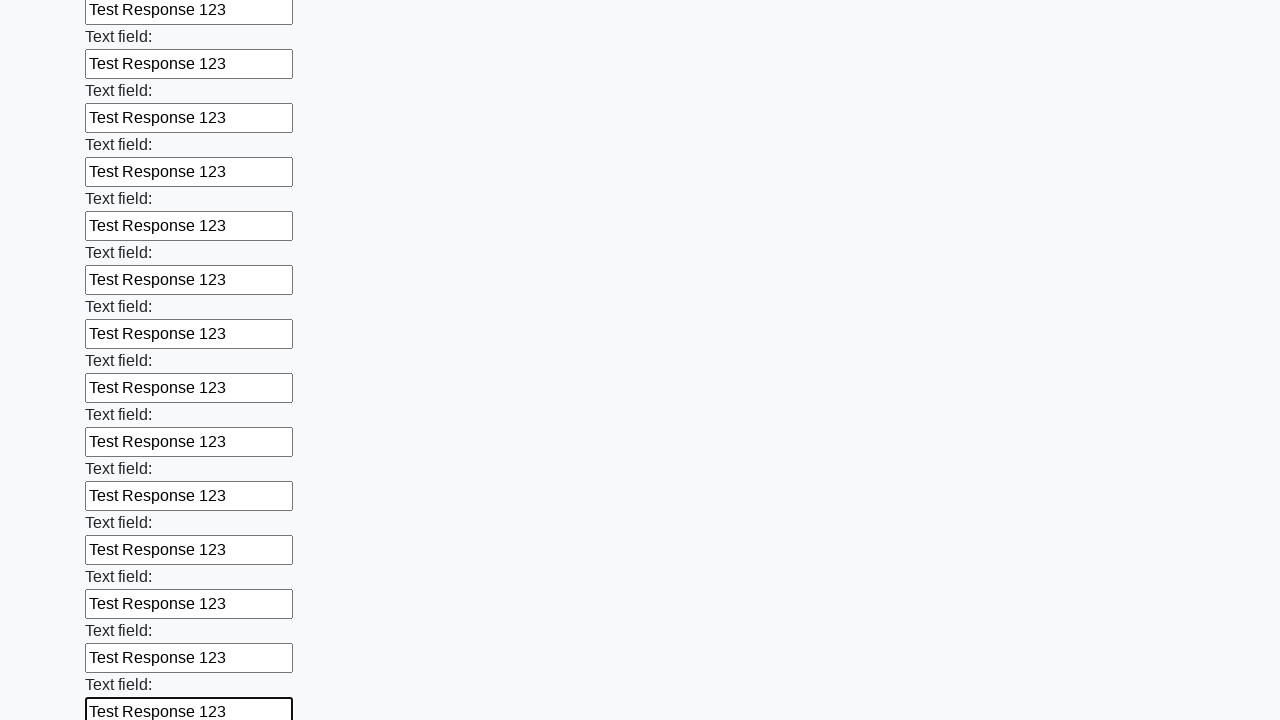

Filled input field with 'Test Response 123' on input >> nth=83
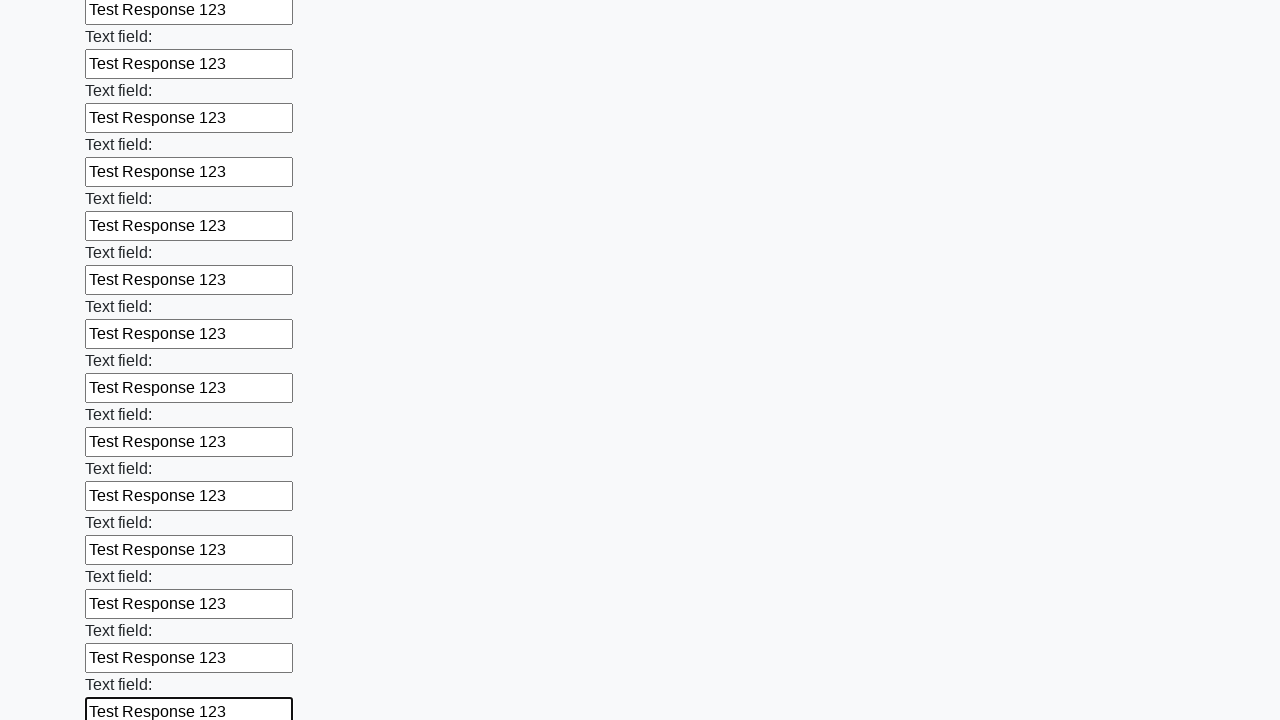

Filled input field with 'Test Response 123' on input >> nth=84
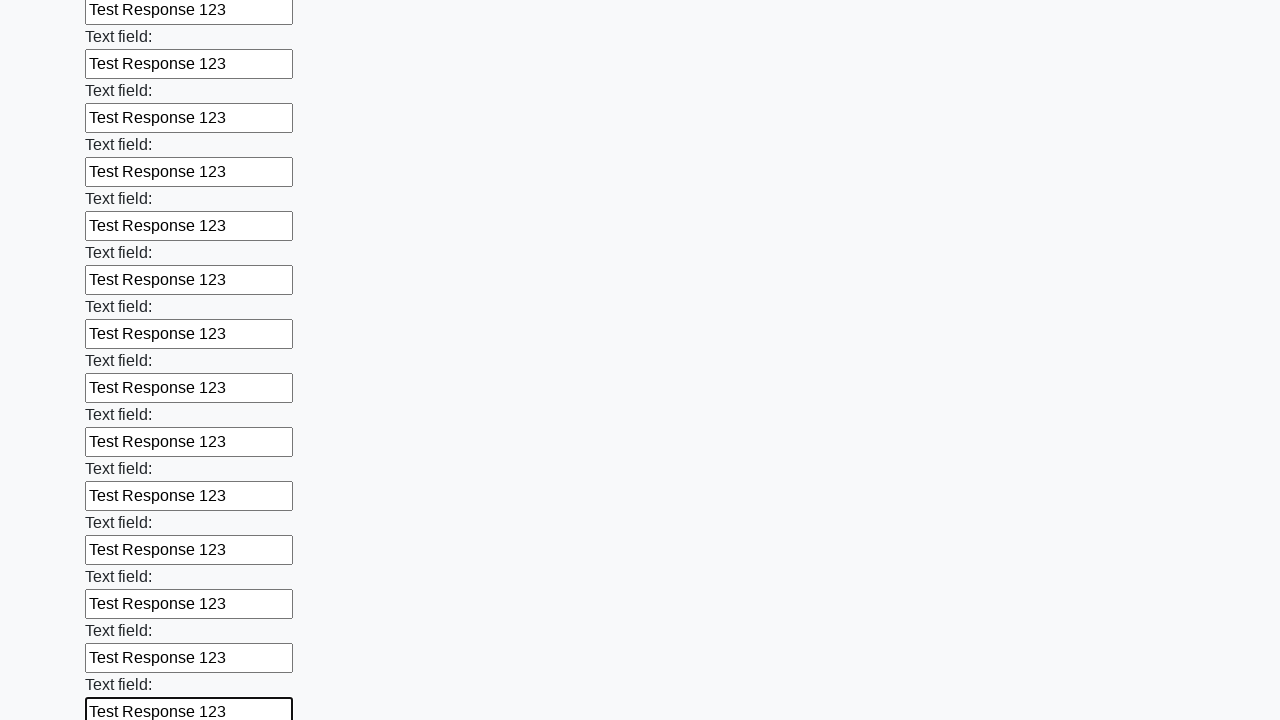

Filled input field with 'Test Response 123' on input >> nth=85
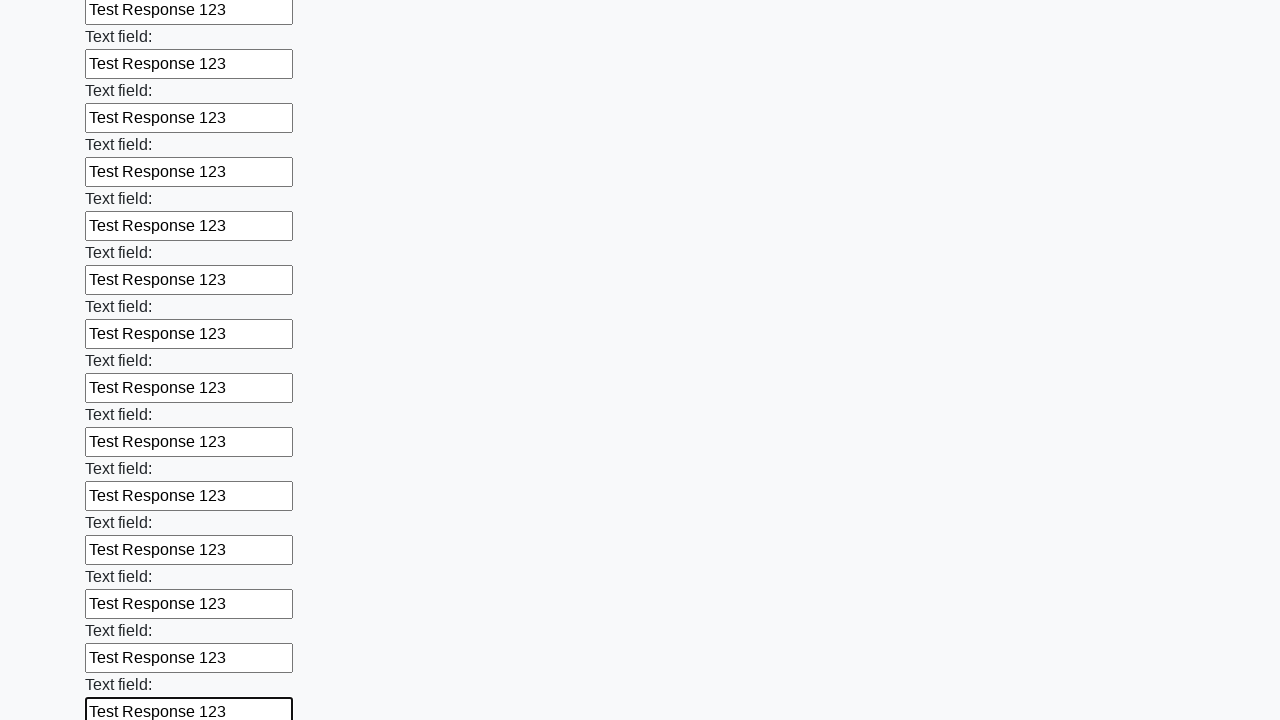

Filled input field with 'Test Response 123' on input >> nth=86
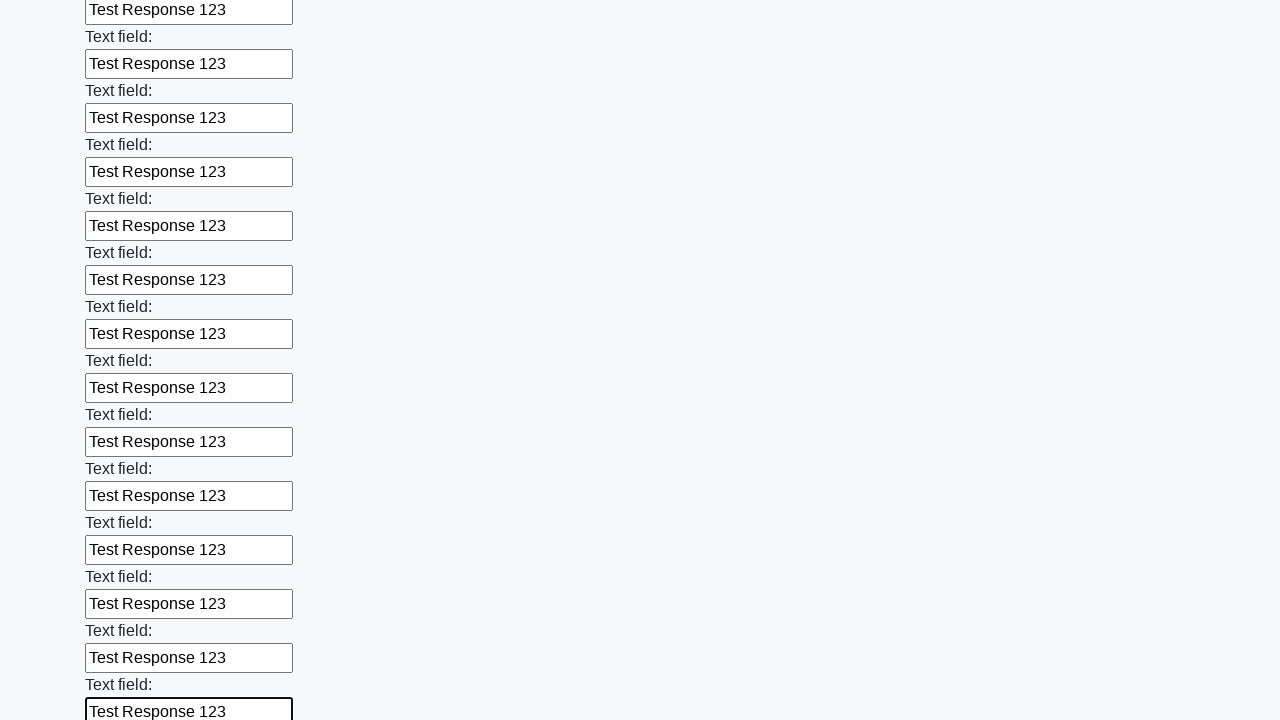

Filled input field with 'Test Response 123' on input >> nth=87
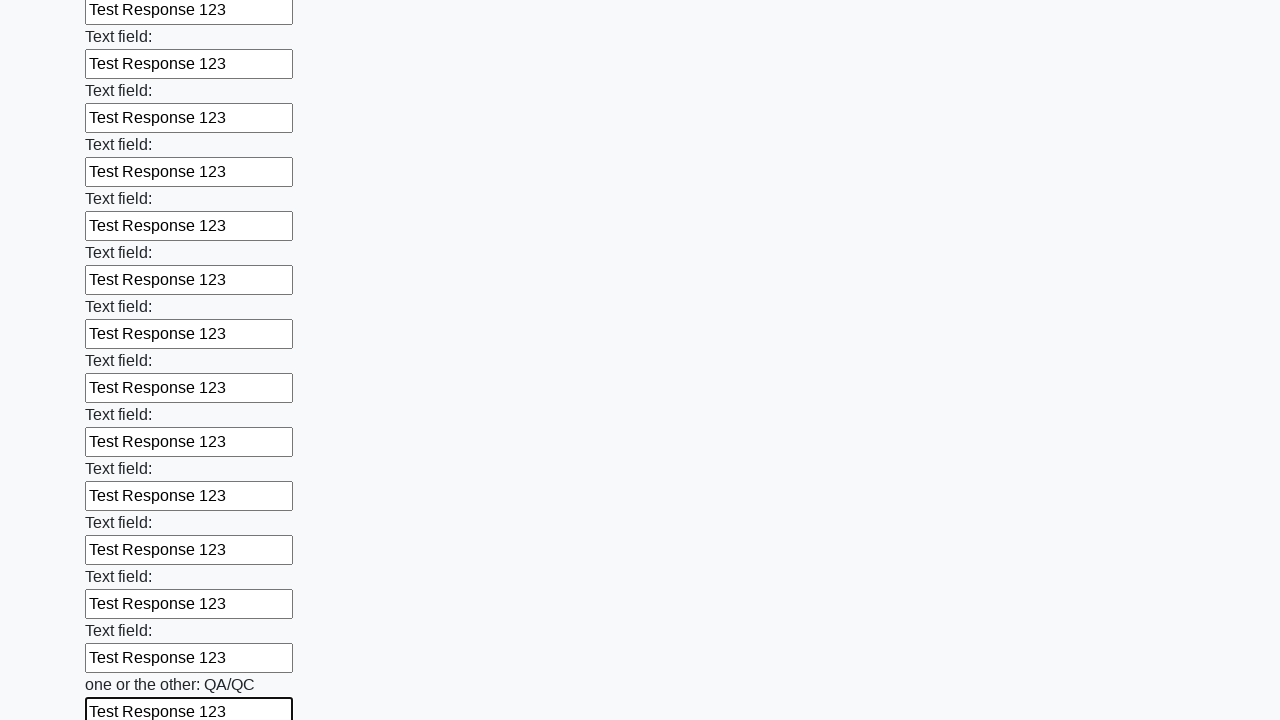

Filled input field with 'Test Response 123' on input >> nth=88
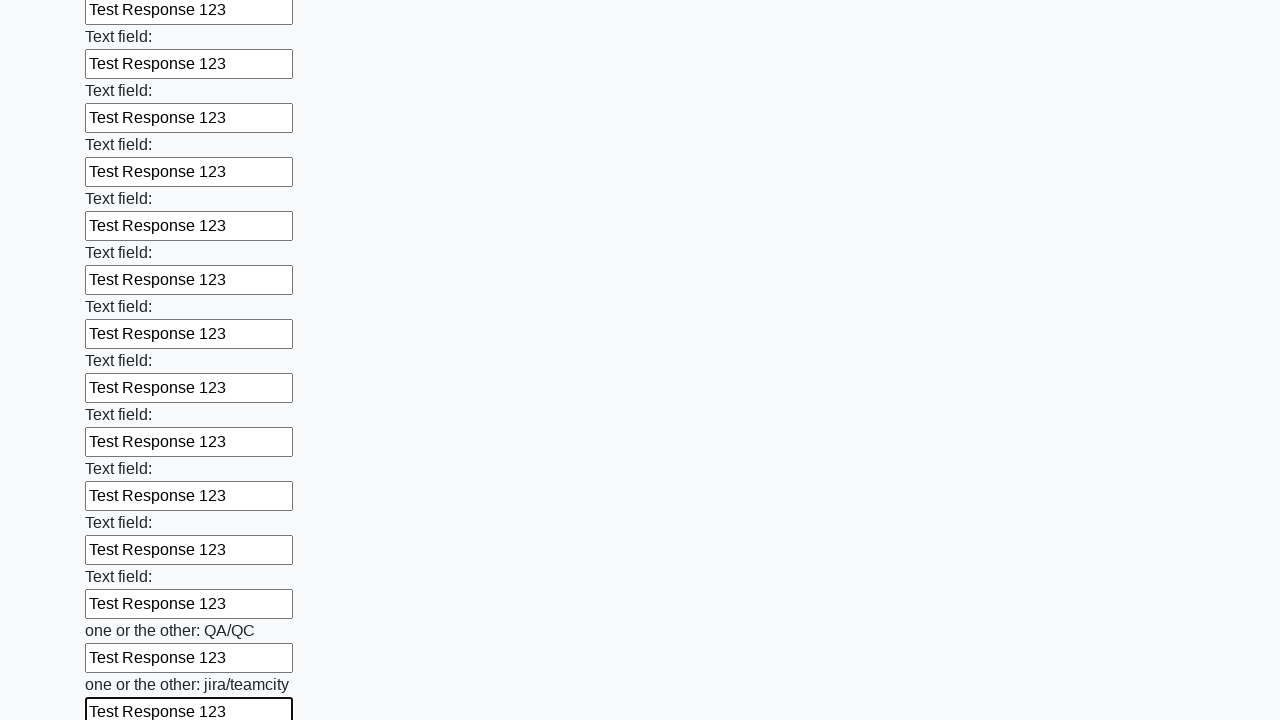

Filled input field with 'Test Response 123' on input >> nth=89
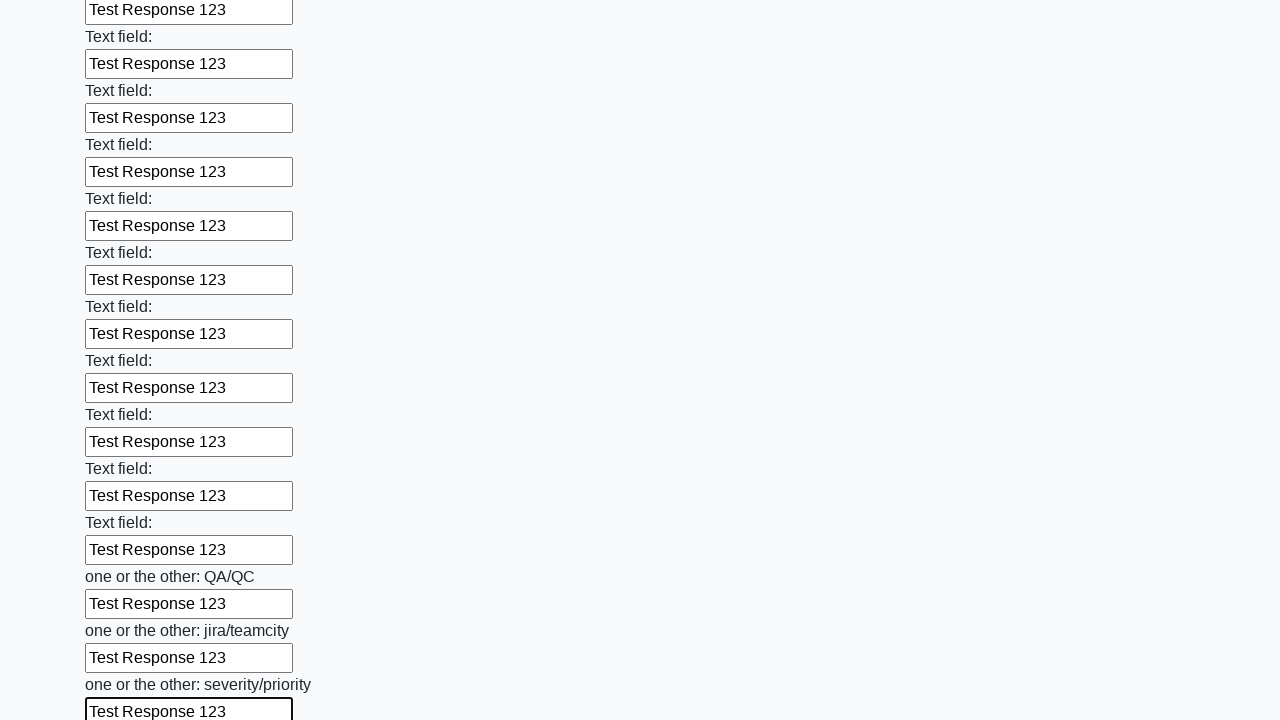

Filled input field with 'Test Response 123' on input >> nth=90
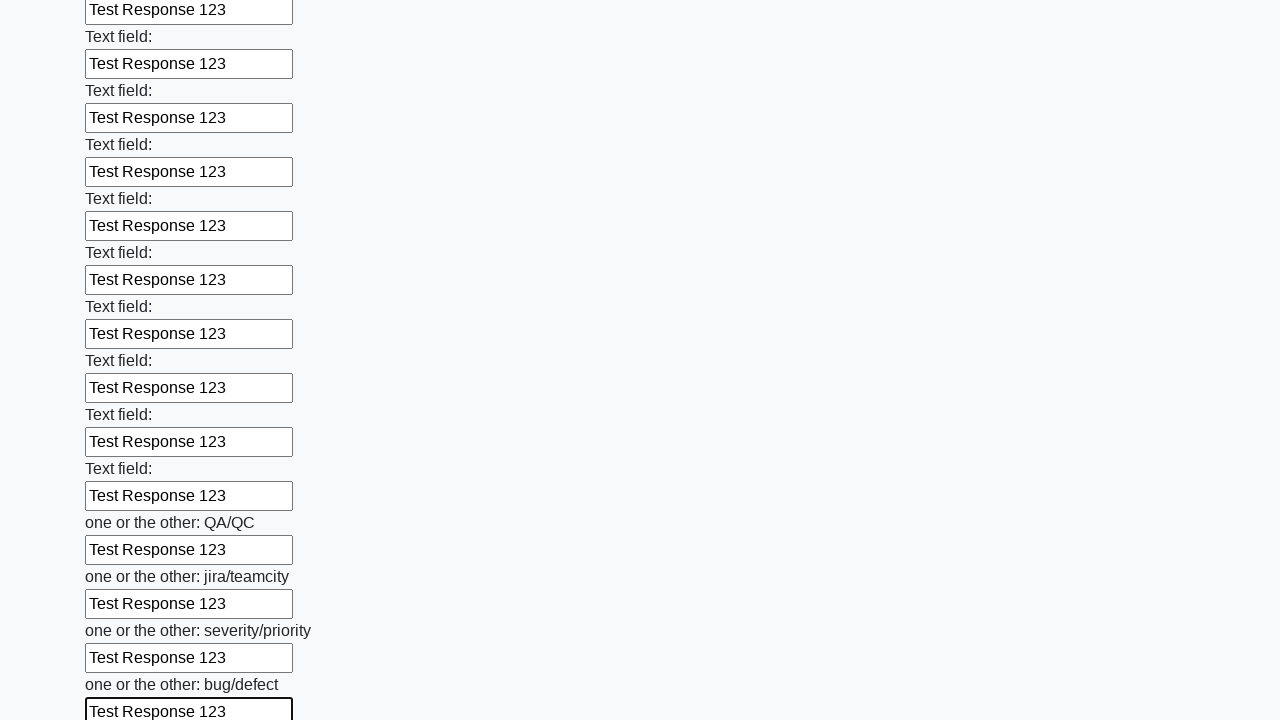

Filled input field with 'Test Response 123' on input >> nth=91
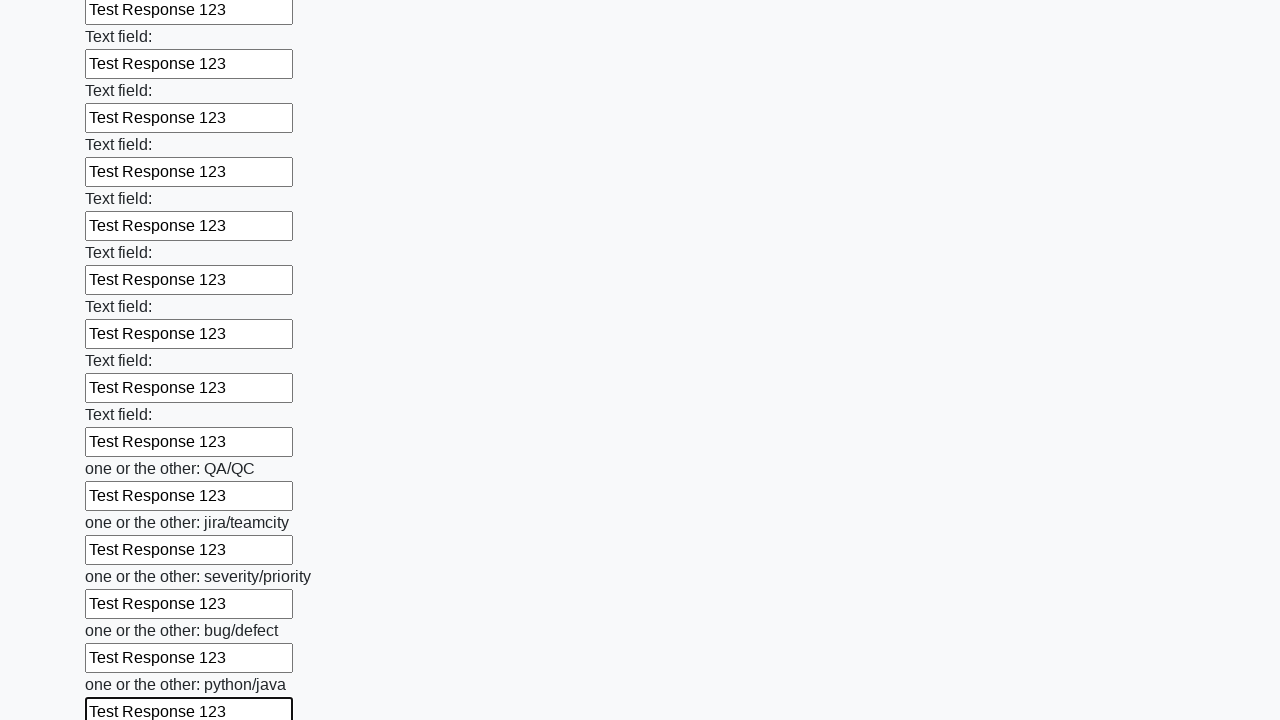

Filled input field with 'Test Response 123' on input >> nth=92
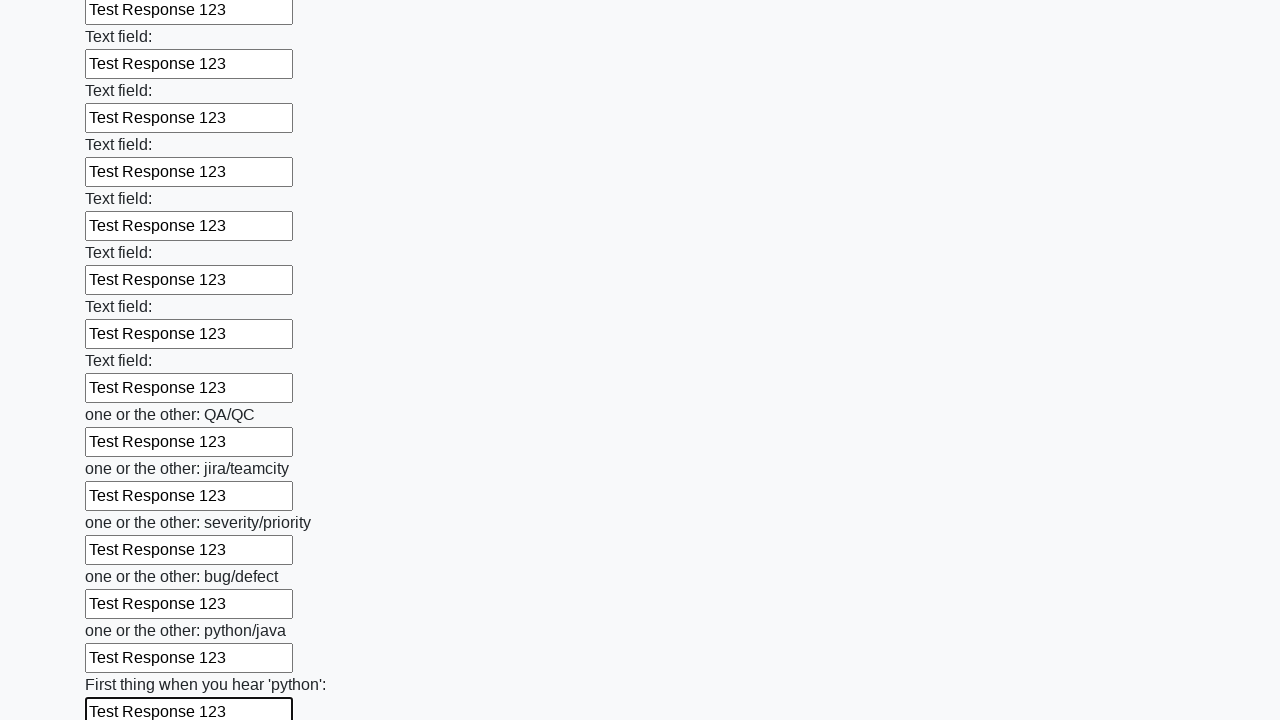

Filled input field with 'Test Response 123' on input >> nth=93
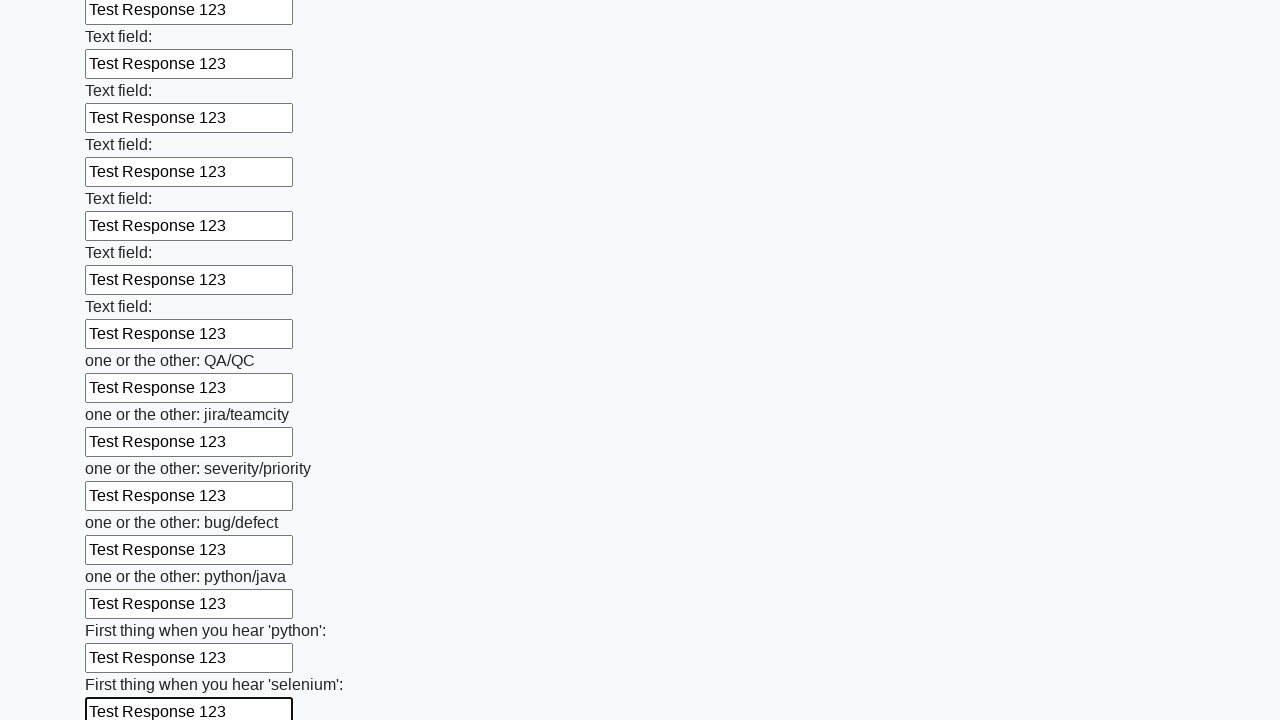

Filled input field with 'Test Response 123' on input >> nth=94
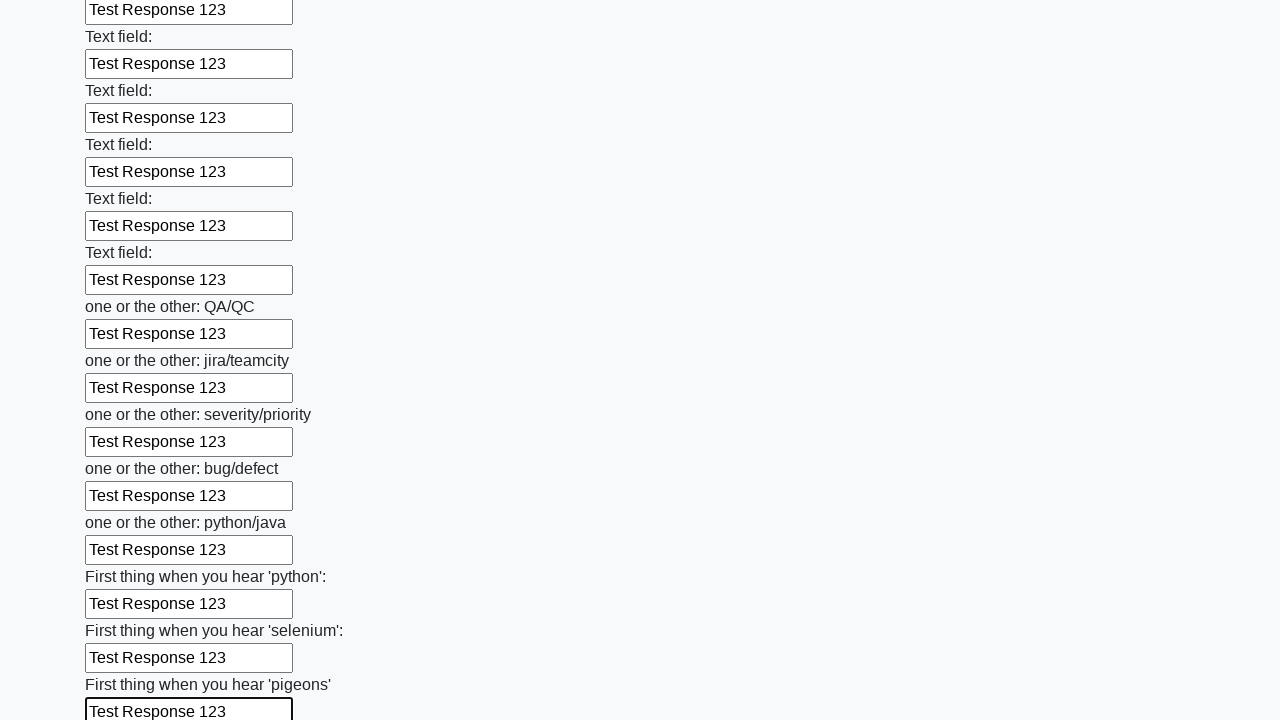

Filled input field with 'Test Response 123' on input >> nth=95
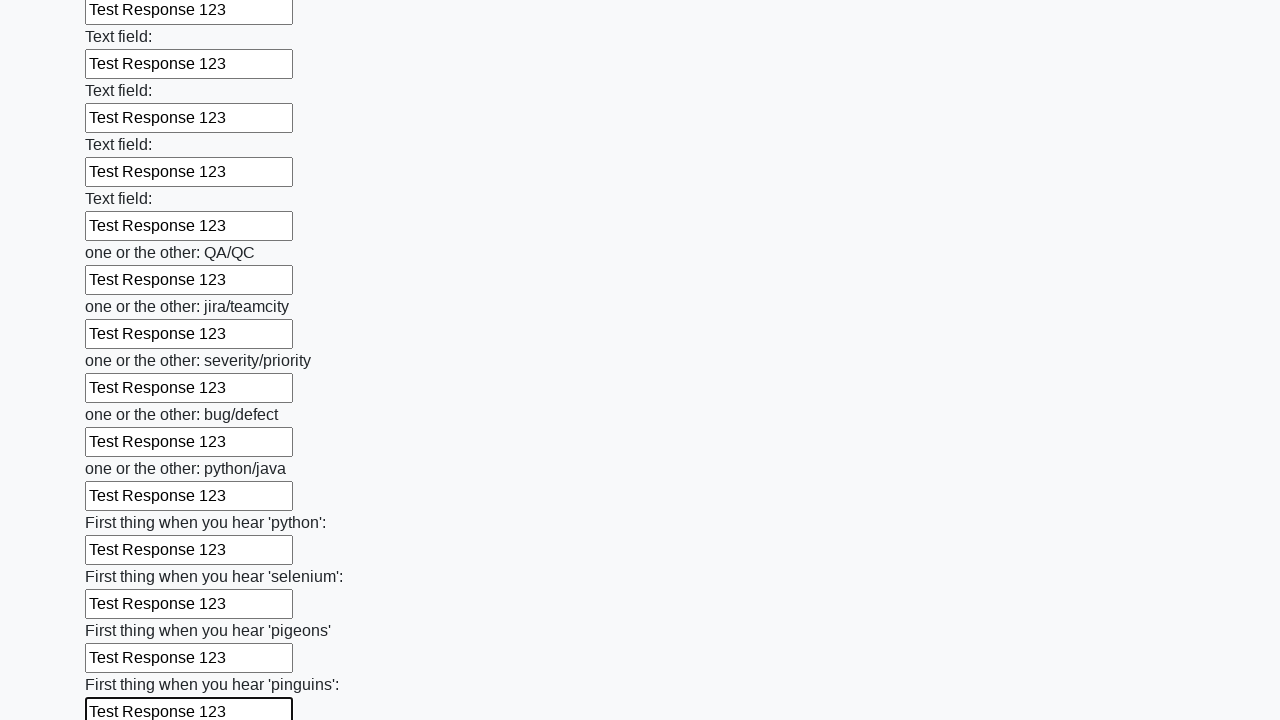

Filled input field with 'Test Response 123' on input >> nth=96
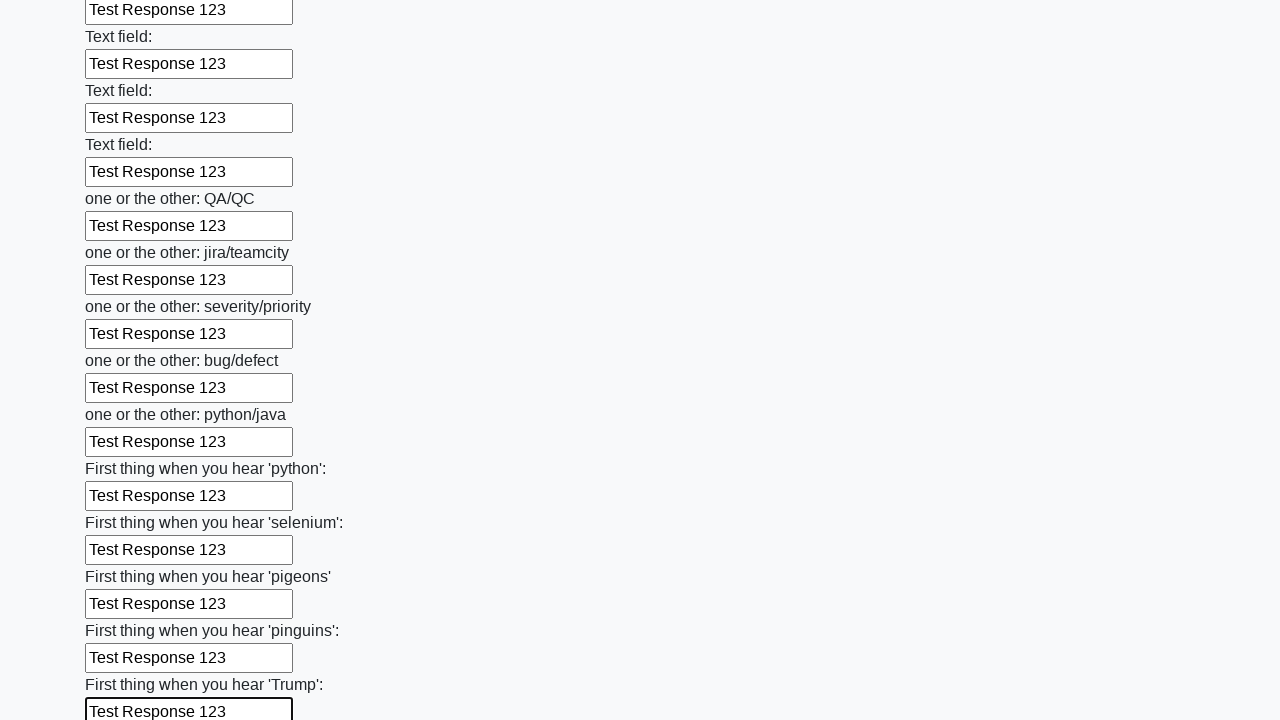

Filled input field with 'Test Response 123' on input >> nth=97
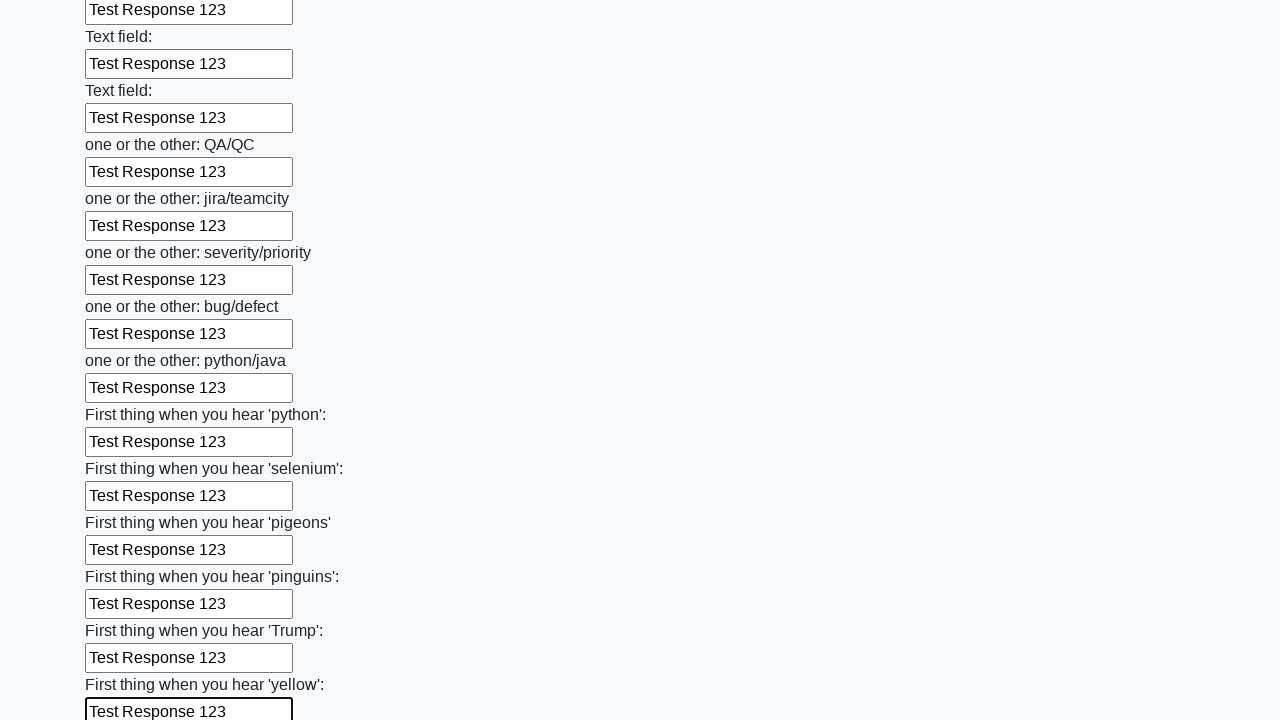

Filled input field with 'Test Response 123' on input >> nth=98
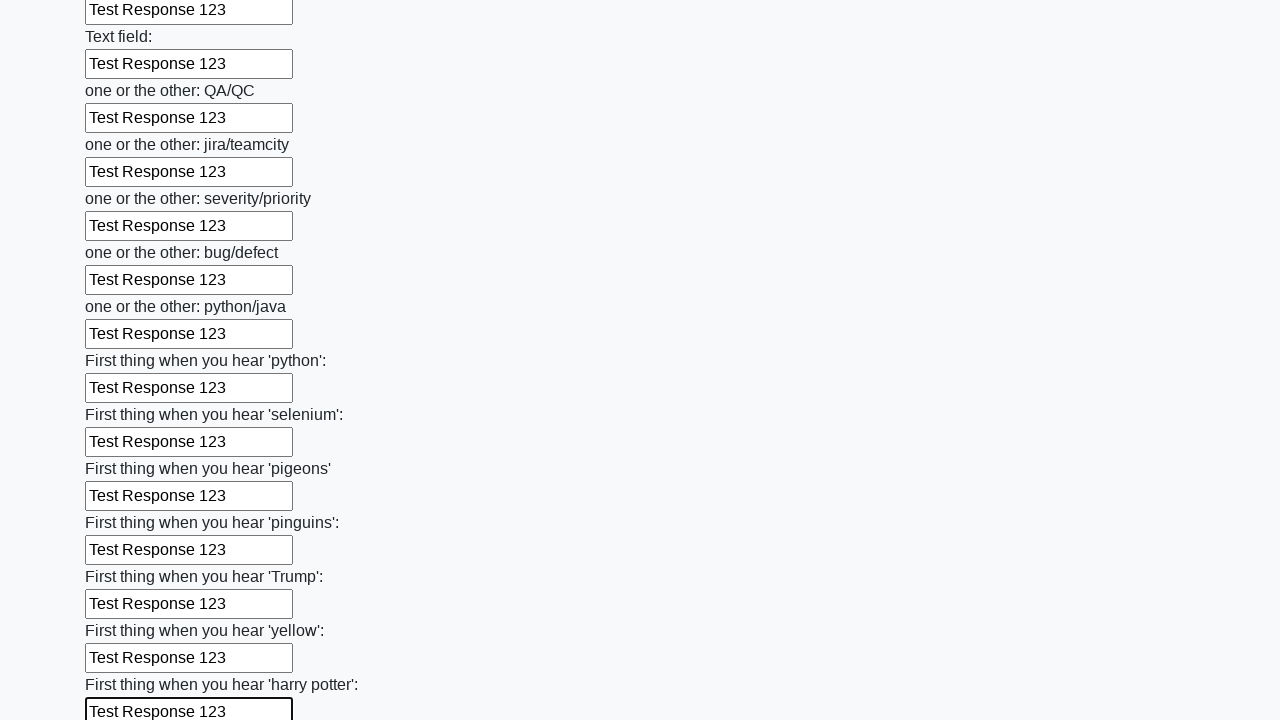

Filled input field with 'Test Response 123' on input >> nth=99
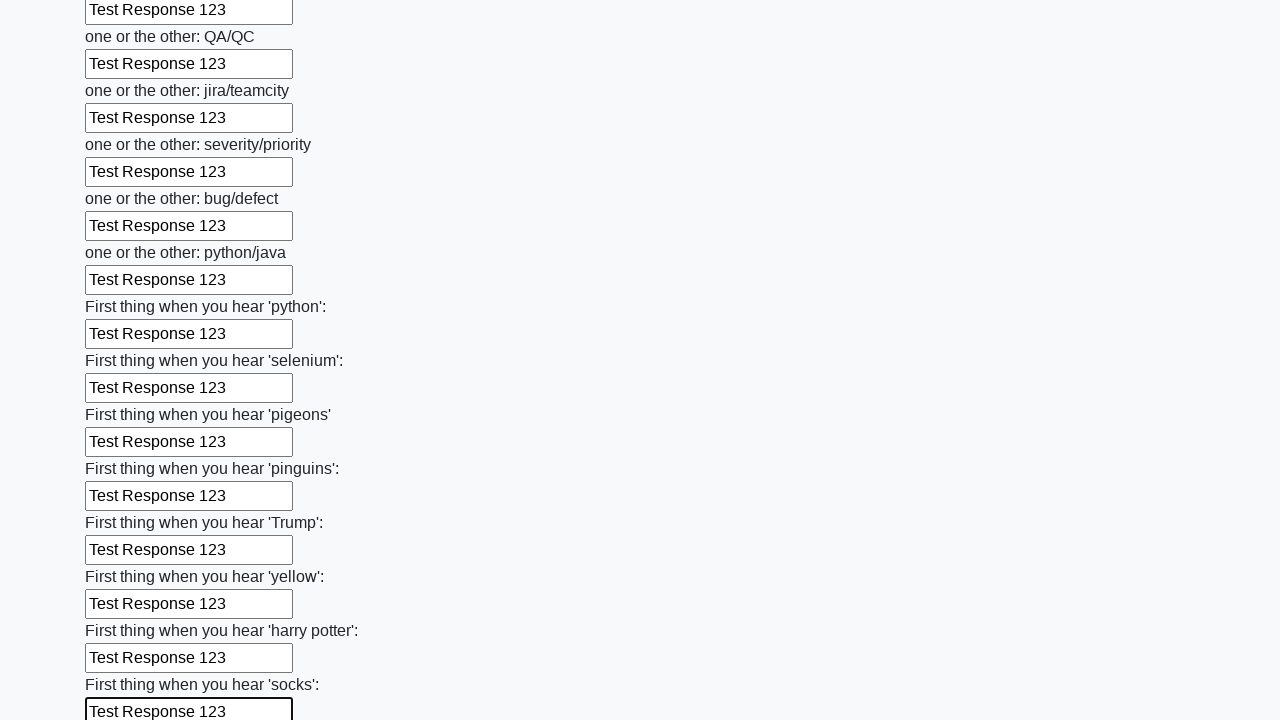

Clicked the submit button to submit the form at (123, 611) on button.btn
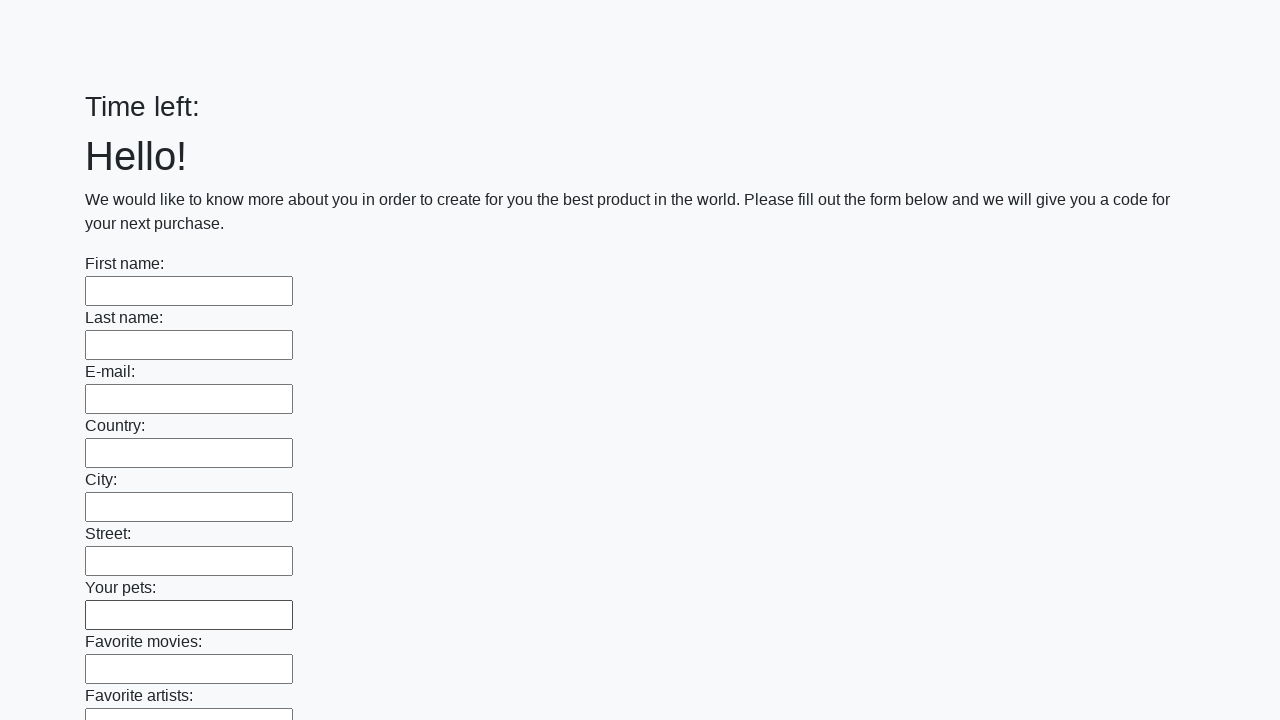

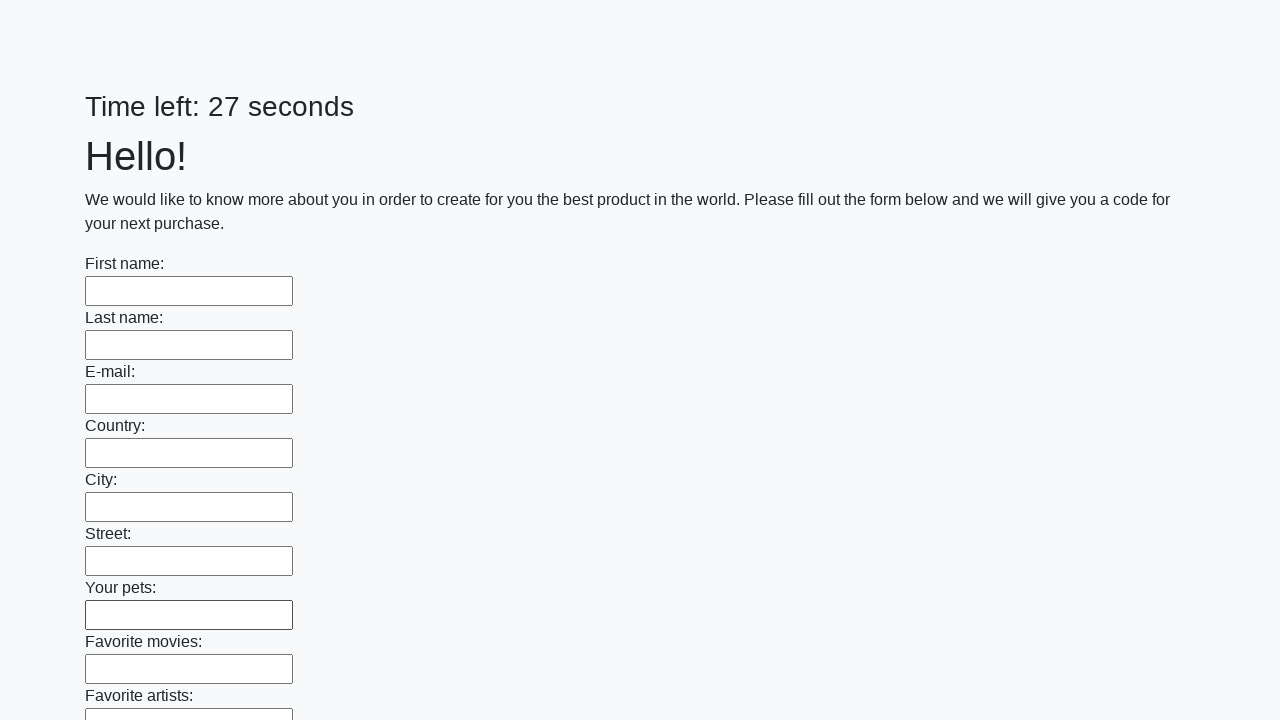